Tests filling out a large form by entering the same text into all input fields and clicking the submit button.

Starting URL: http://suninjuly.github.io/huge_form.html

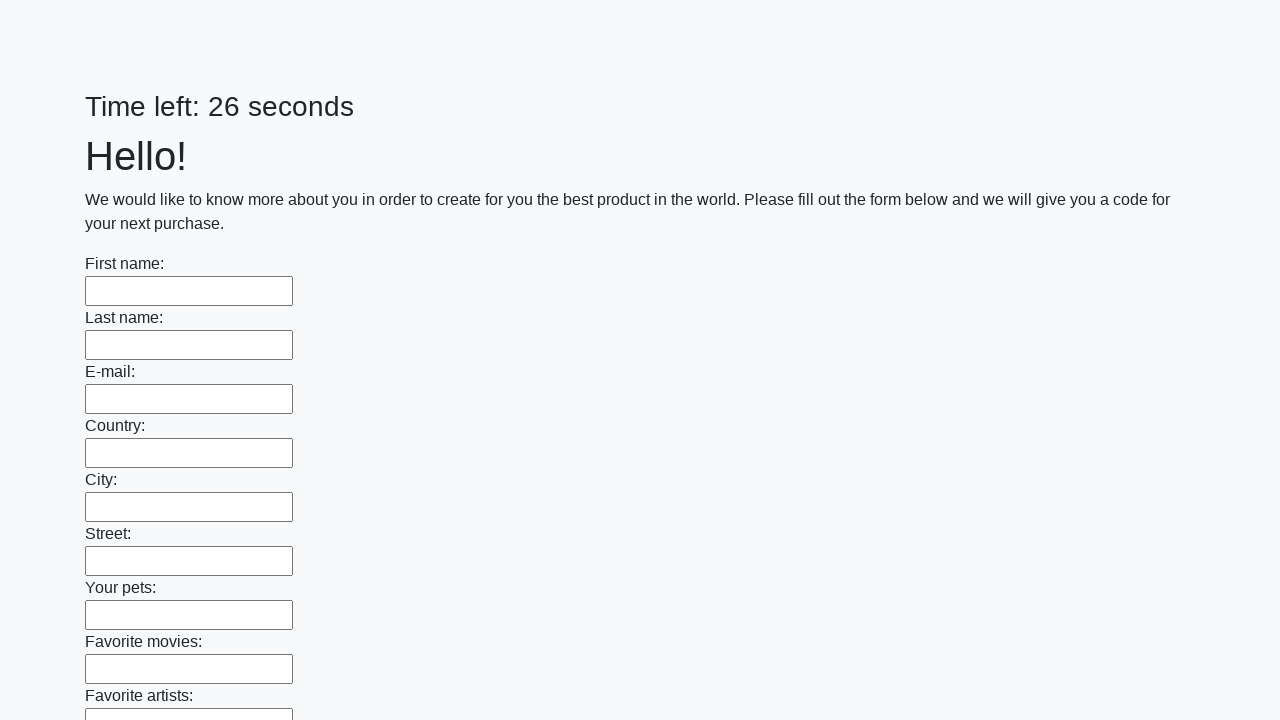

Navigated to huge form test page
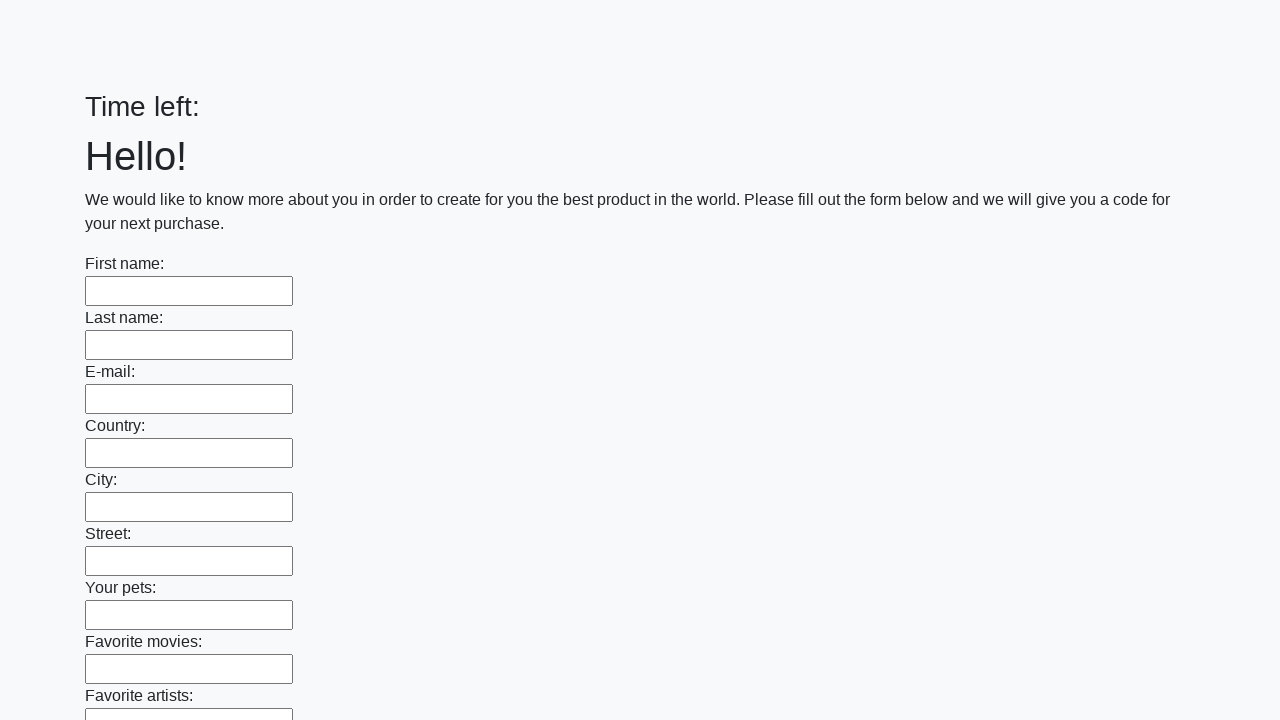

Filled input field with 'Мой ответ' on input >> nth=0
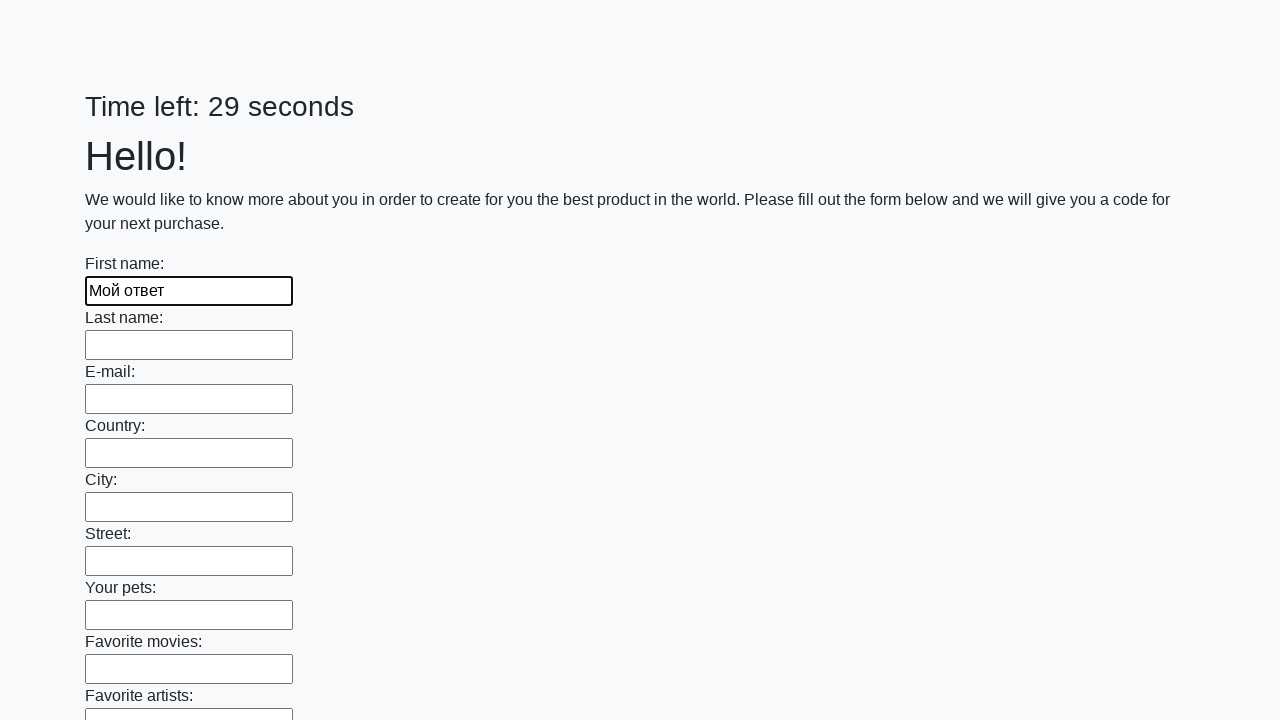

Filled input field with 'Мой ответ' on input >> nth=1
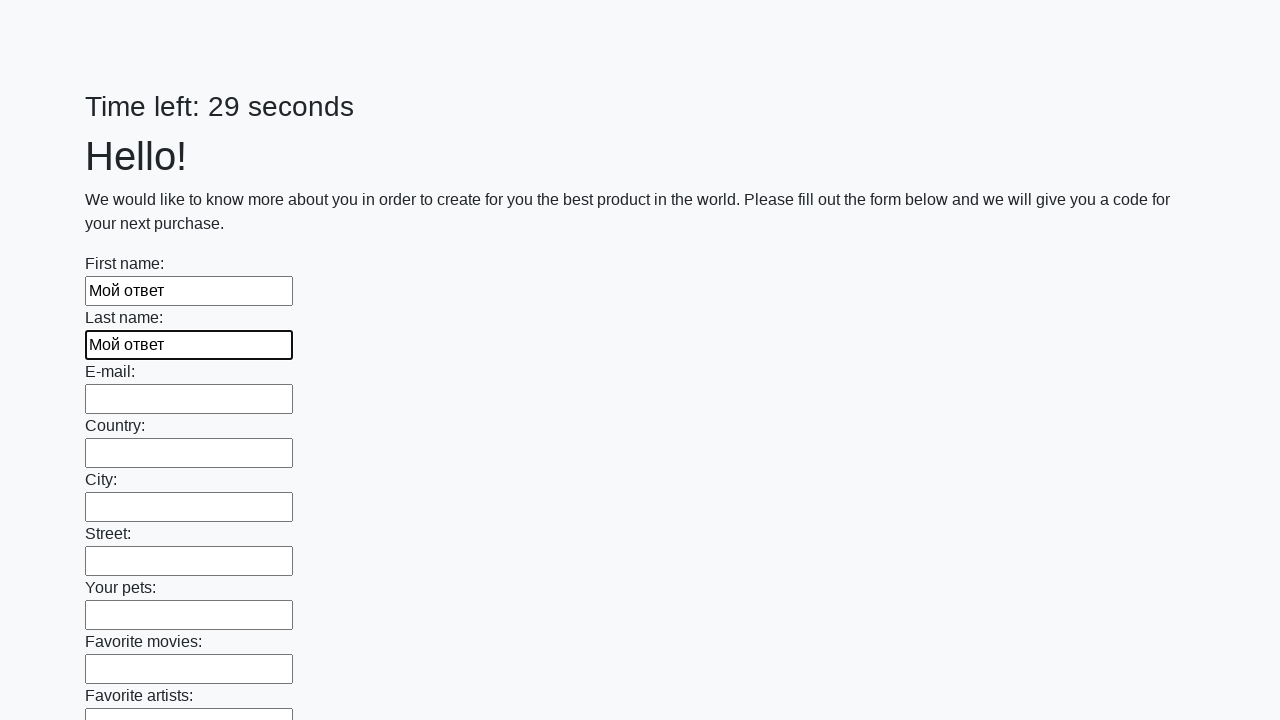

Filled input field with 'Мой ответ' on input >> nth=2
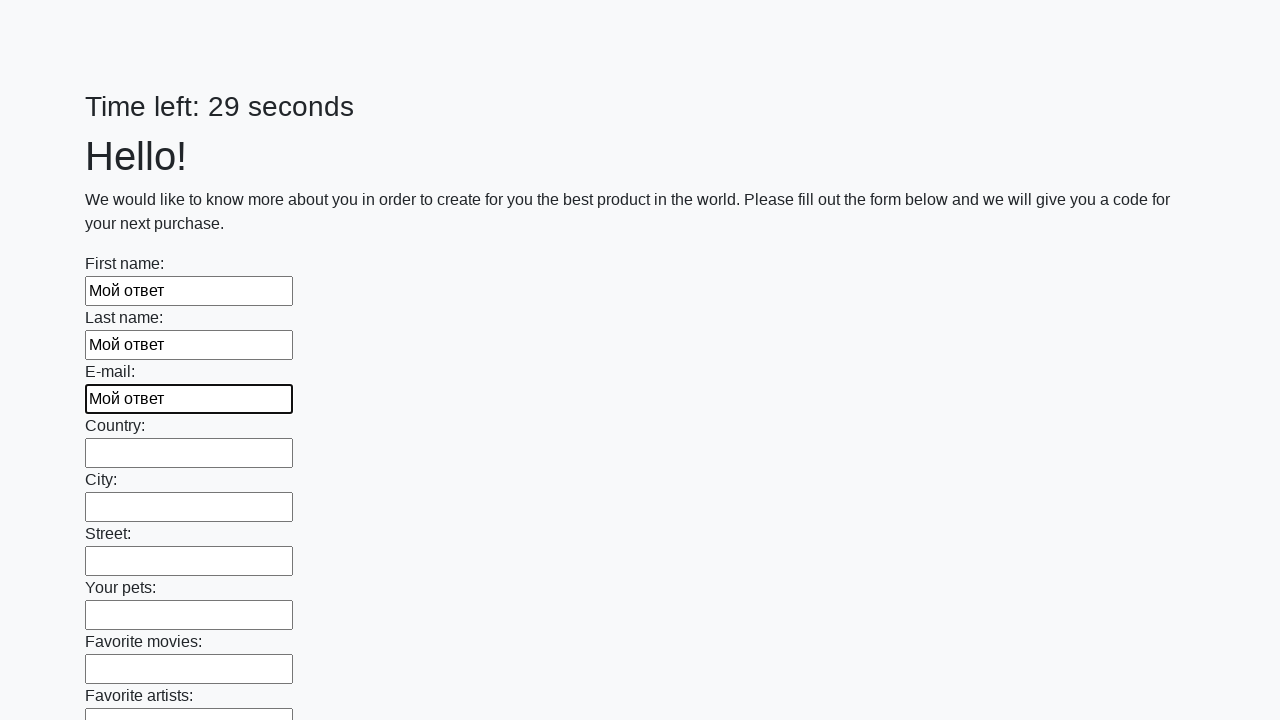

Filled input field with 'Мой ответ' on input >> nth=3
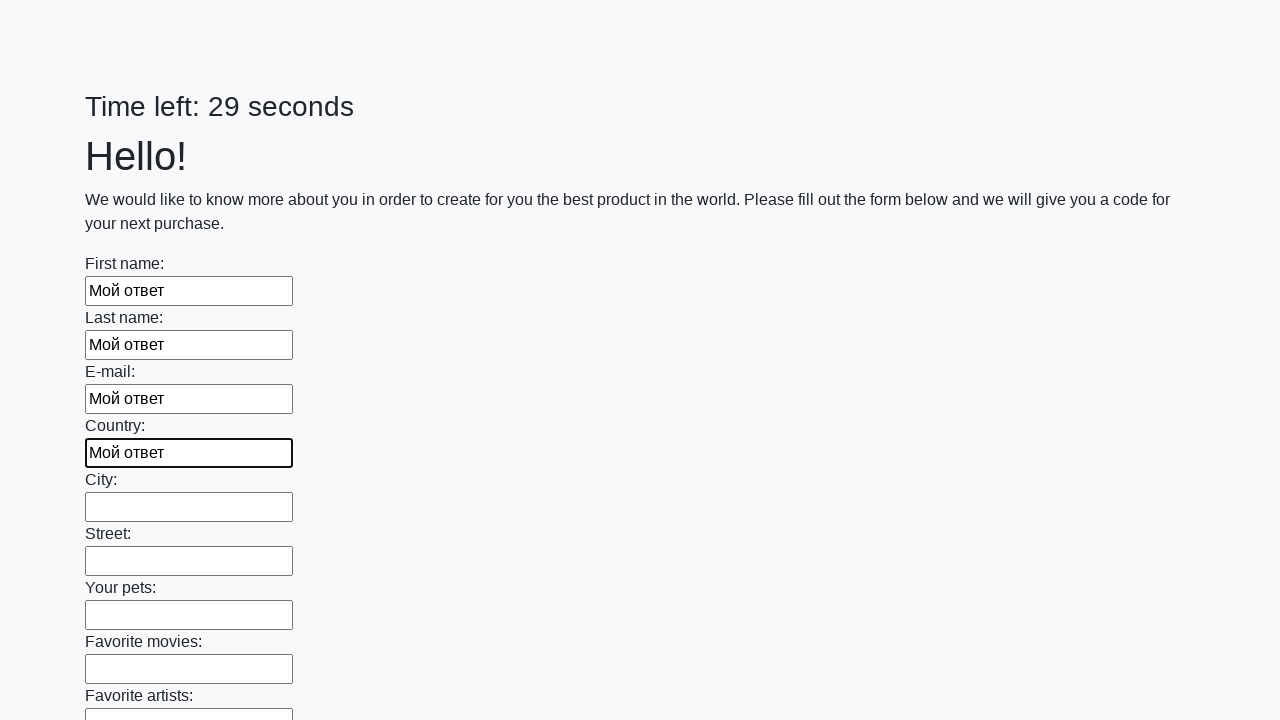

Filled input field with 'Мой ответ' on input >> nth=4
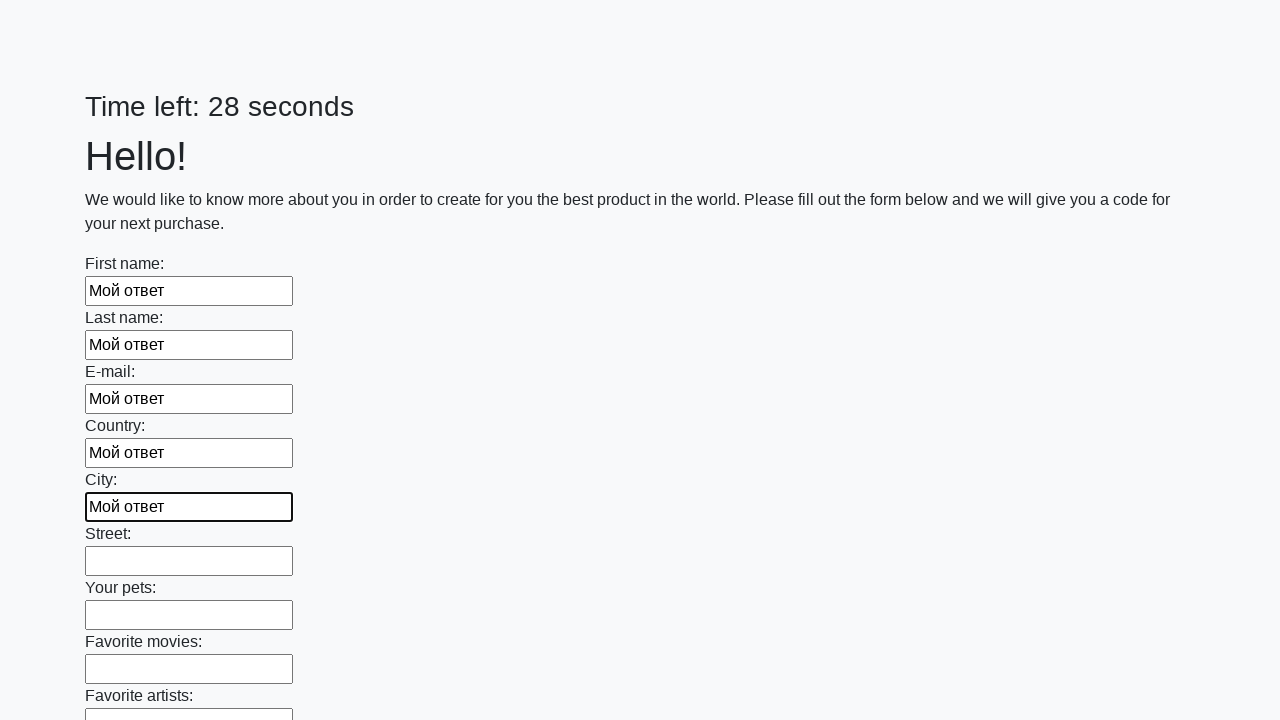

Filled input field with 'Мой ответ' on input >> nth=5
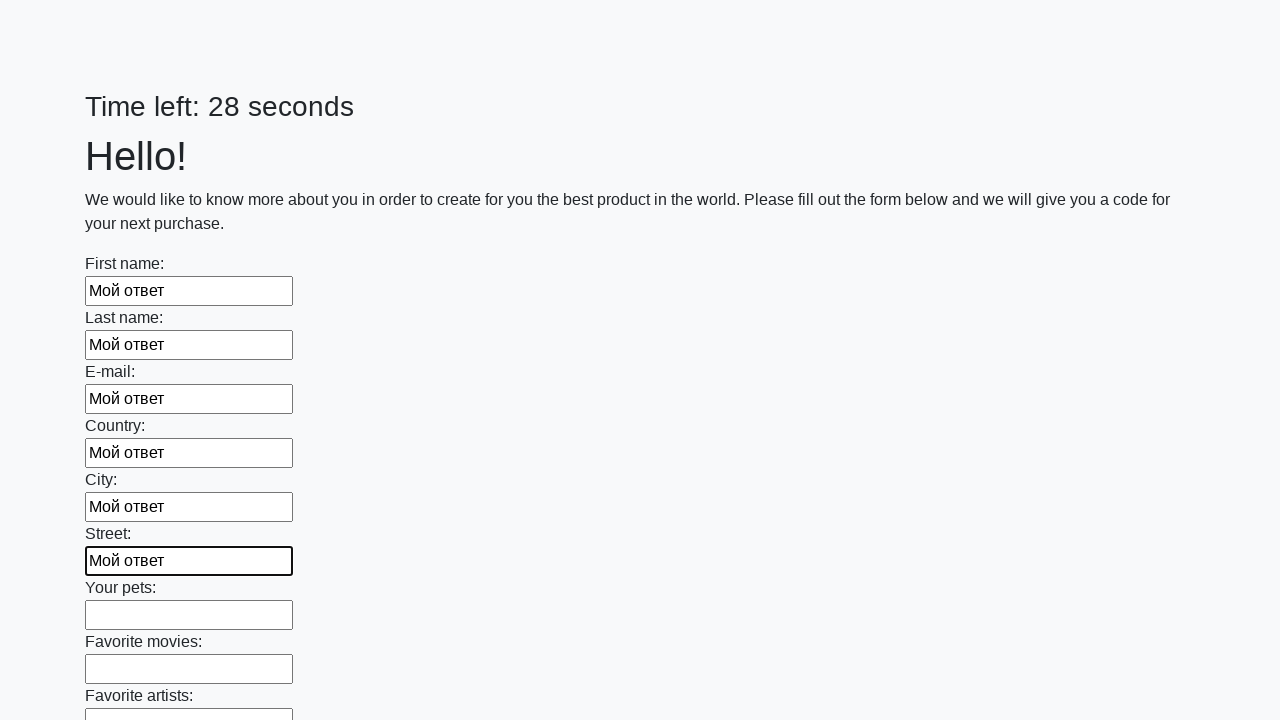

Filled input field with 'Мой ответ' on input >> nth=6
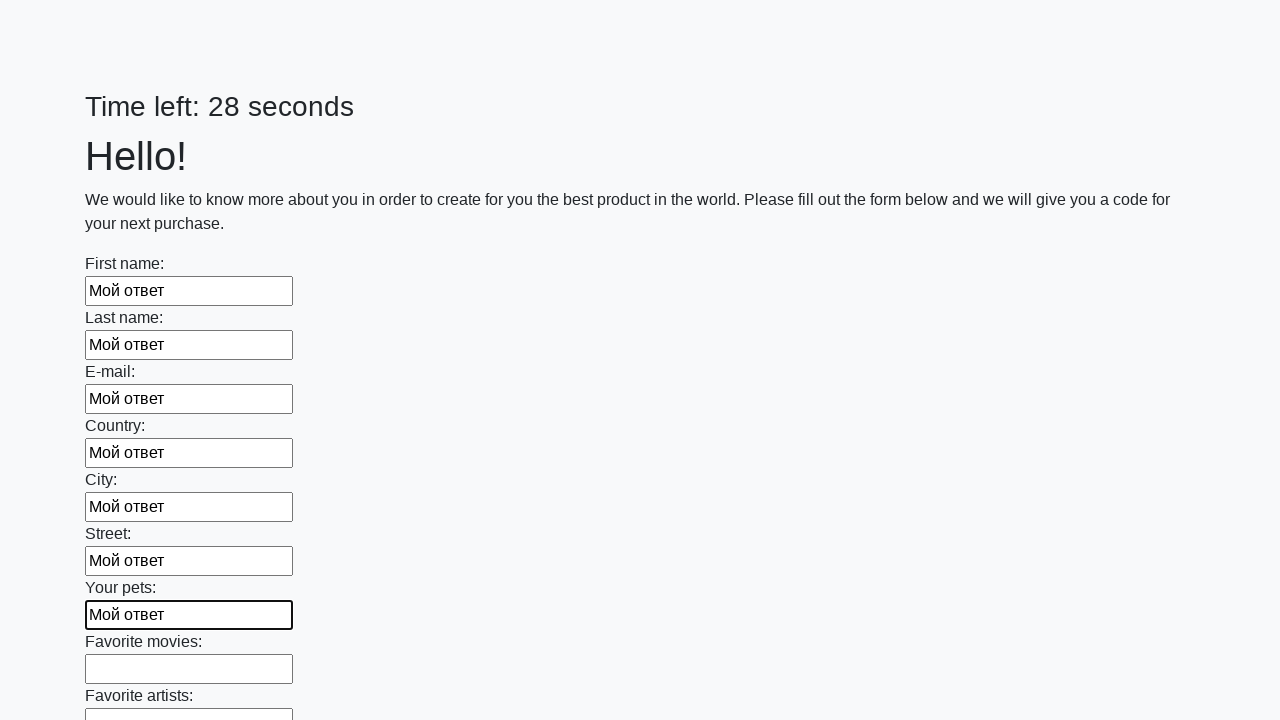

Filled input field with 'Мой ответ' on input >> nth=7
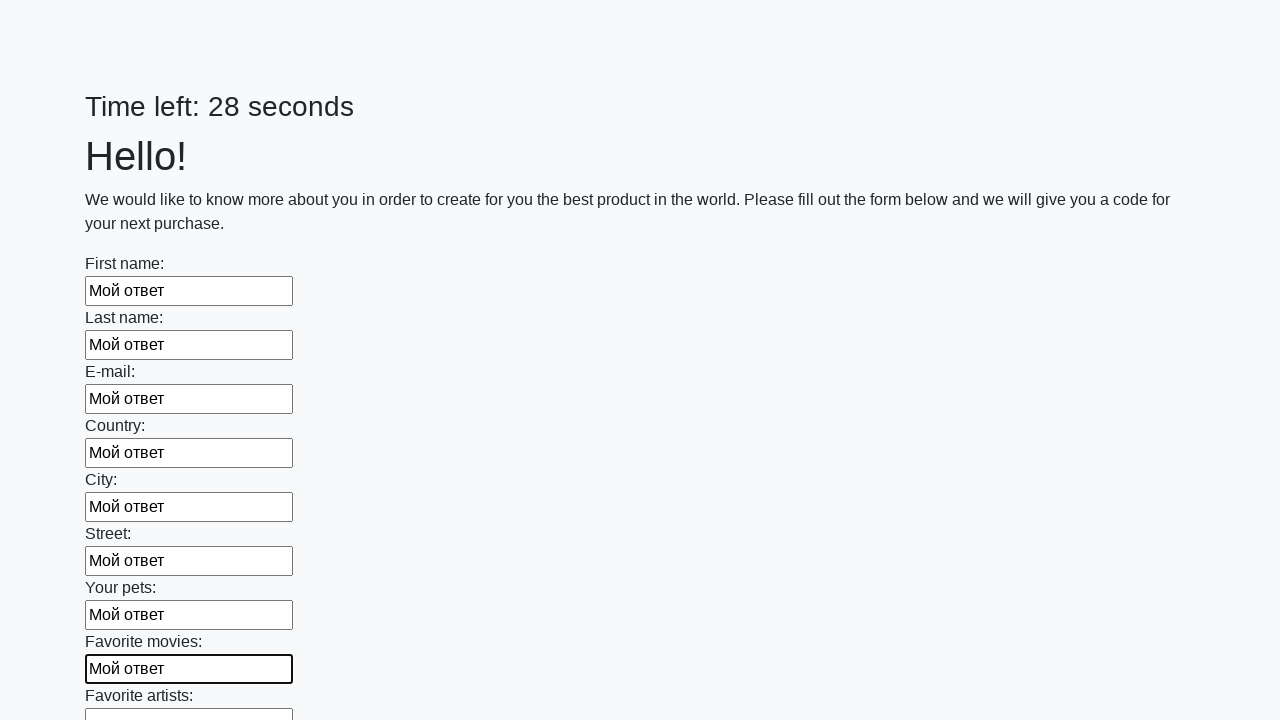

Filled input field with 'Мой ответ' on input >> nth=8
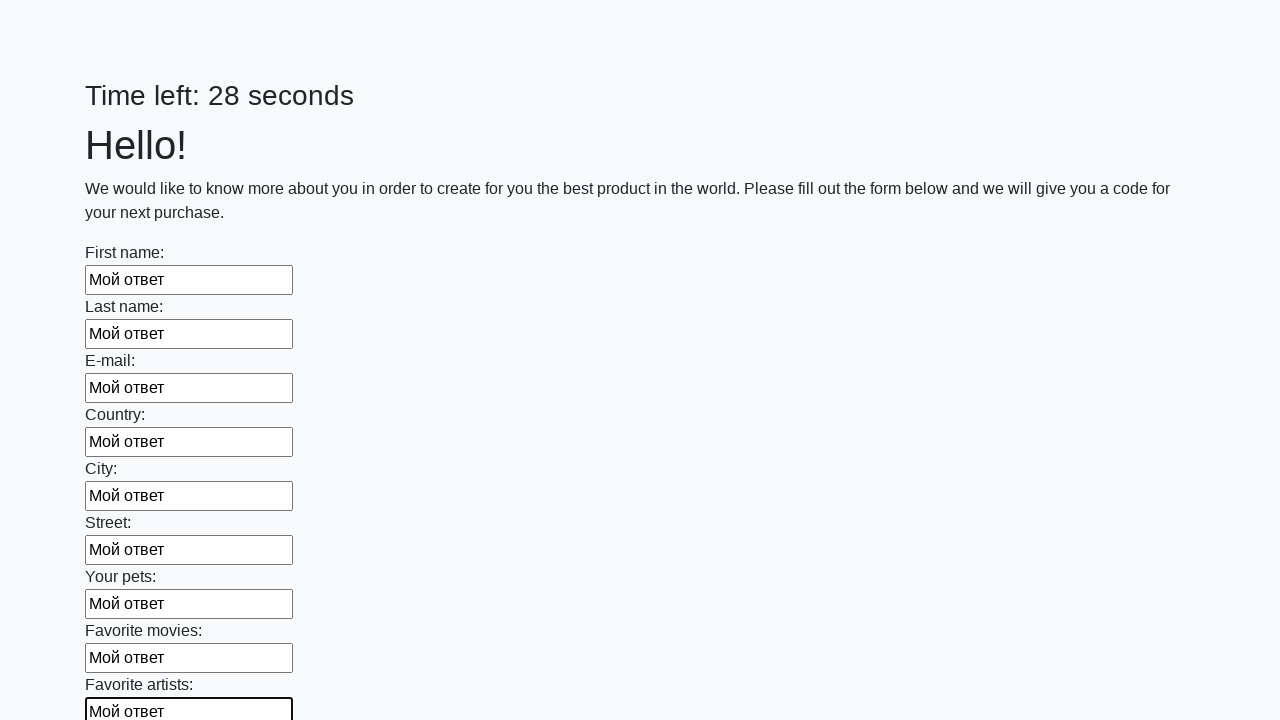

Filled input field with 'Мой ответ' on input >> nth=9
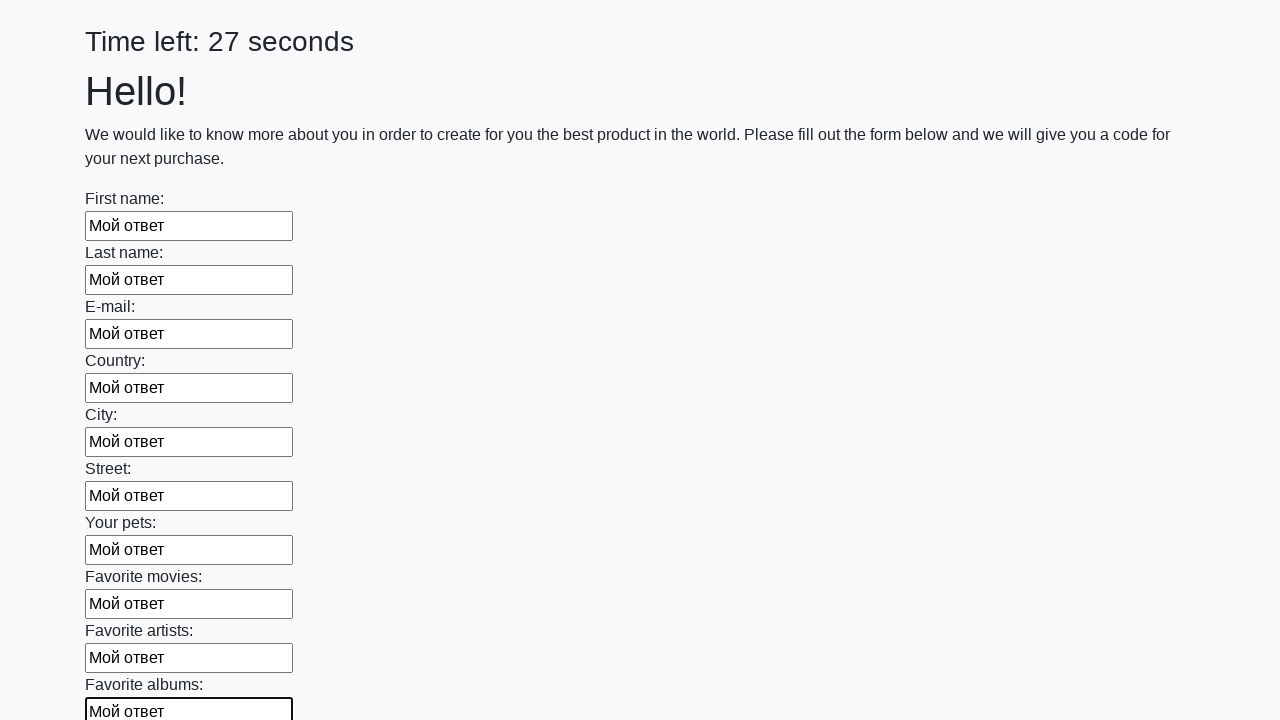

Filled input field with 'Мой ответ' on input >> nth=10
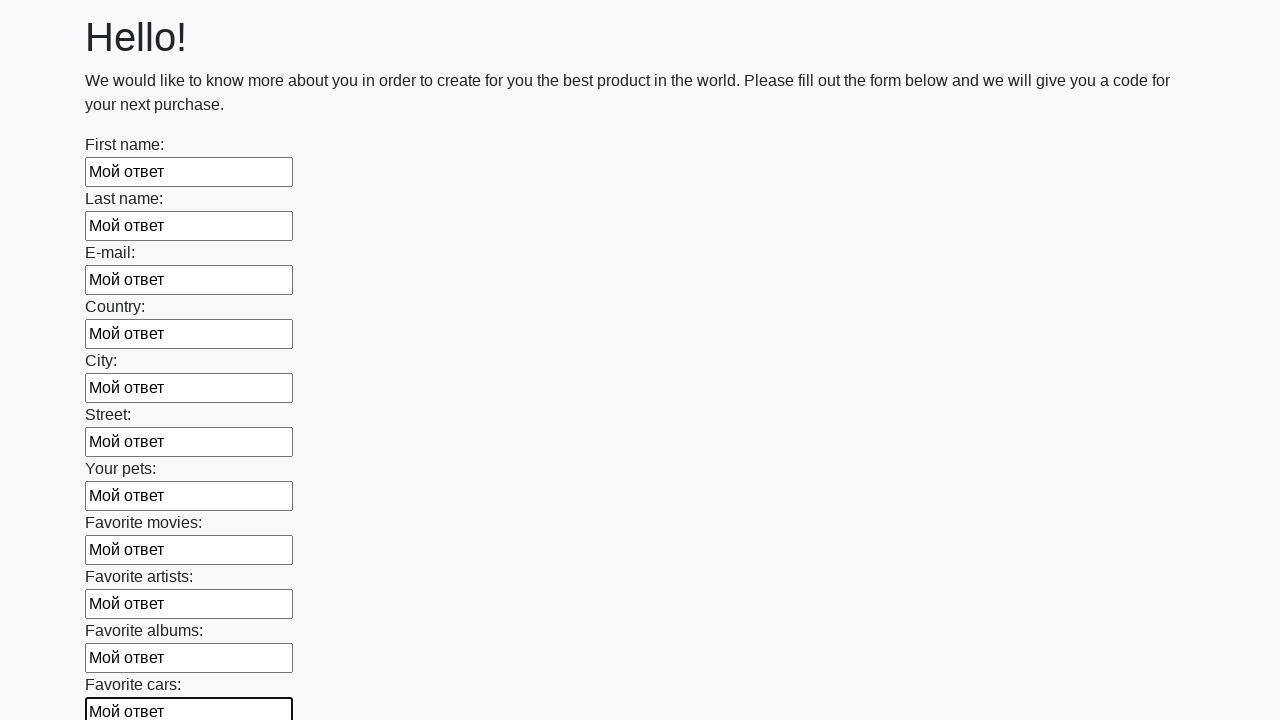

Filled input field with 'Мой ответ' on input >> nth=11
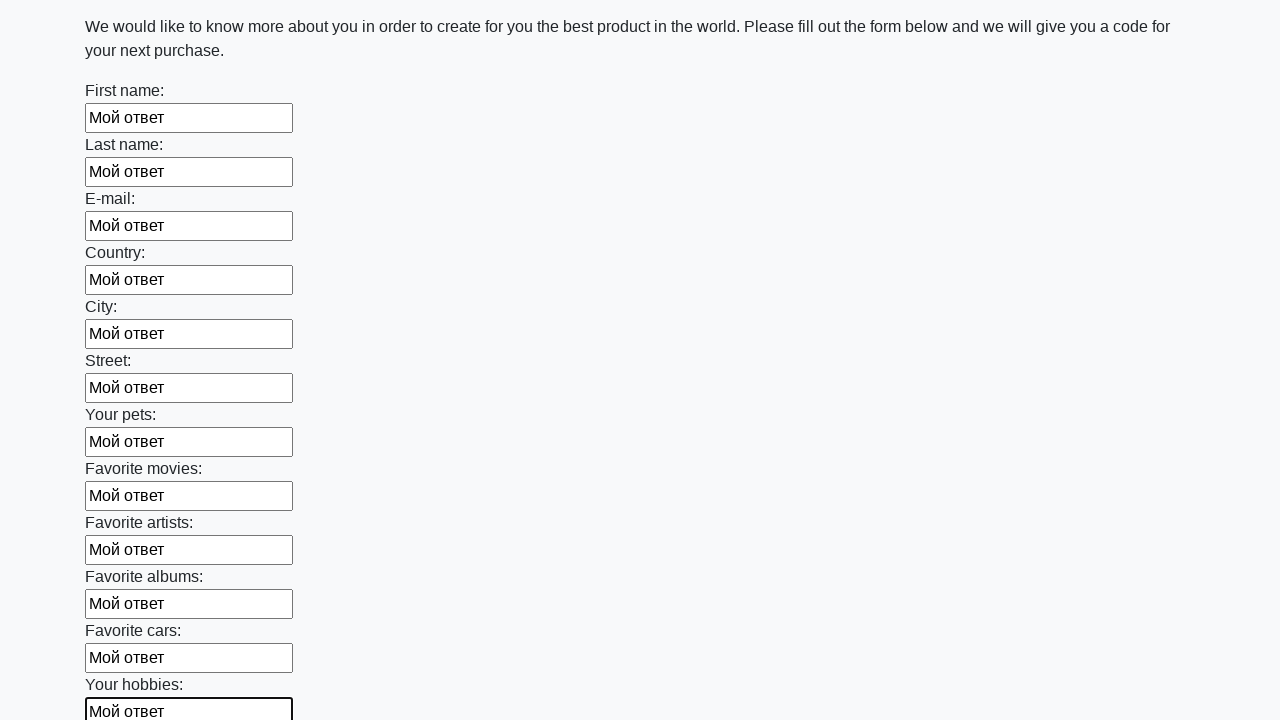

Filled input field with 'Мой ответ' on input >> nth=12
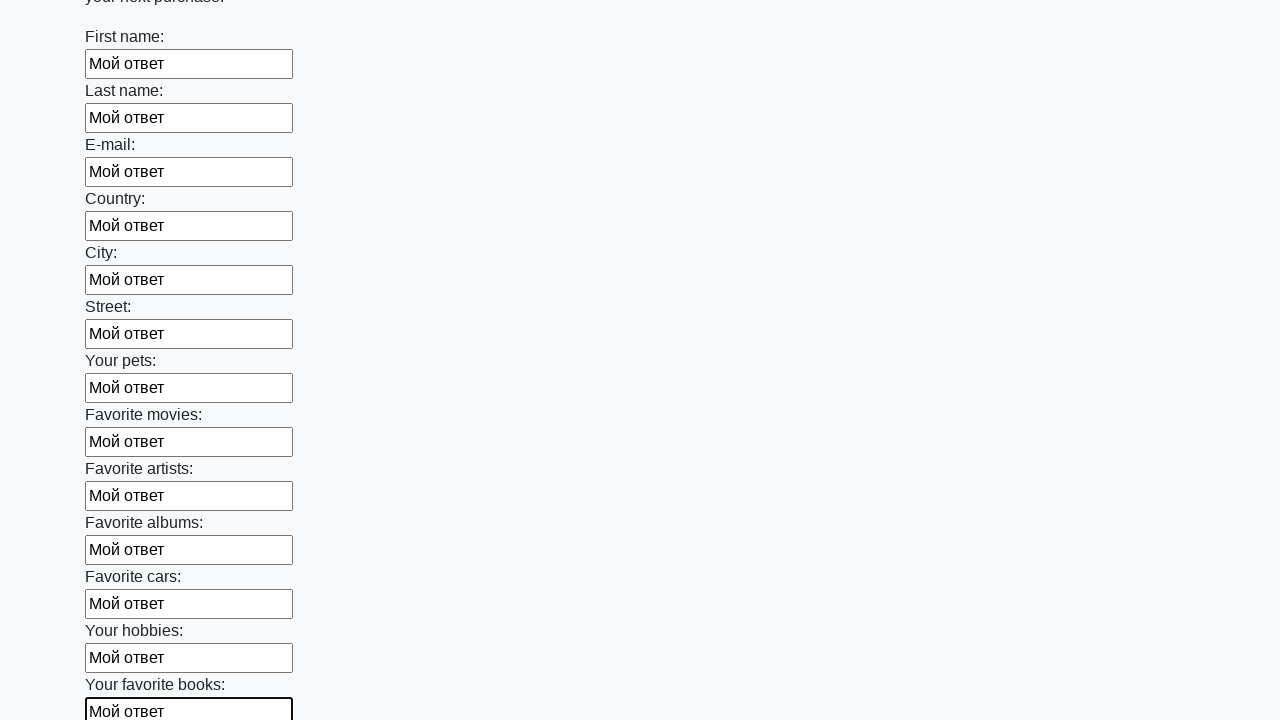

Filled input field with 'Мой ответ' on input >> nth=13
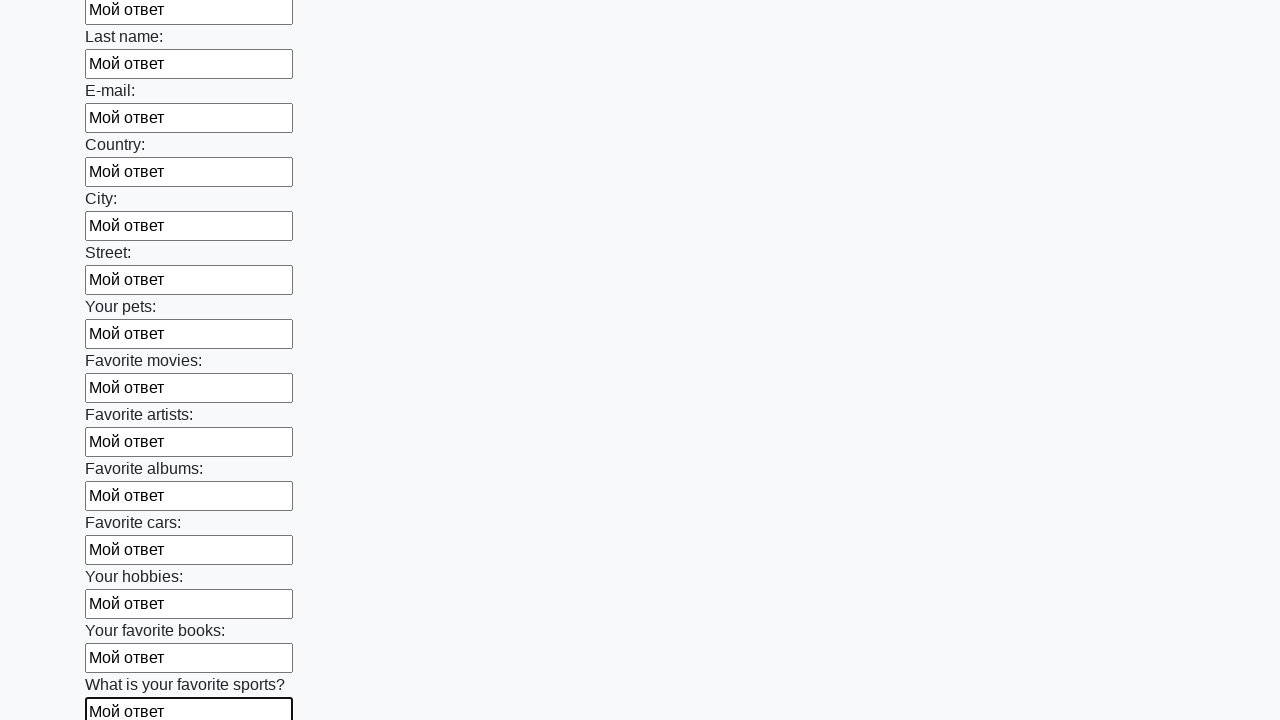

Filled input field with 'Мой ответ' on input >> nth=14
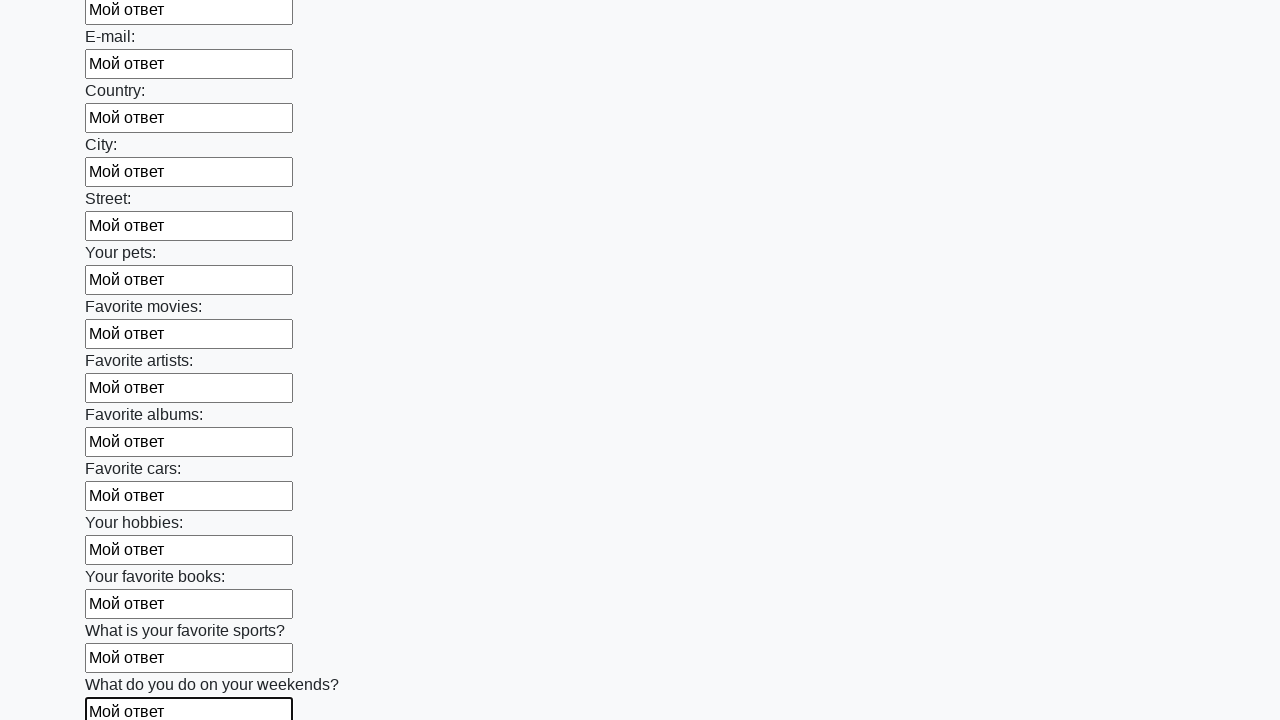

Filled input field with 'Мой ответ' on input >> nth=15
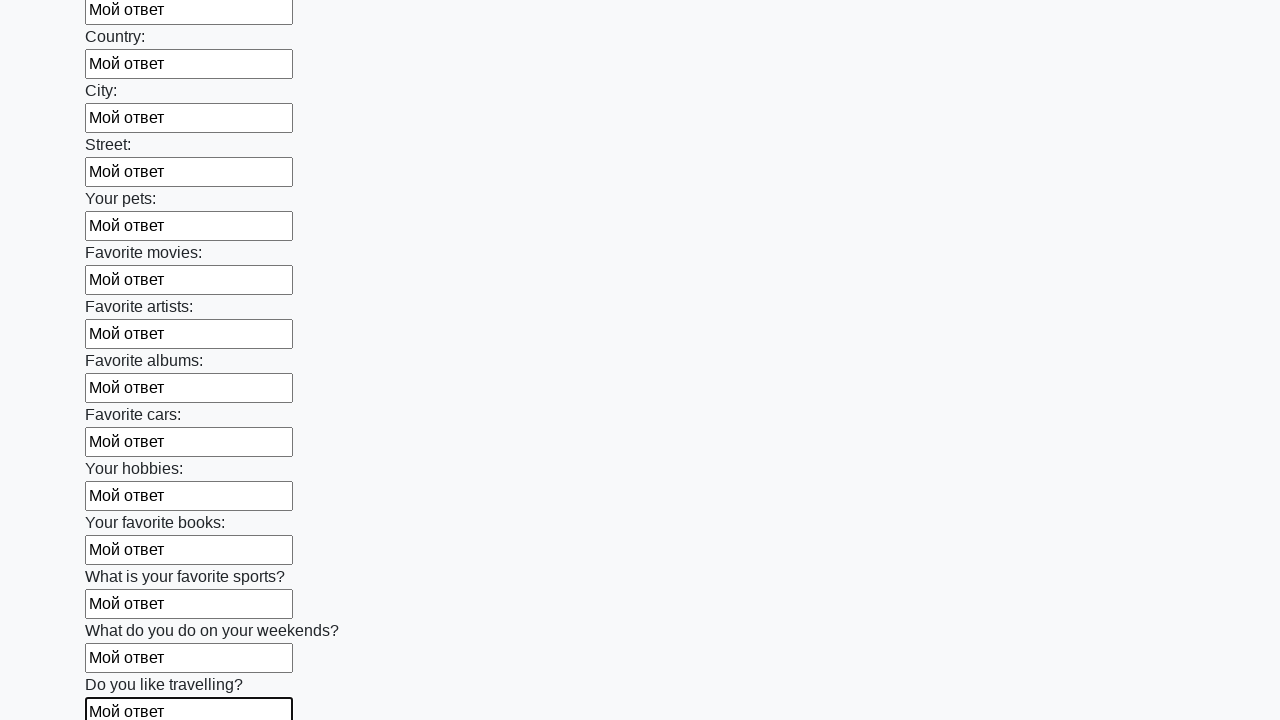

Filled input field with 'Мой ответ' on input >> nth=16
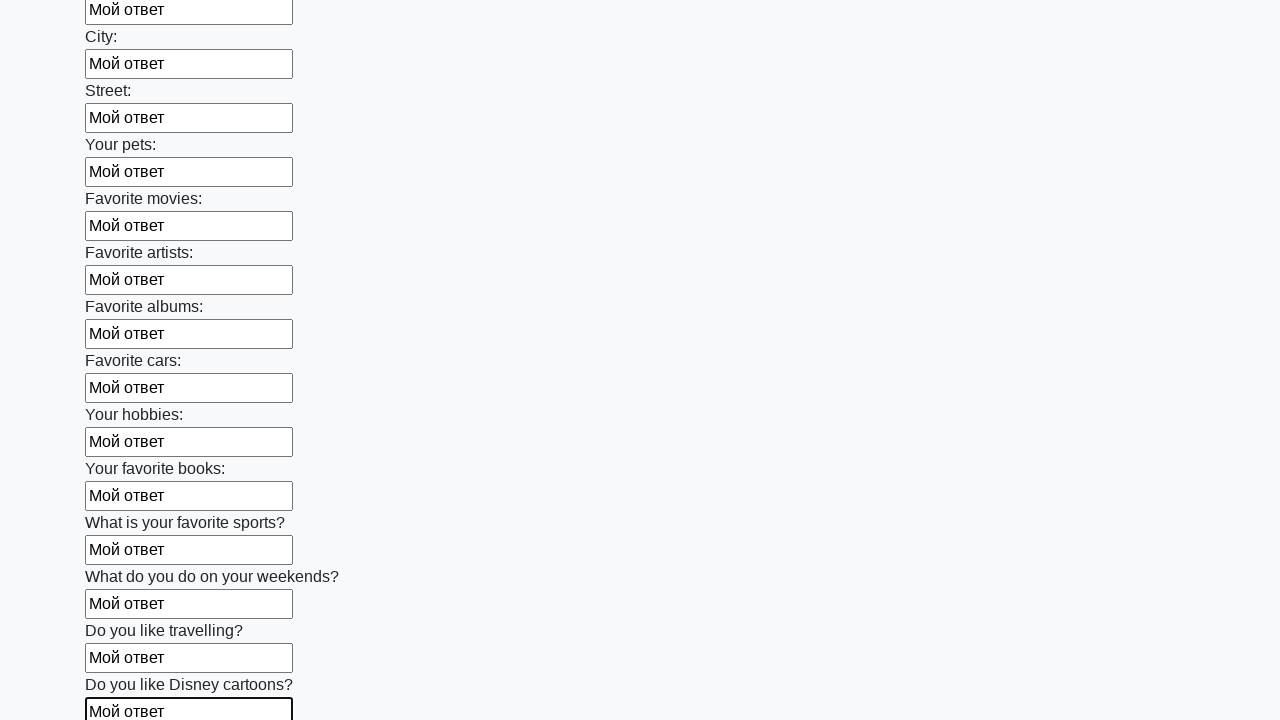

Filled input field with 'Мой ответ' on input >> nth=17
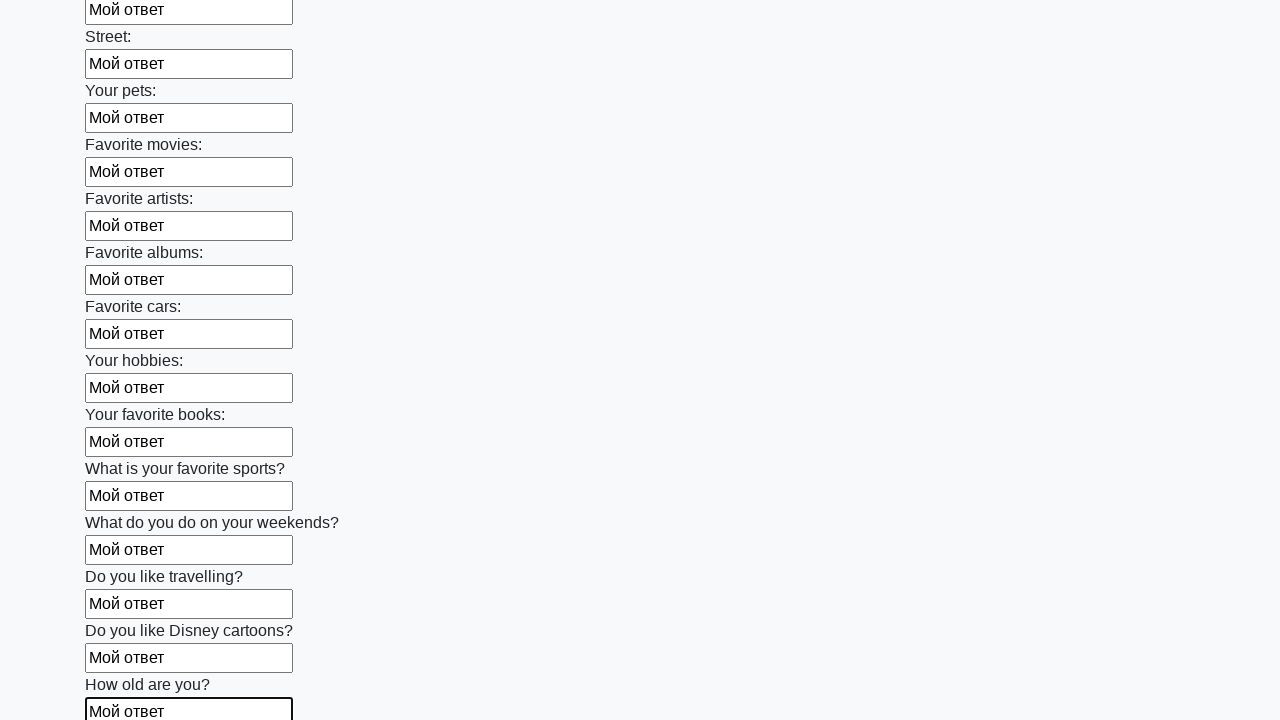

Filled input field with 'Мой ответ' on input >> nth=18
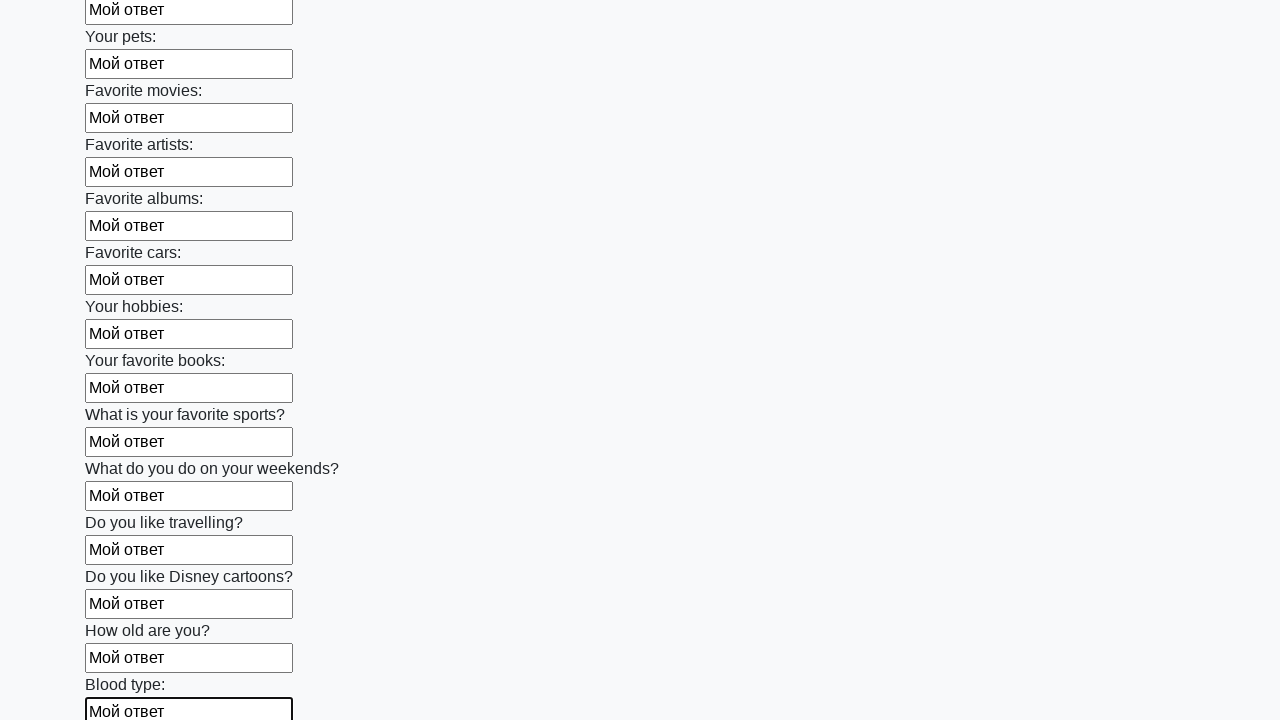

Filled input field with 'Мой ответ' on input >> nth=19
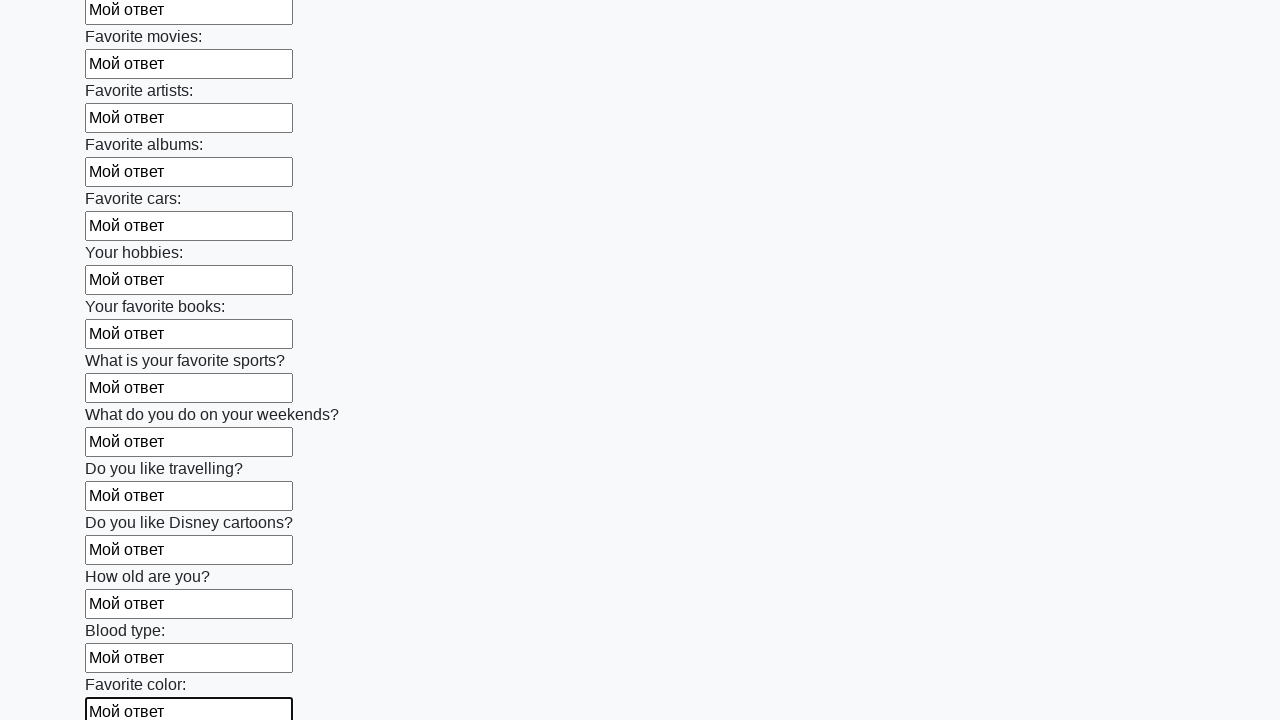

Filled input field with 'Мой ответ' on input >> nth=20
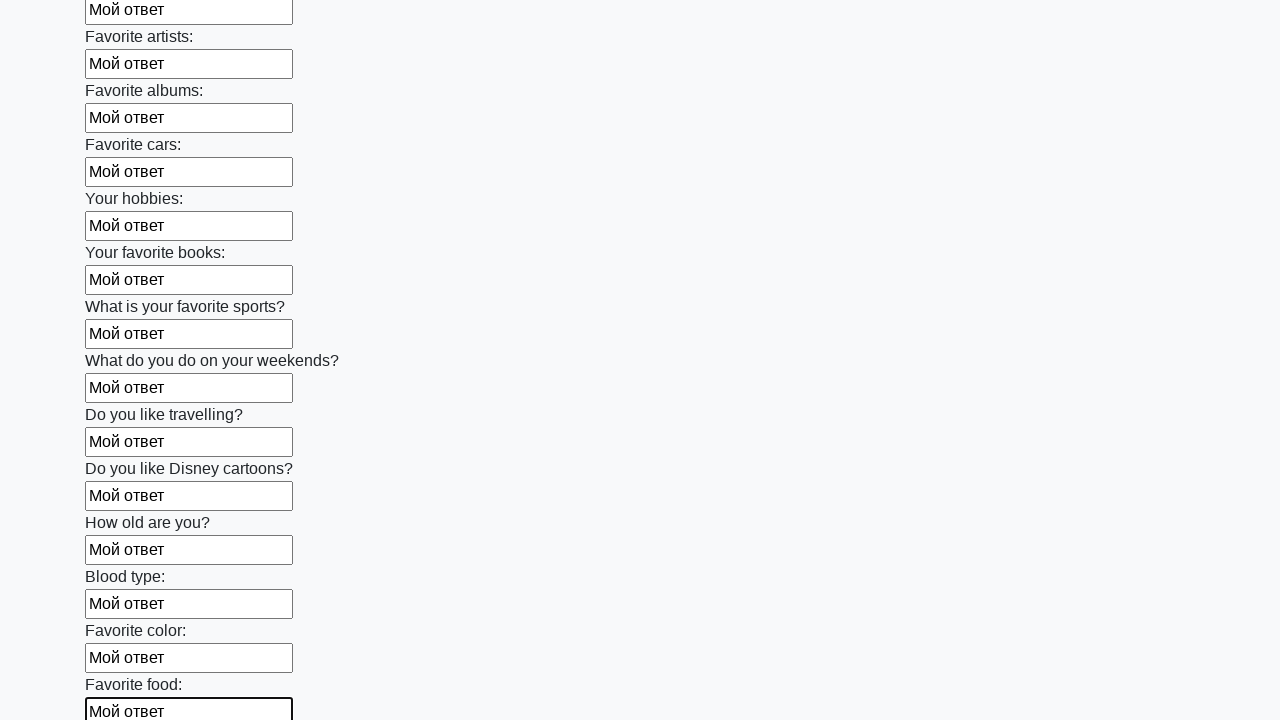

Filled input field with 'Мой ответ' on input >> nth=21
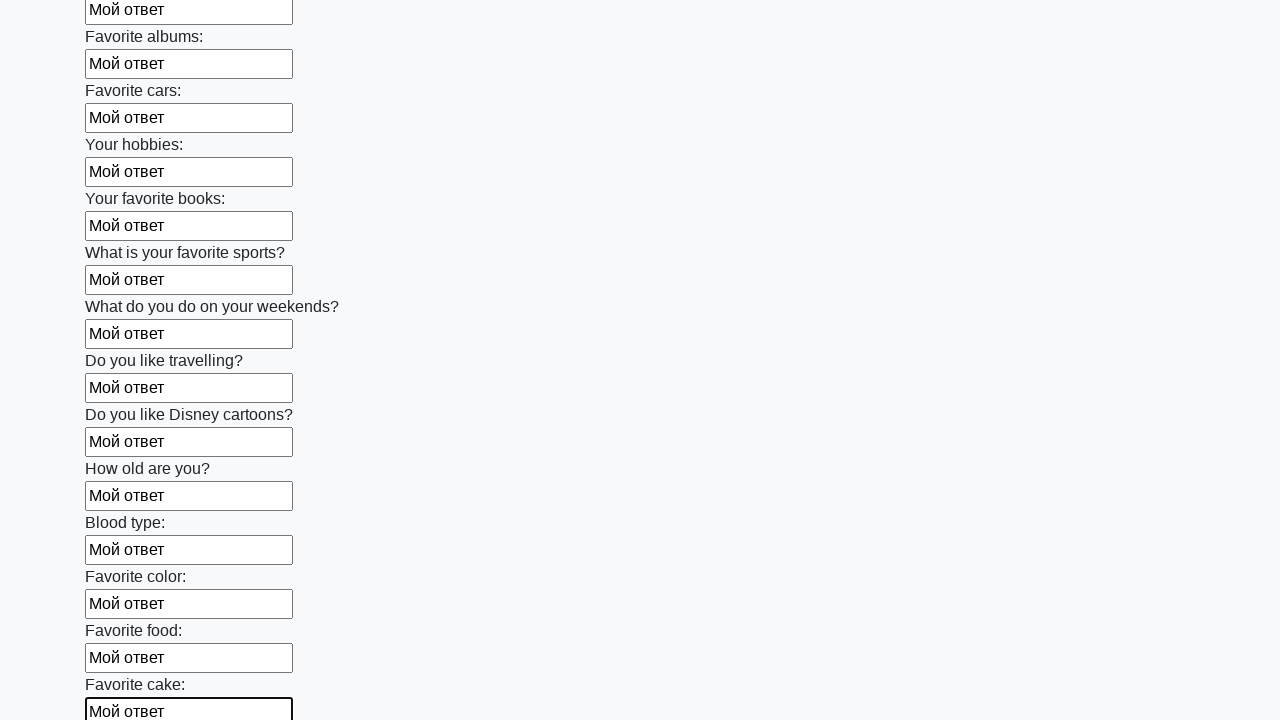

Filled input field with 'Мой ответ' on input >> nth=22
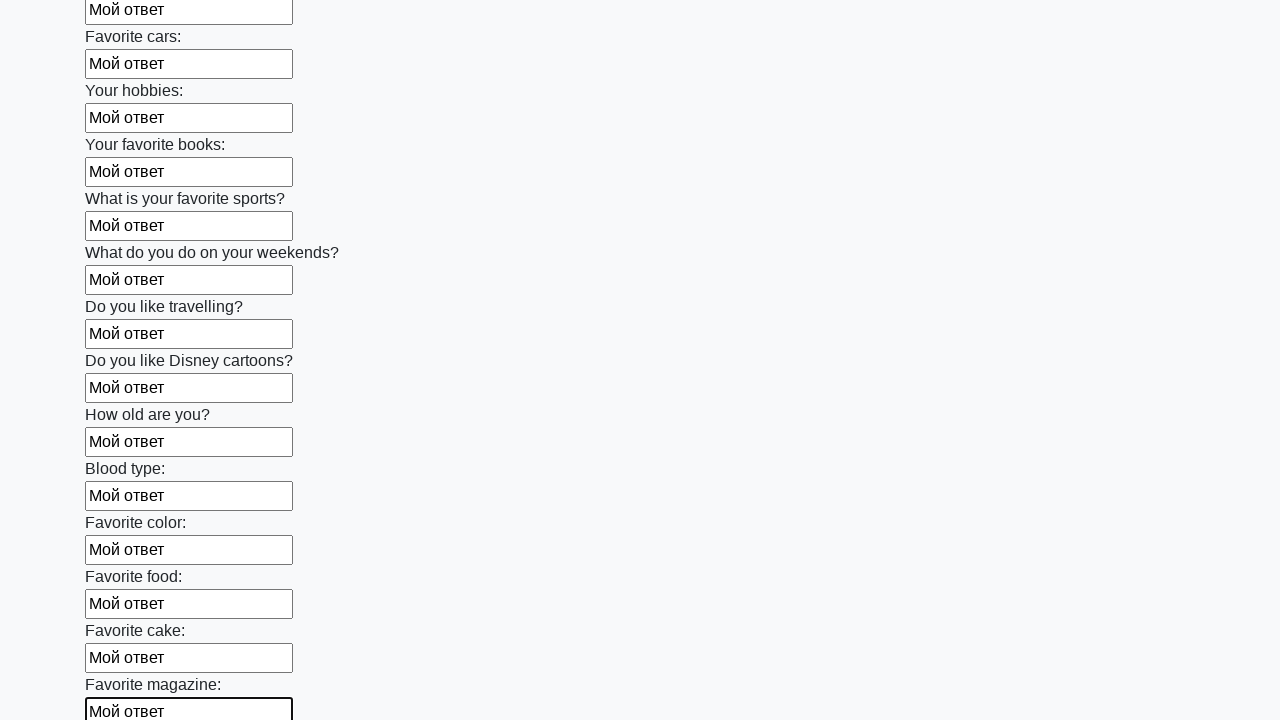

Filled input field with 'Мой ответ' on input >> nth=23
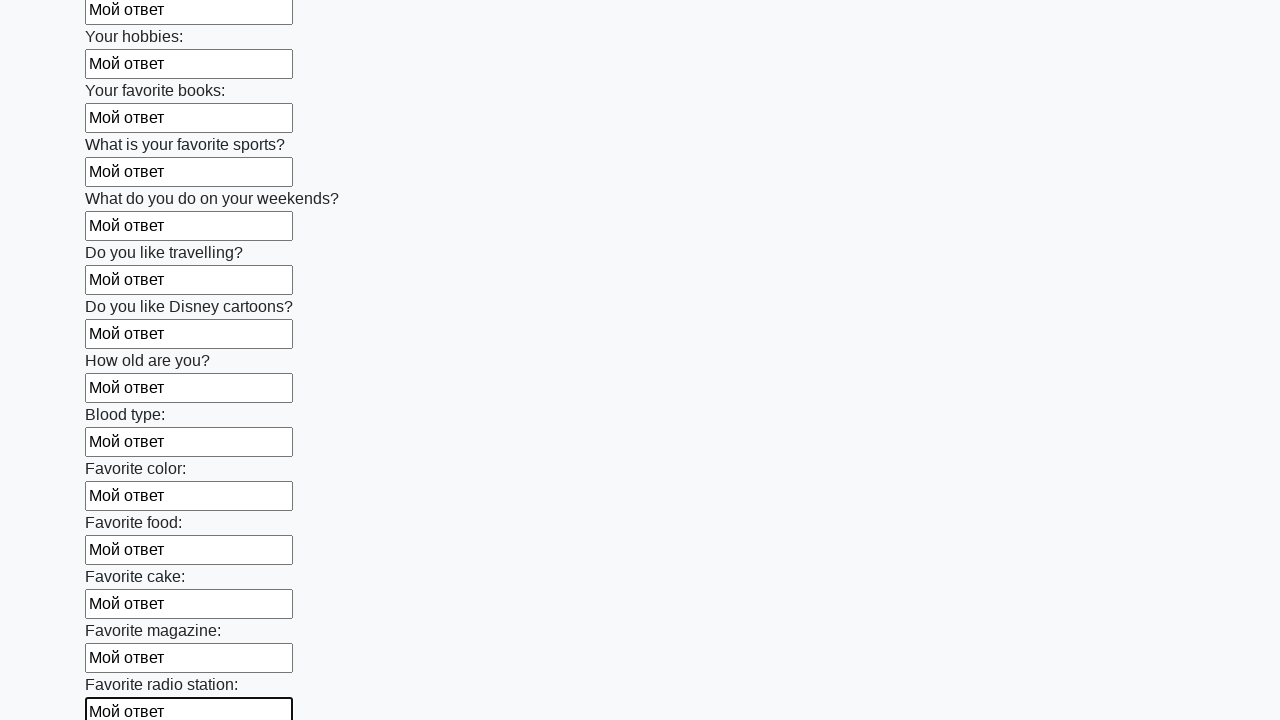

Filled input field with 'Мой ответ' on input >> nth=24
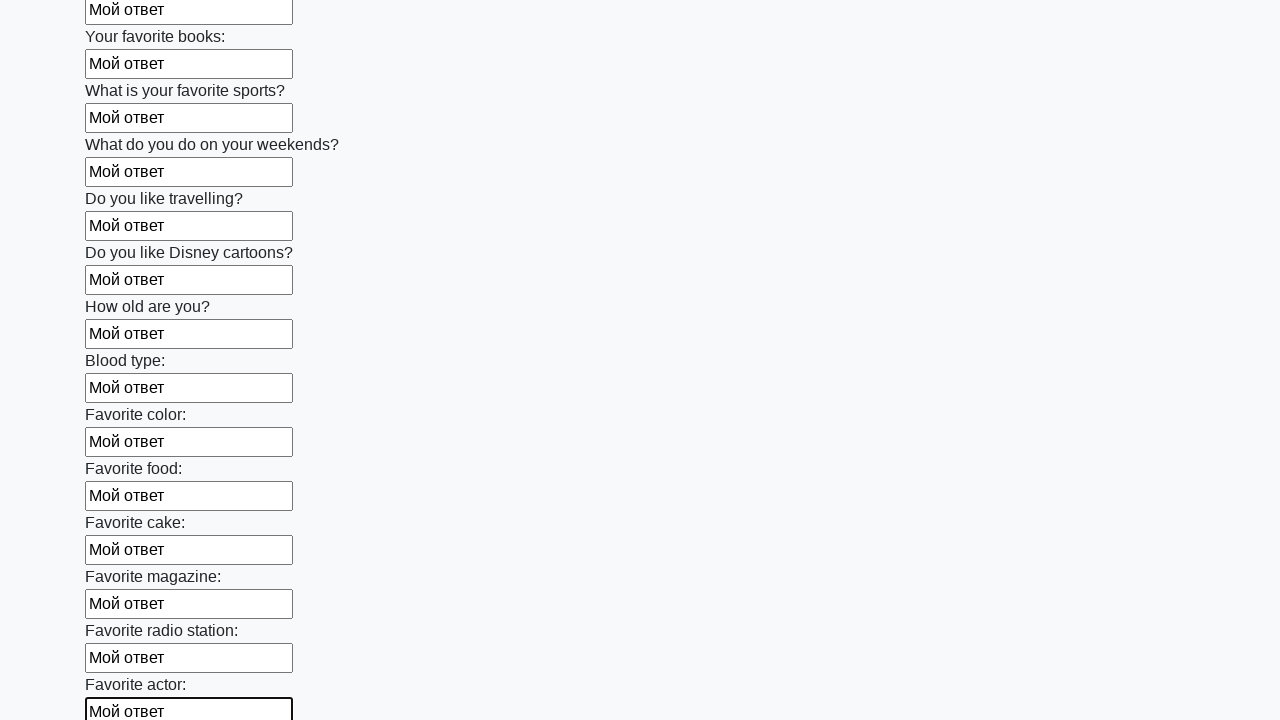

Filled input field with 'Мой ответ' on input >> nth=25
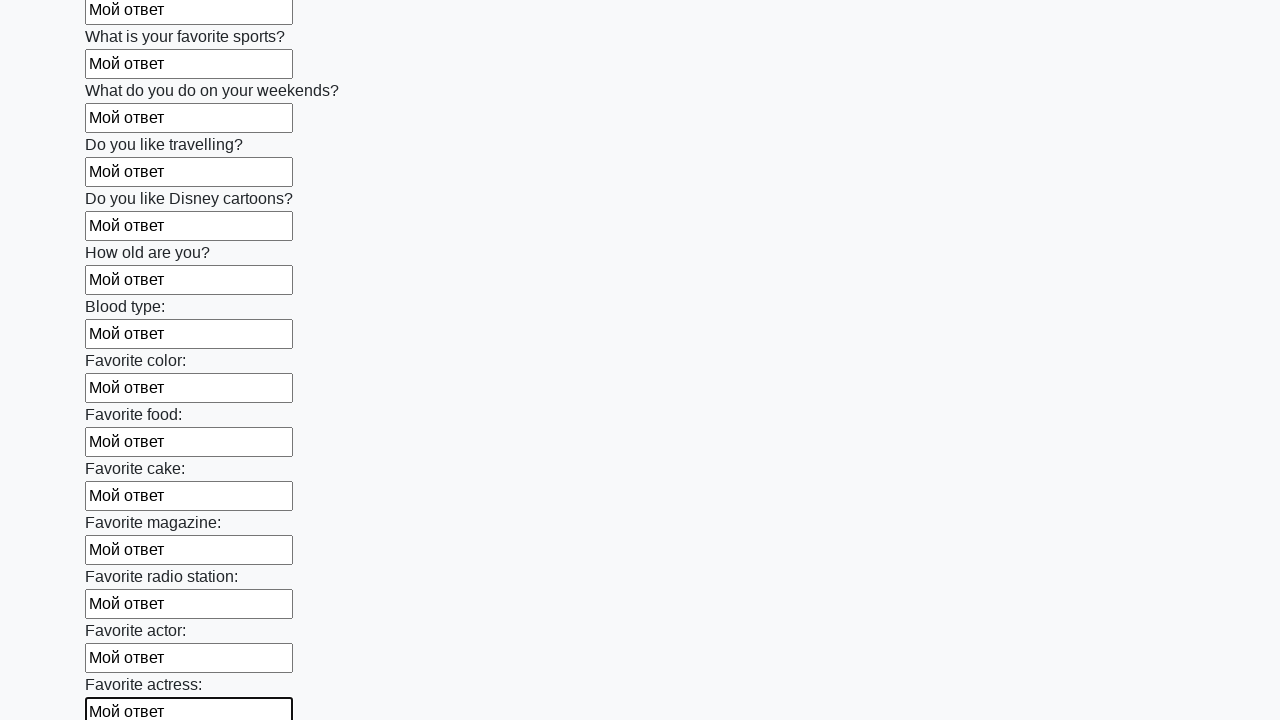

Filled input field with 'Мой ответ' on input >> nth=26
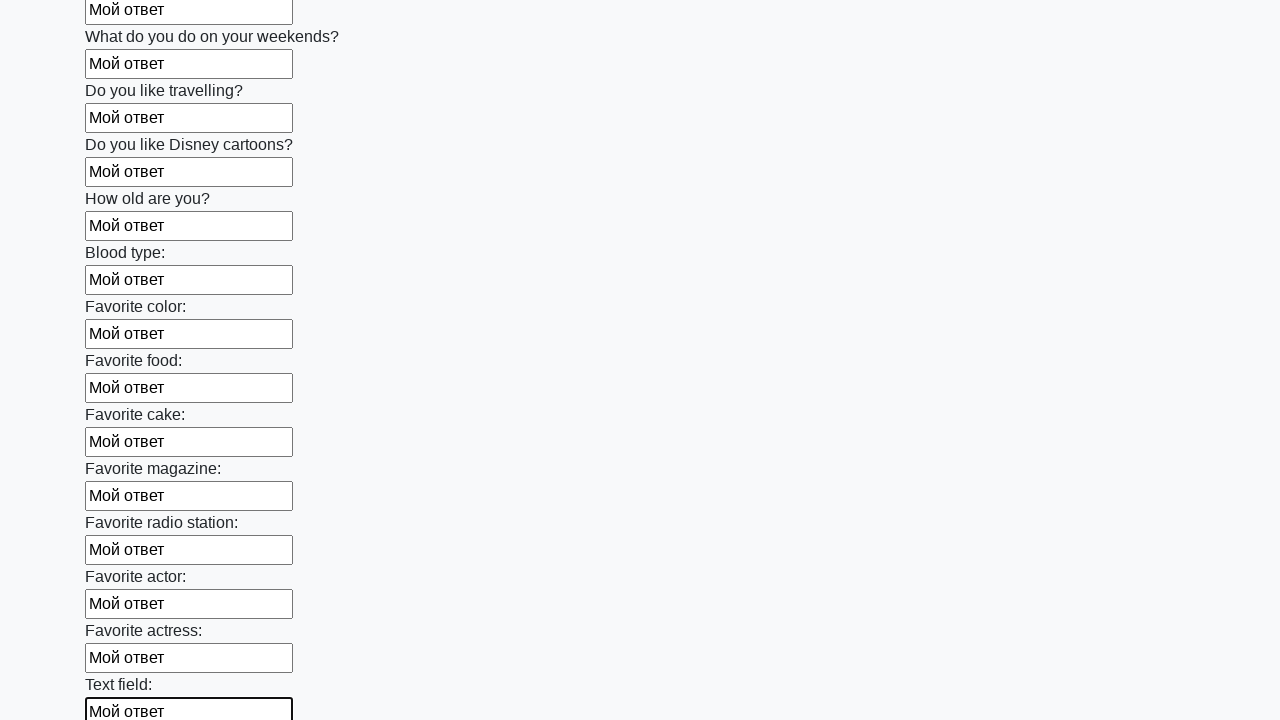

Filled input field with 'Мой ответ' on input >> nth=27
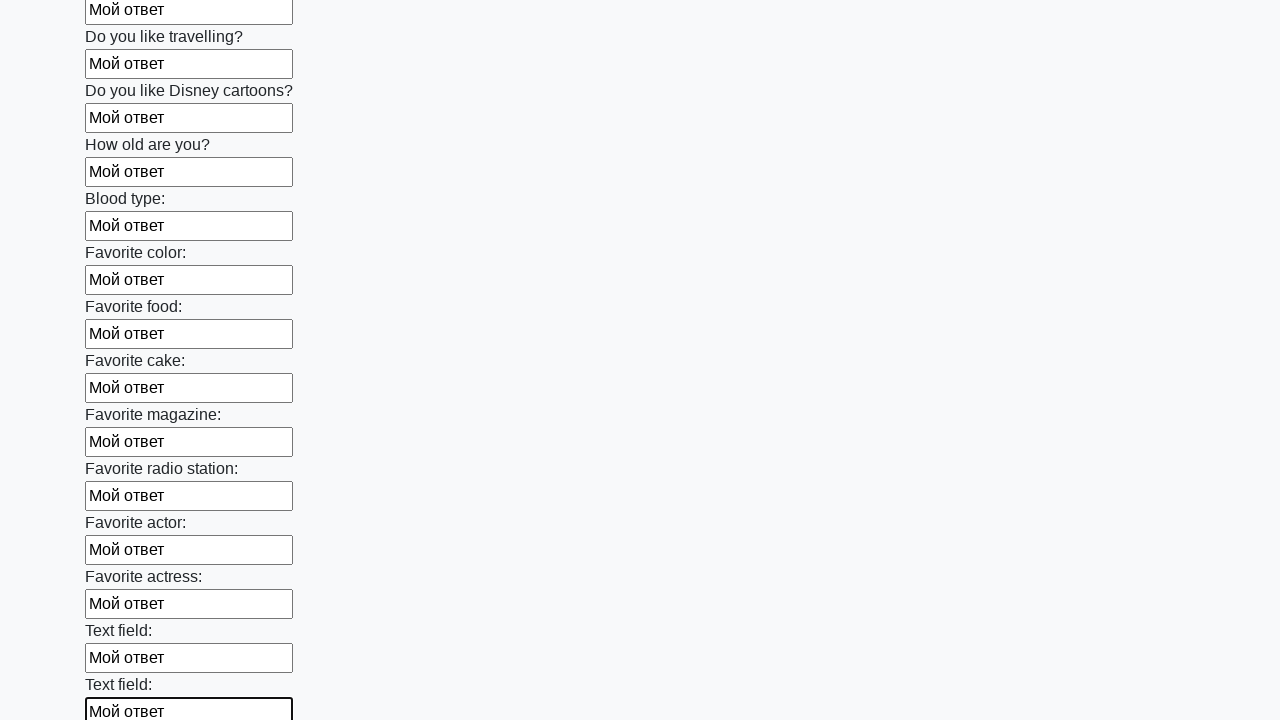

Filled input field with 'Мой ответ' on input >> nth=28
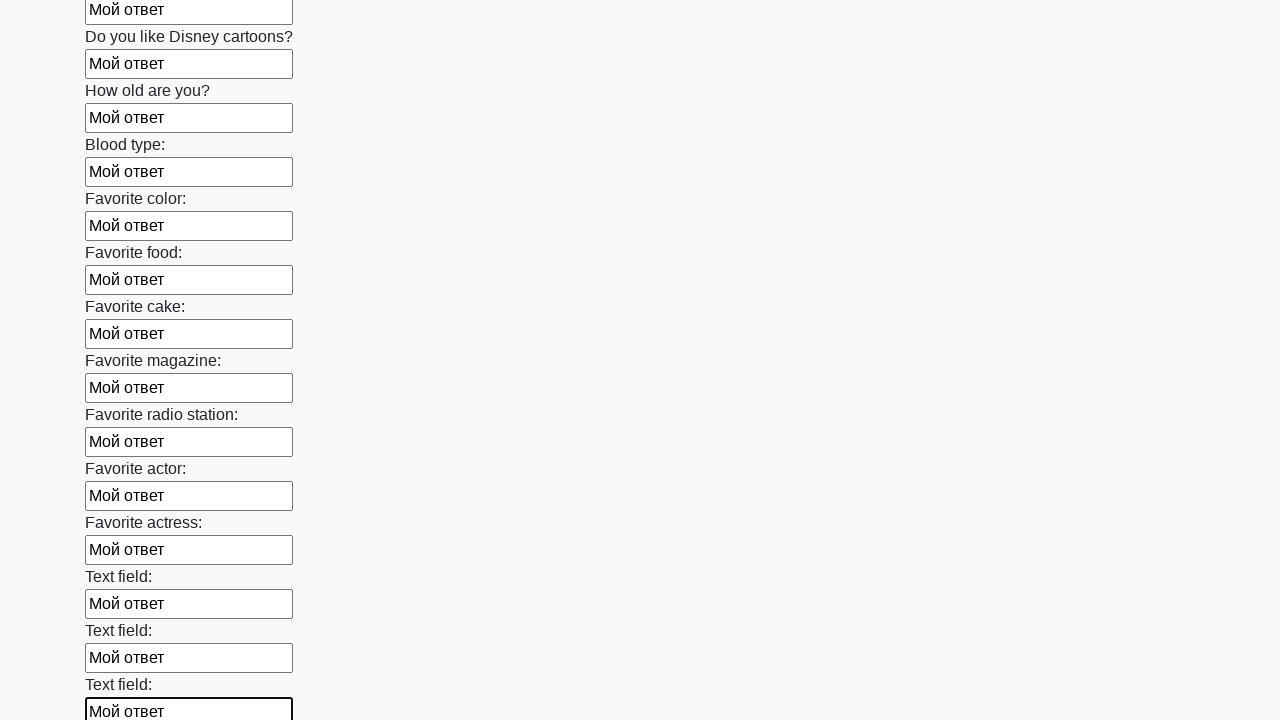

Filled input field with 'Мой ответ' on input >> nth=29
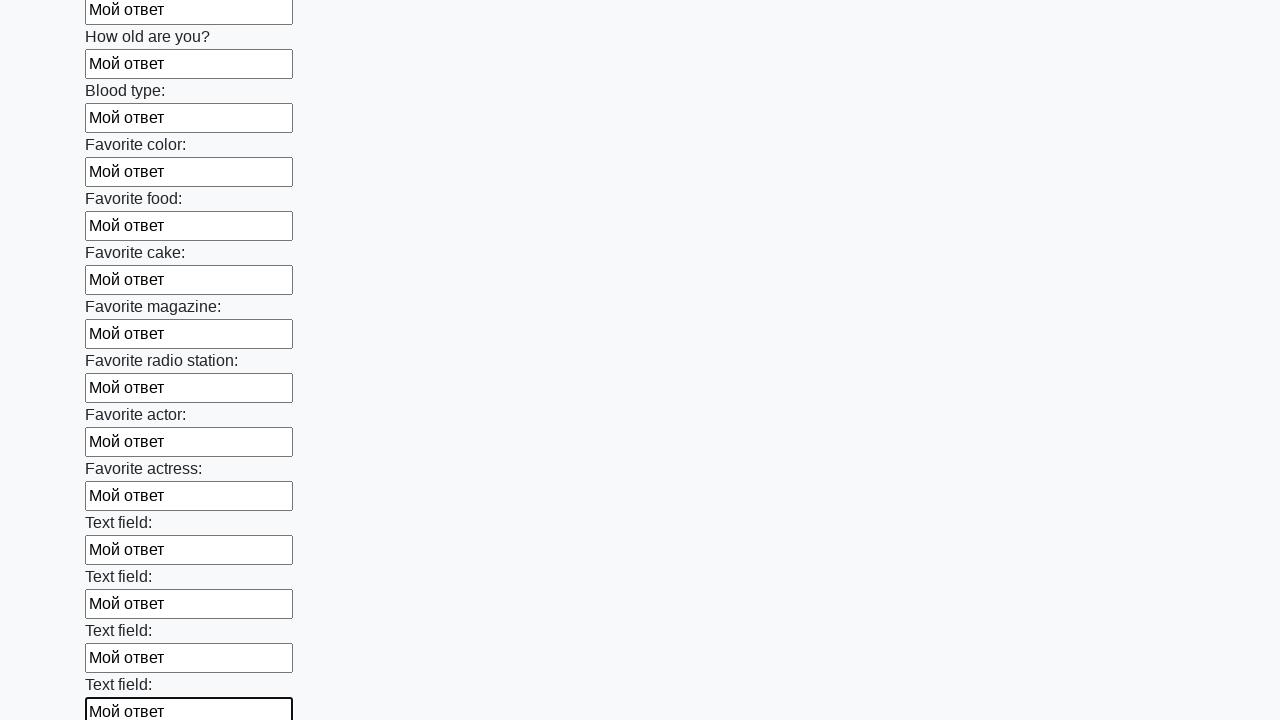

Filled input field with 'Мой ответ' on input >> nth=30
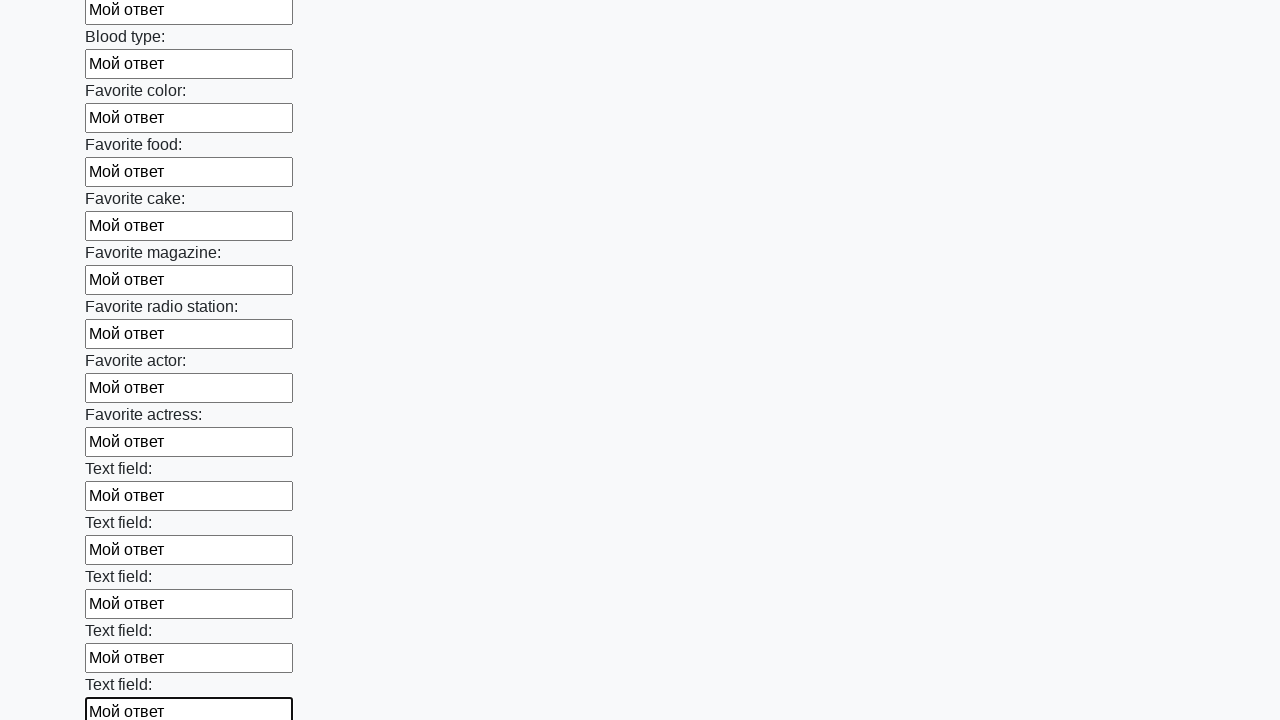

Filled input field with 'Мой ответ' on input >> nth=31
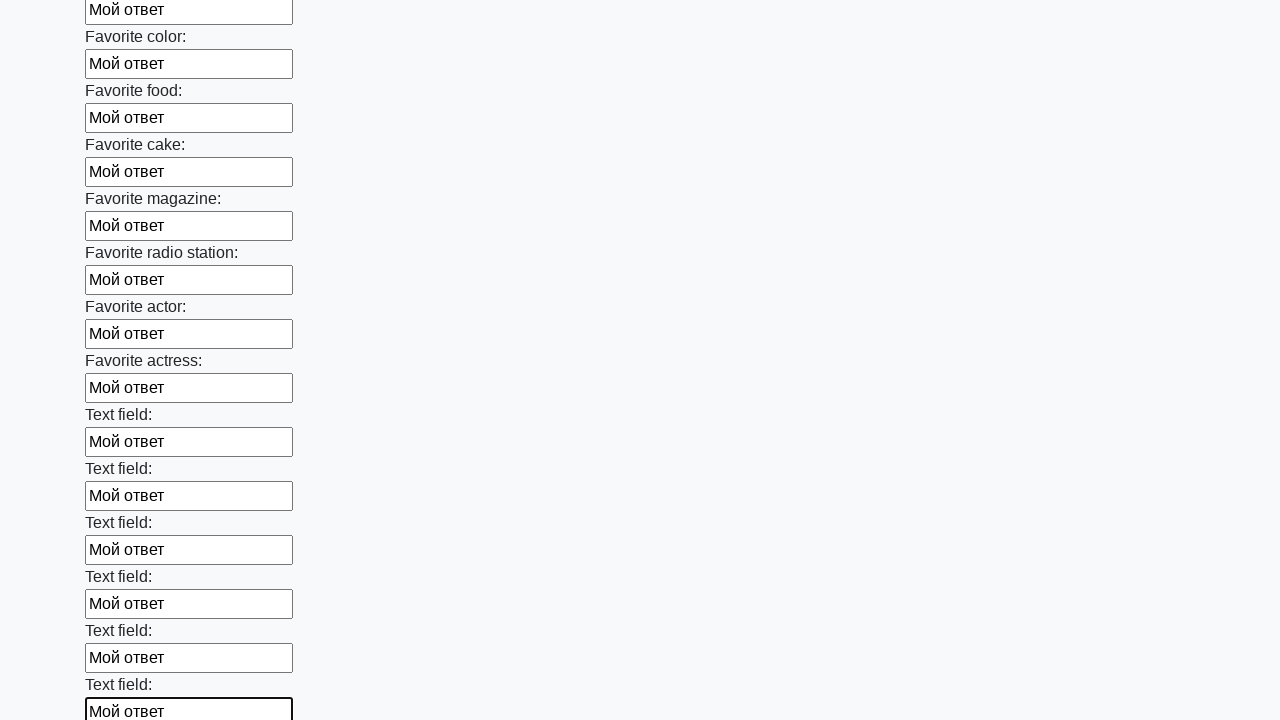

Filled input field with 'Мой ответ' on input >> nth=32
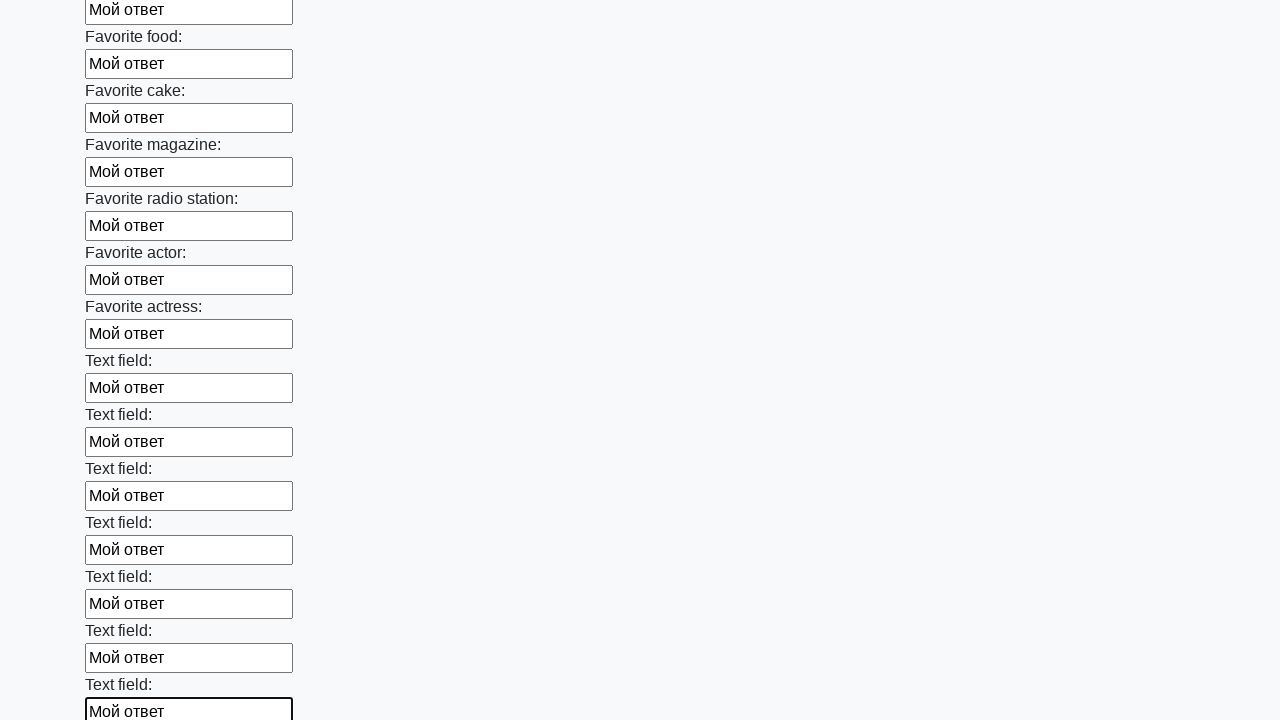

Filled input field with 'Мой ответ' on input >> nth=33
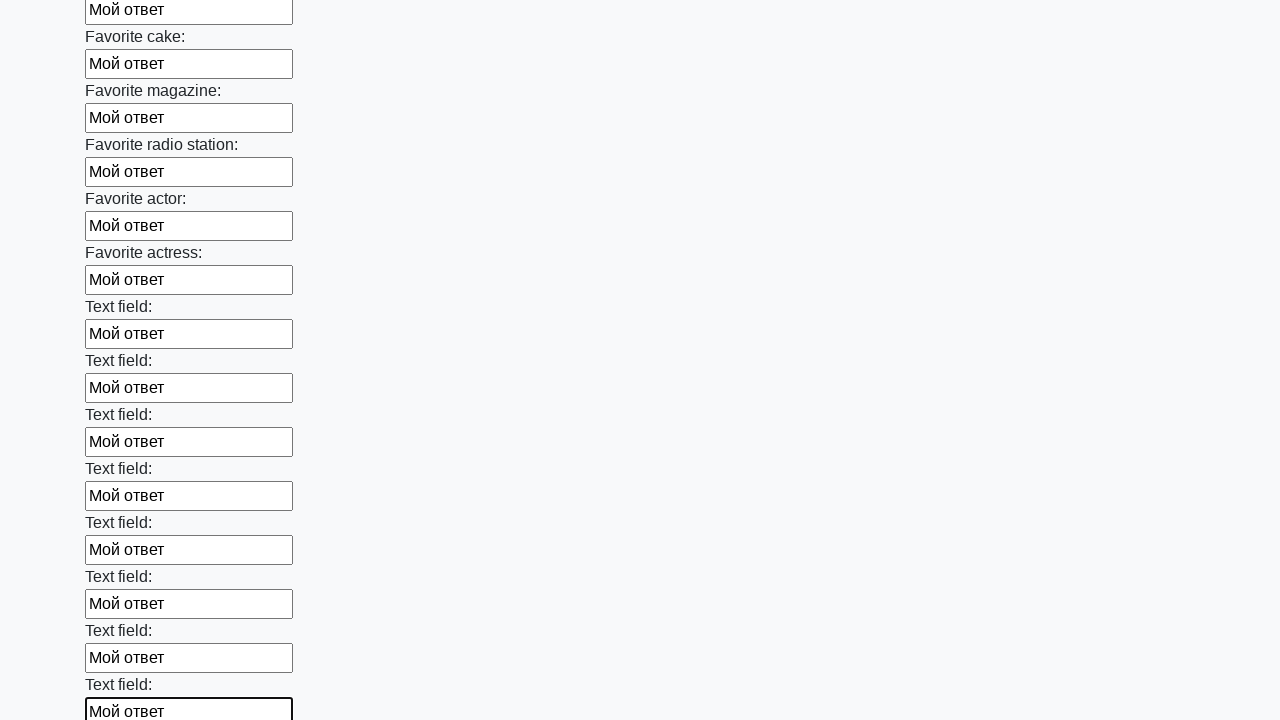

Filled input field with 'Мой ответ' on input >> nth=34
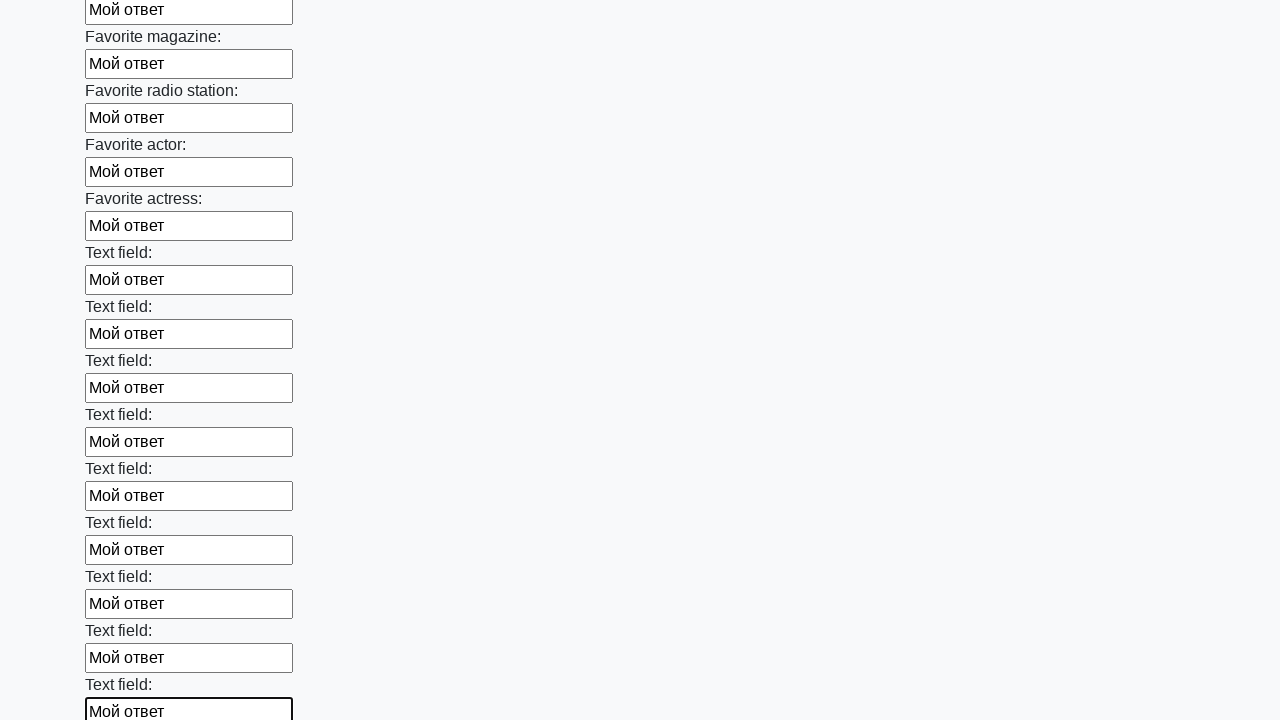

Filled input field with 'Мой ответ' on input >> nth=35
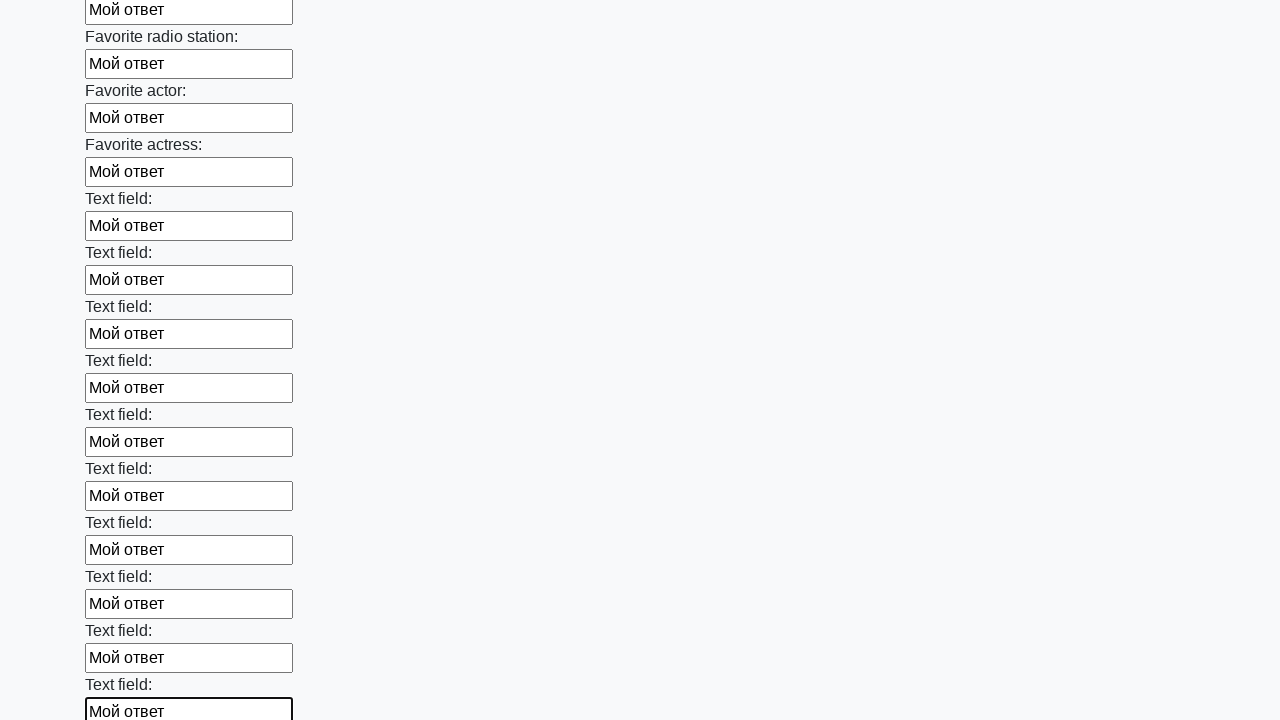

Filled input field with 'Мой ответ' on input >> nth=36
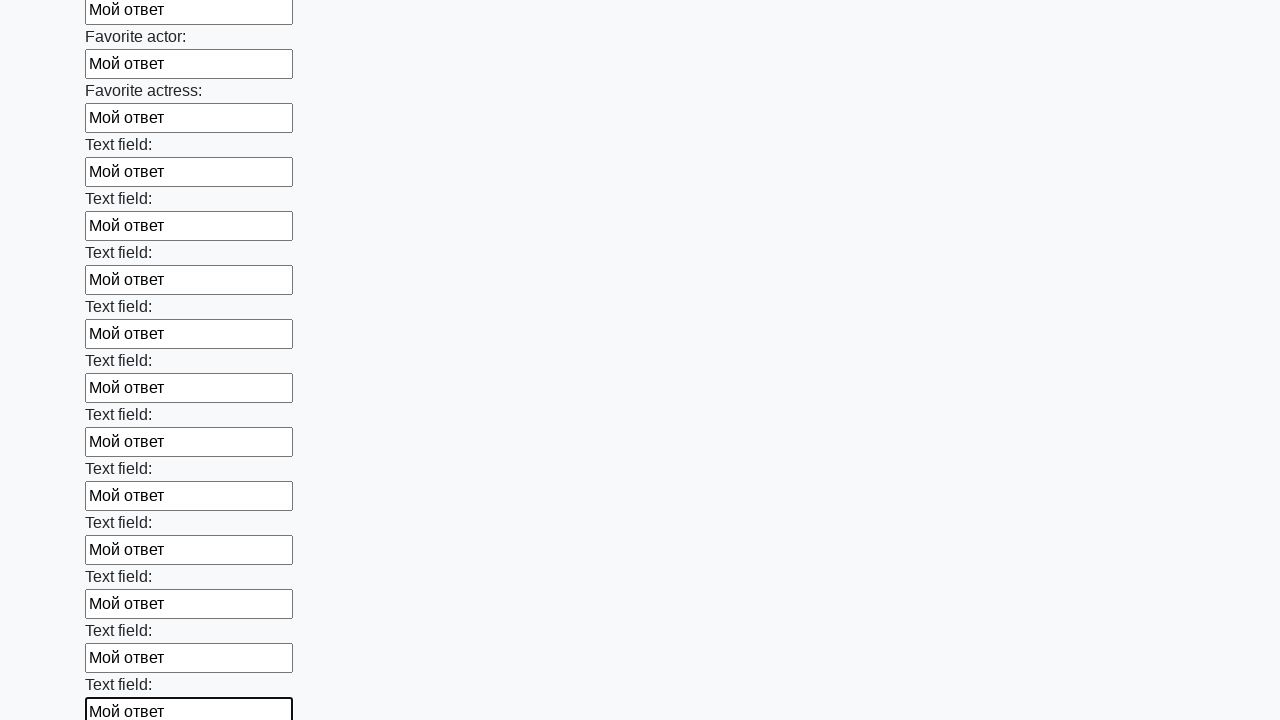

Filled input field with 'Мой ответ' on input >> nth=37
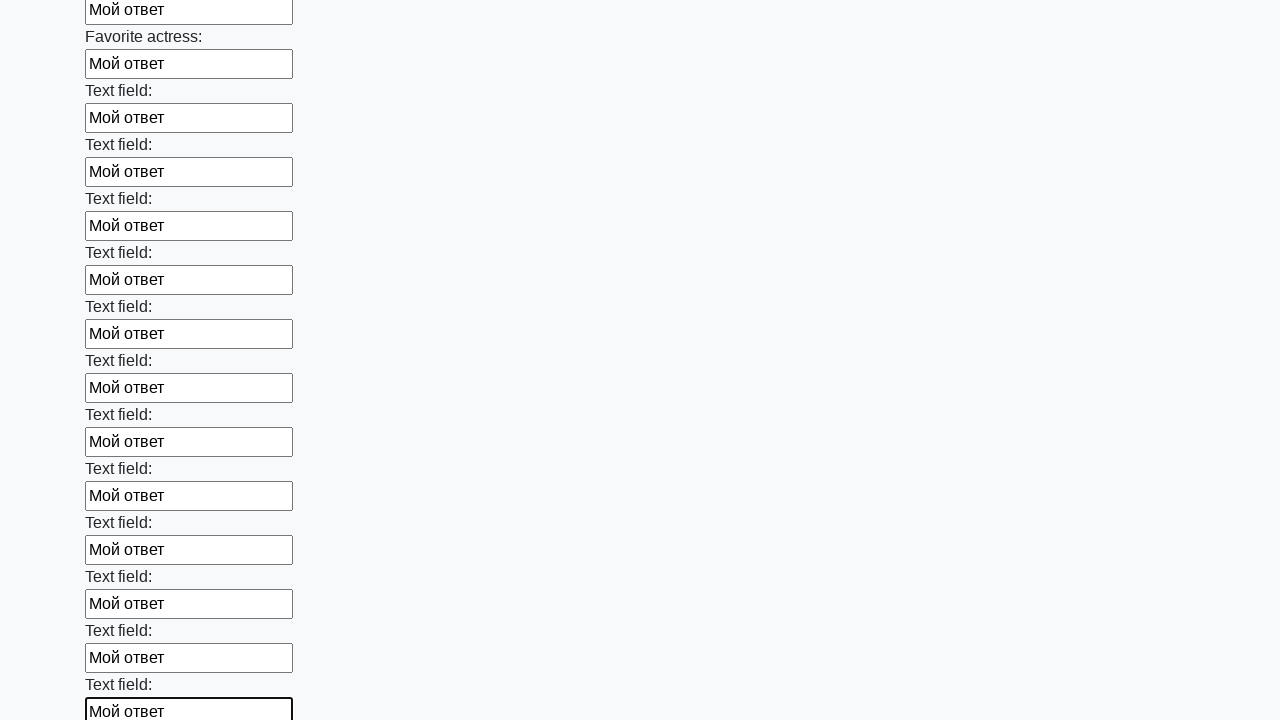

Filled input field with 'Мой ответ' on input >> nth=38
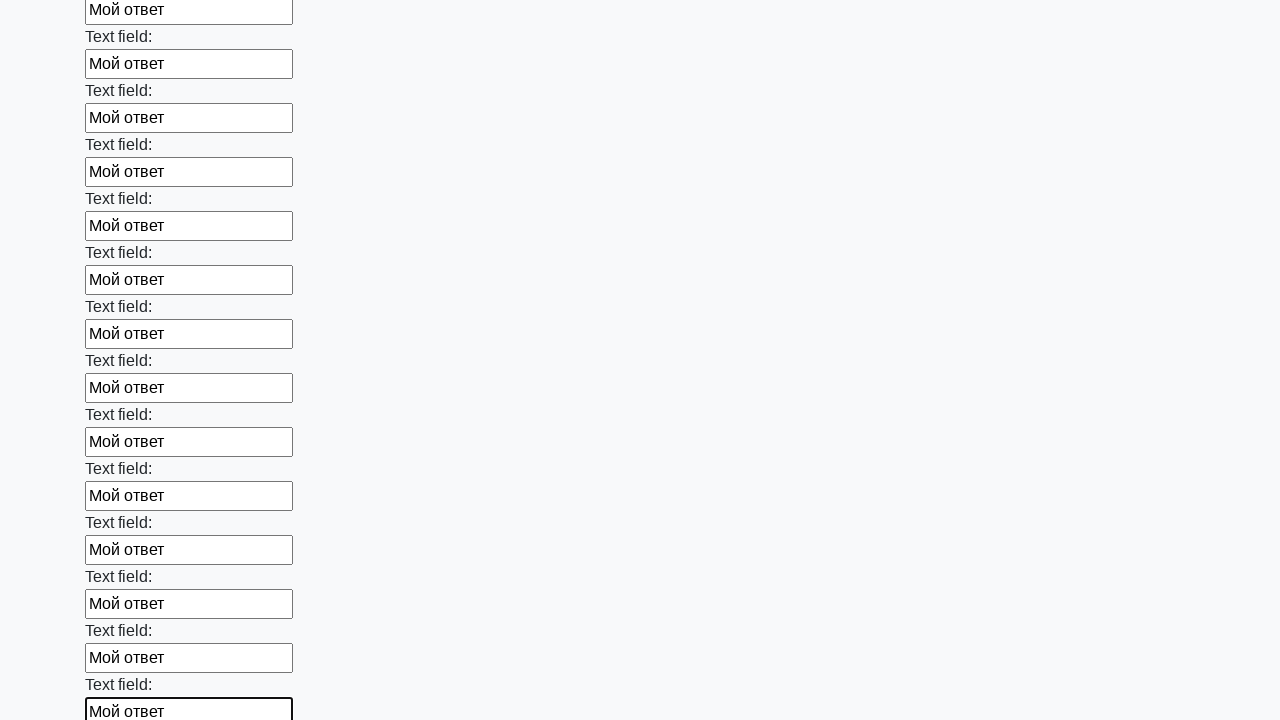

Filled input field with 'Мой ответ' on input >> nth=39
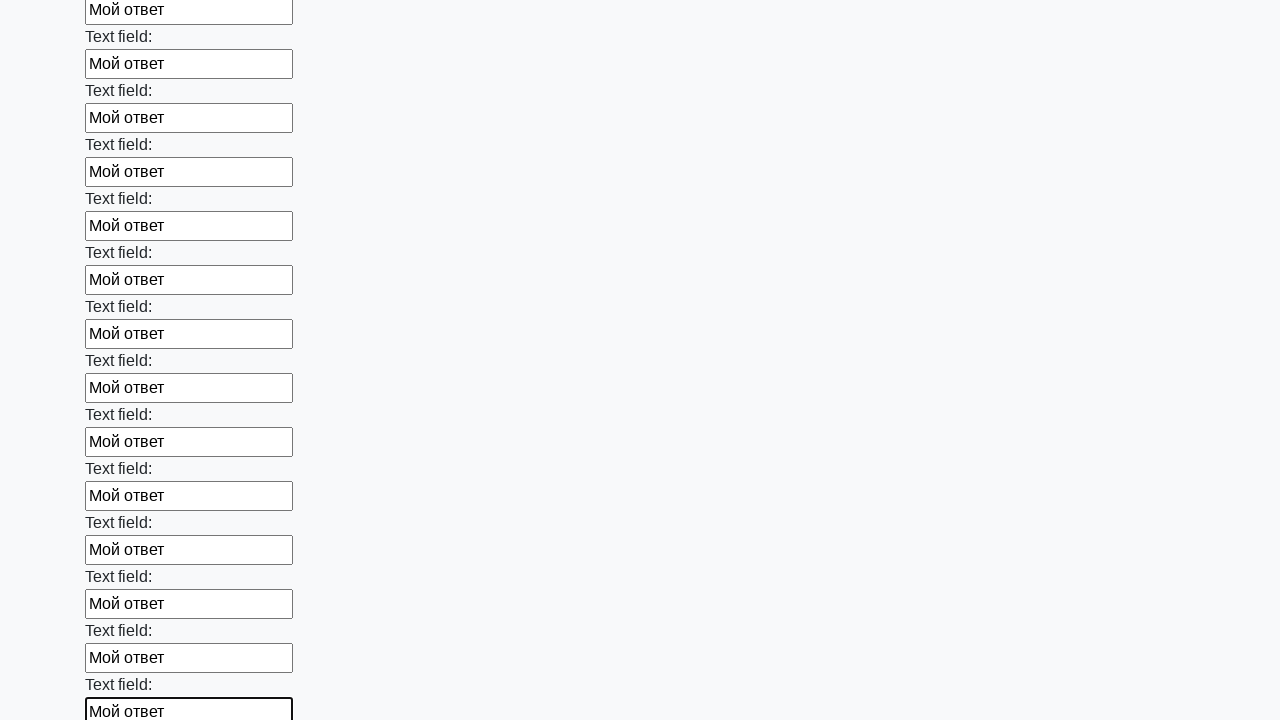

Filled input field with 'Мой ответ' on input >> nth=40
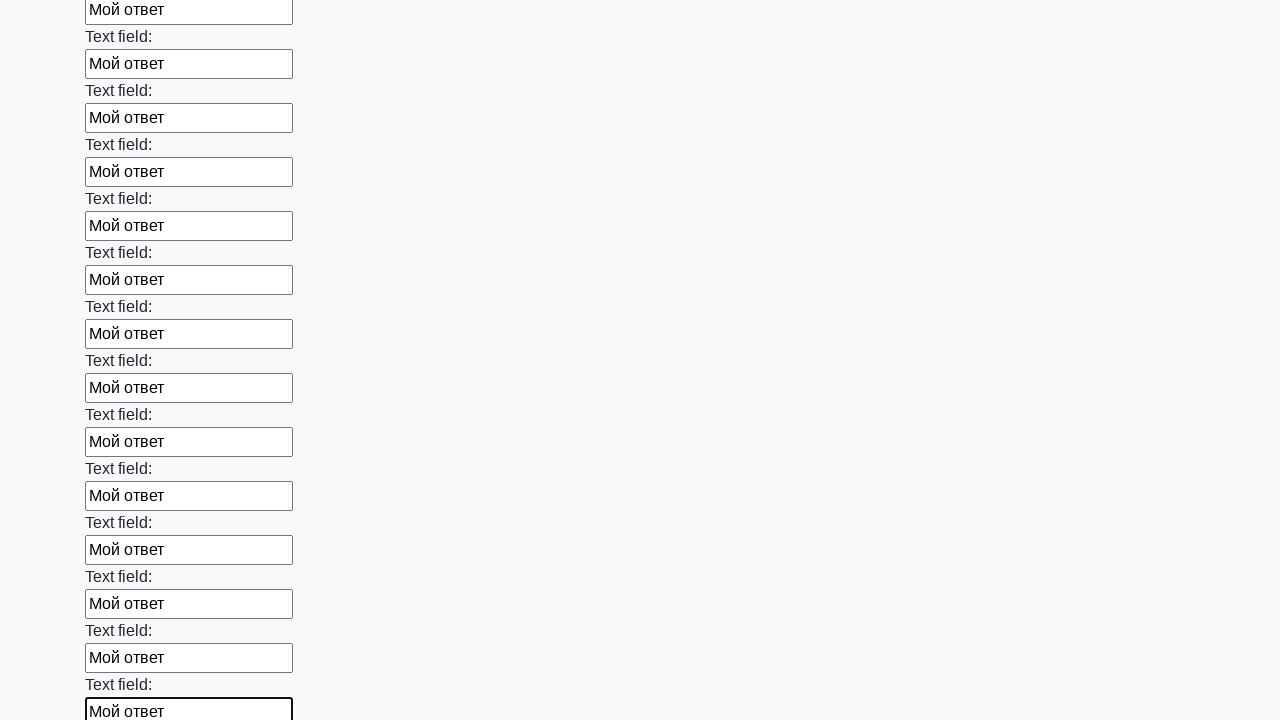

Filled input field with 'Мой ответ' on input >> nth=41
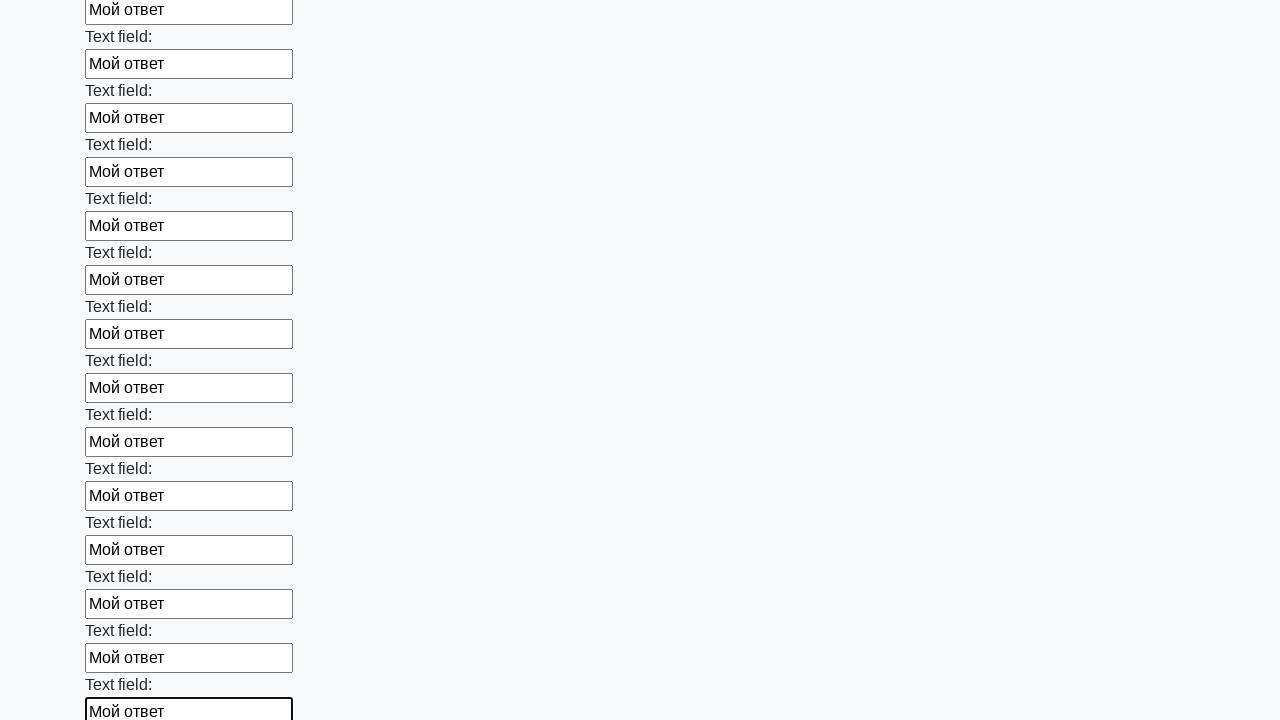

Filled input field with 'Мой ответ' on input >> nth=42
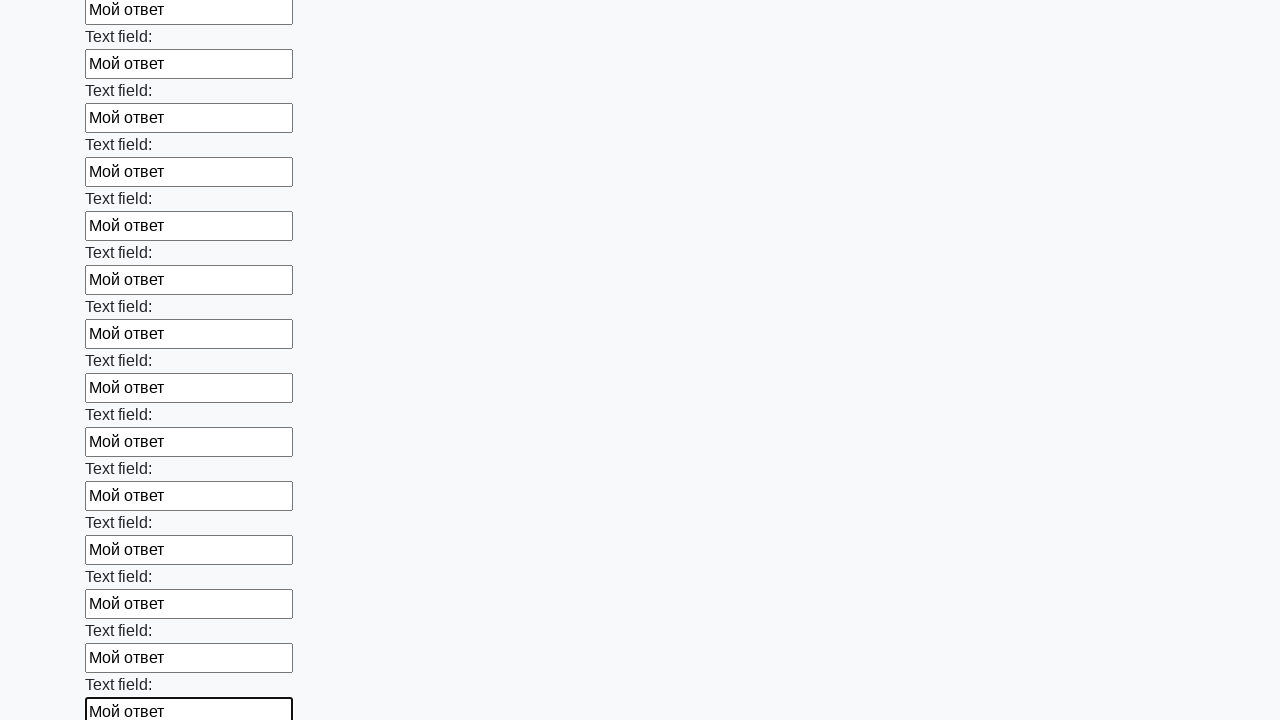

Filled input field with 'Мой ответ' on input >> nth=43
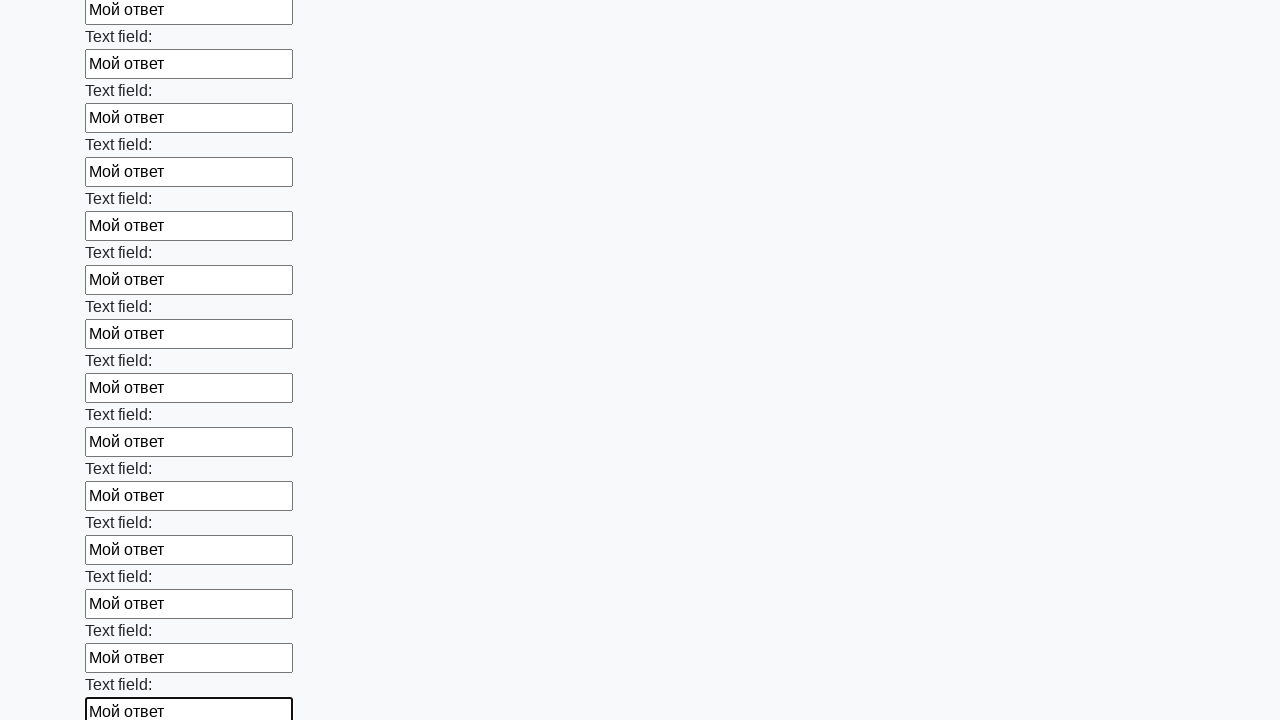

Filled input field with 'Мой ответ' on input >> nth=44
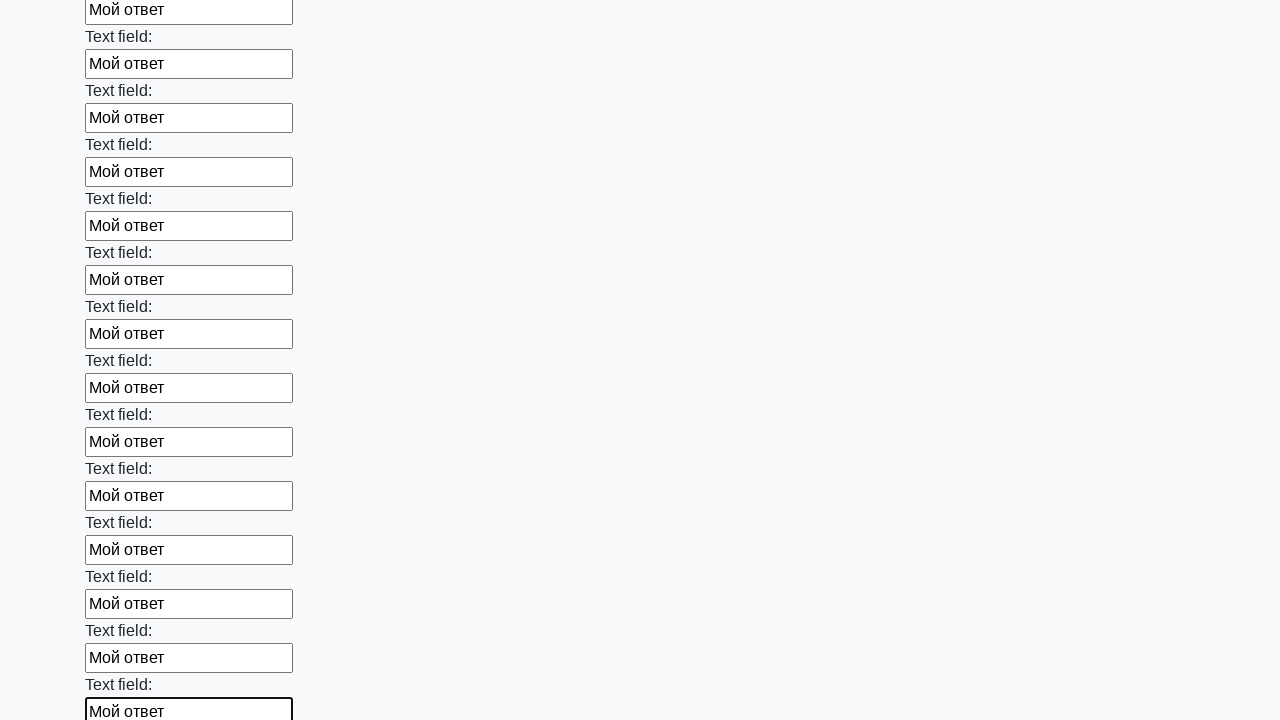

Filled input field with 'Мой ответ' on input >> nth=45
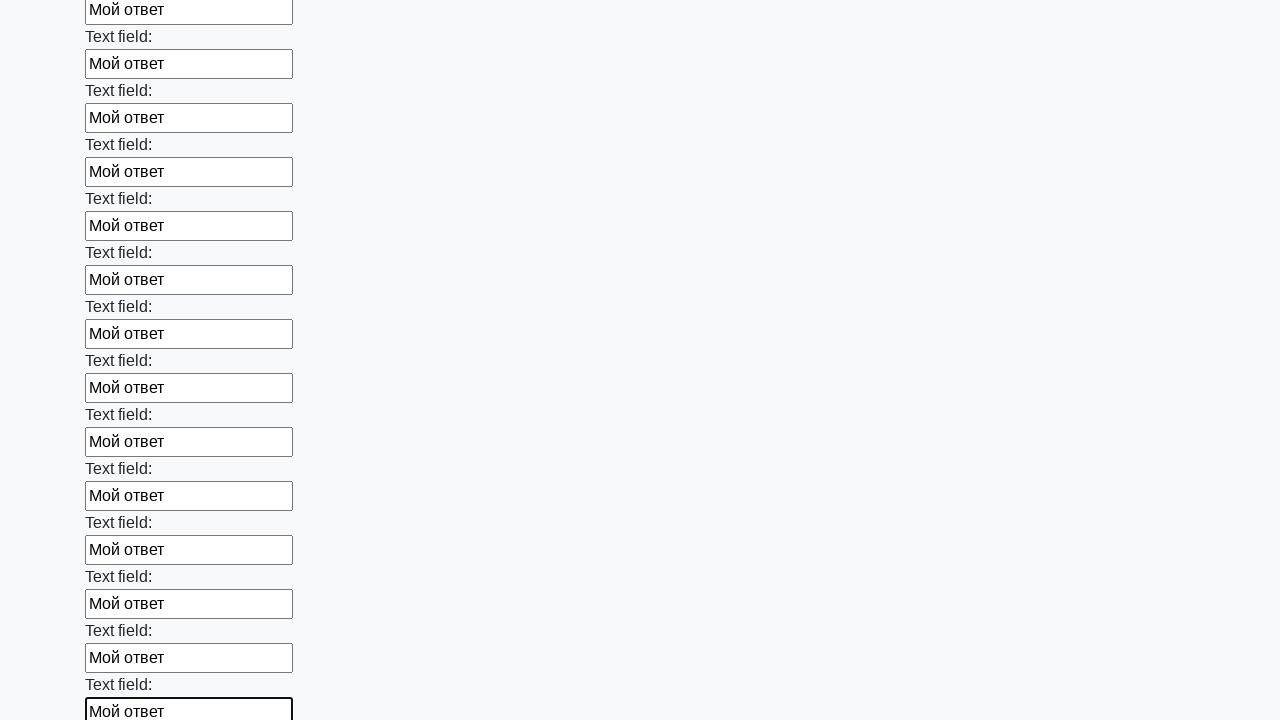

Filled input field with 'Мой ответ' on input >> nth=46
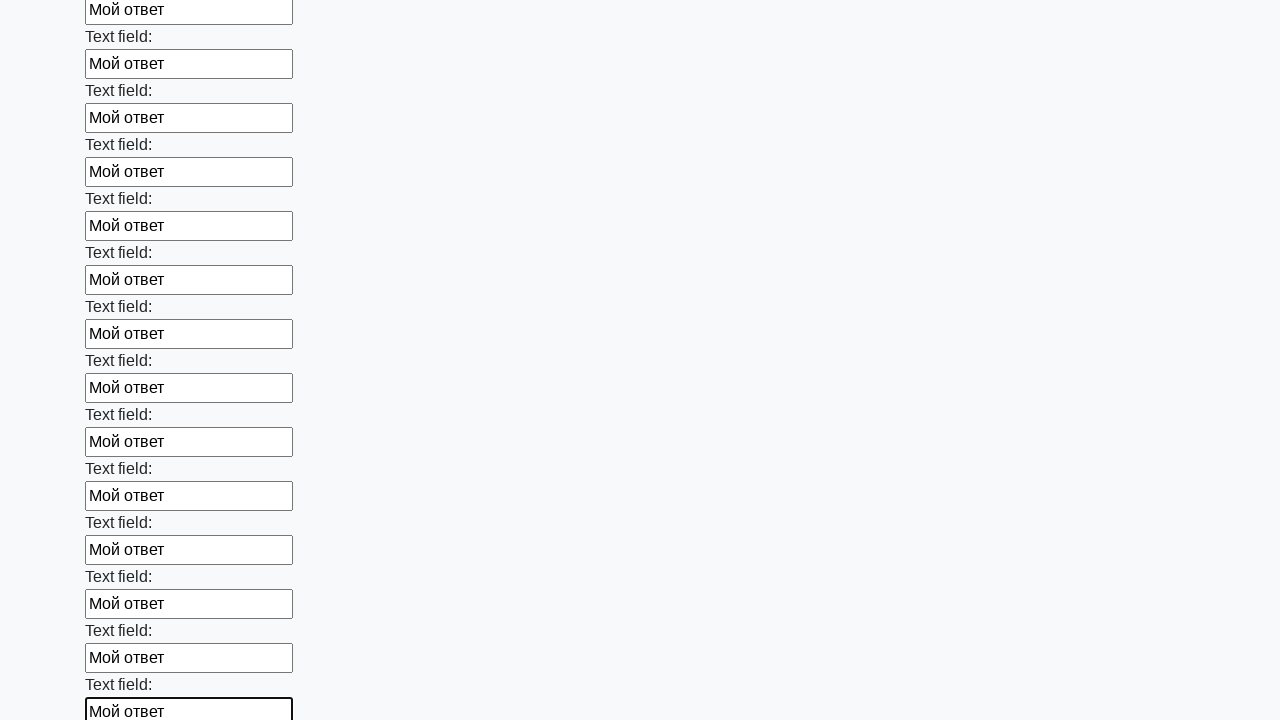

Filled input field with 'Мой ответ' on input >> nth=47
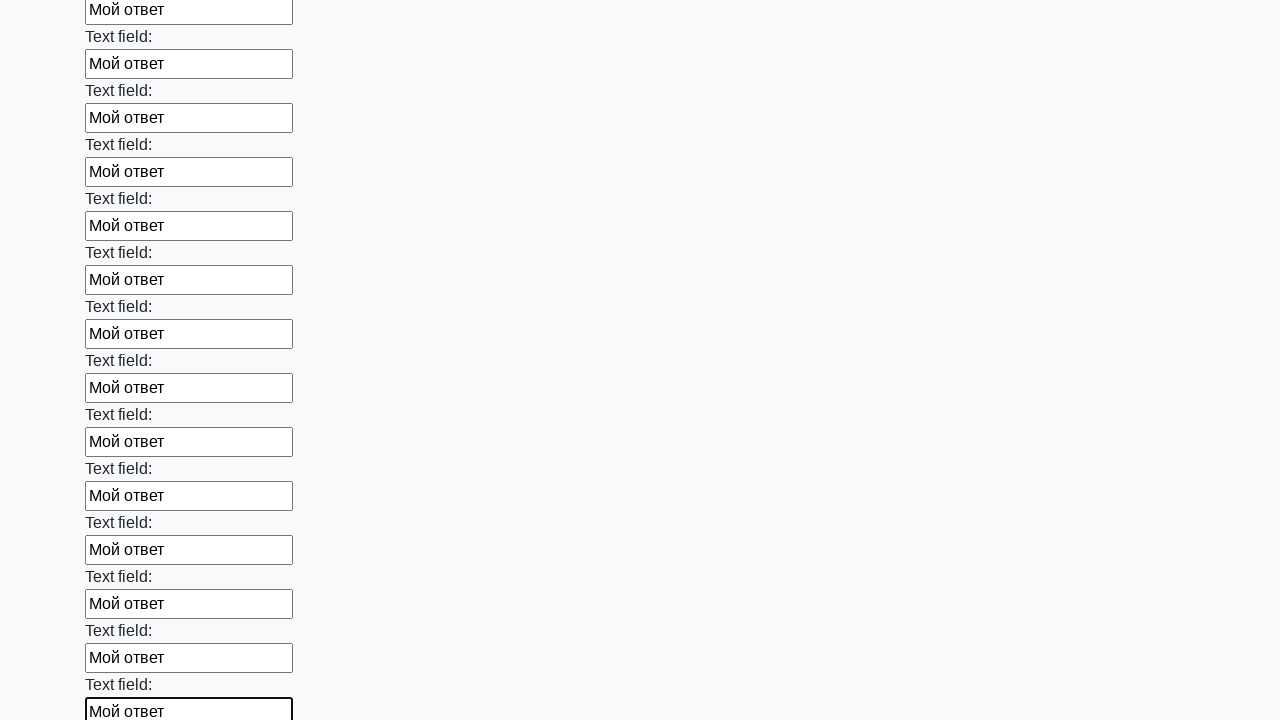

Filled input field with 'Мой ответ' on input >> nth=48
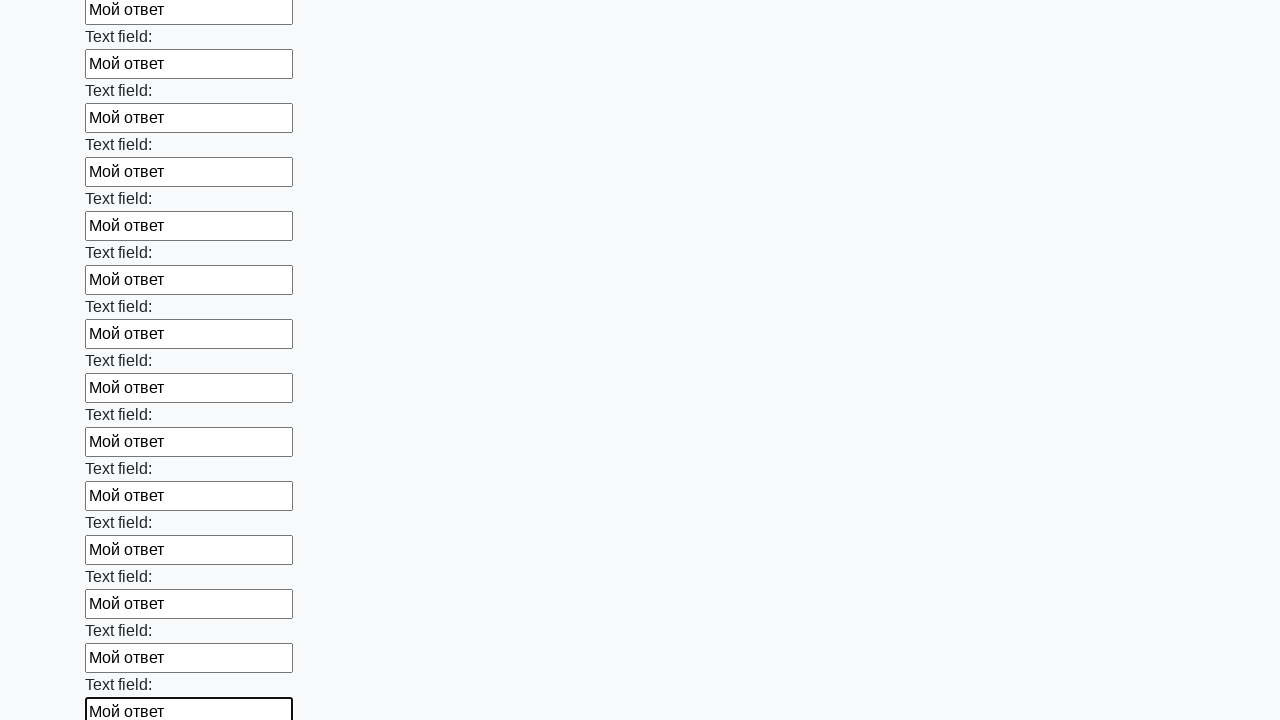

Filled input field with 'Мой ответ' on input >> nth=49
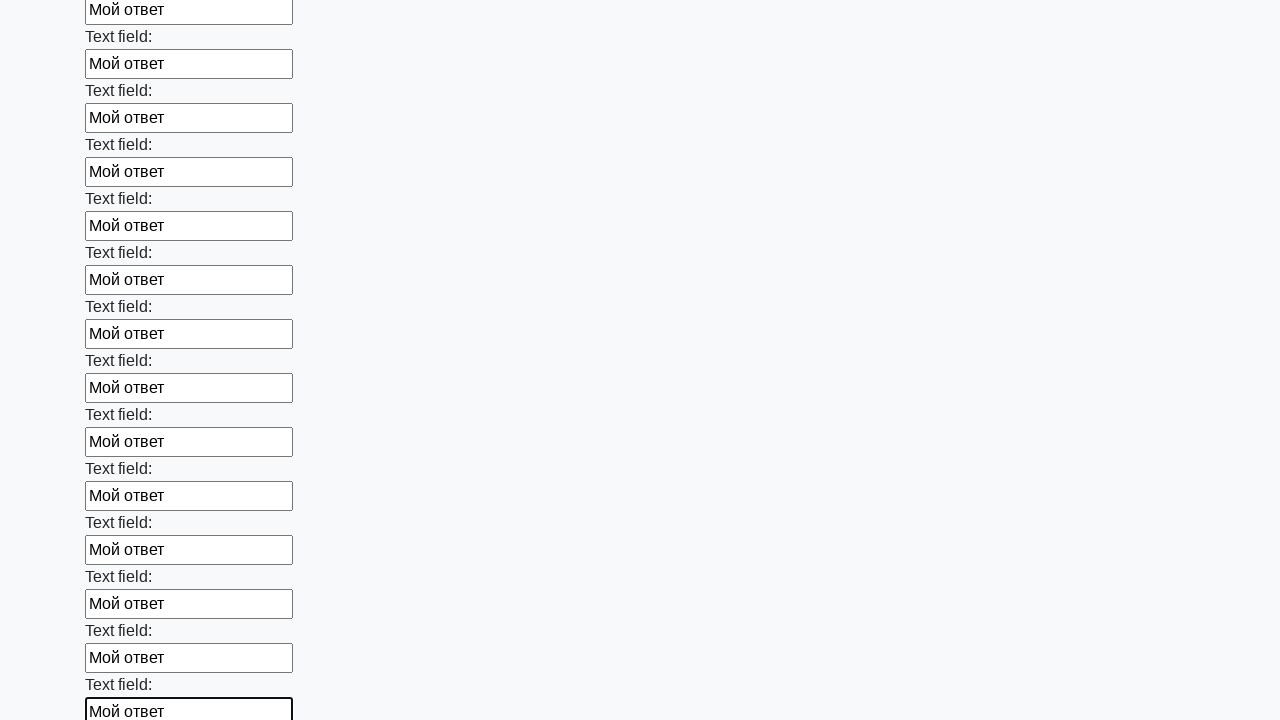

Filled input field with 'Мой ответ' on input >> nth=50
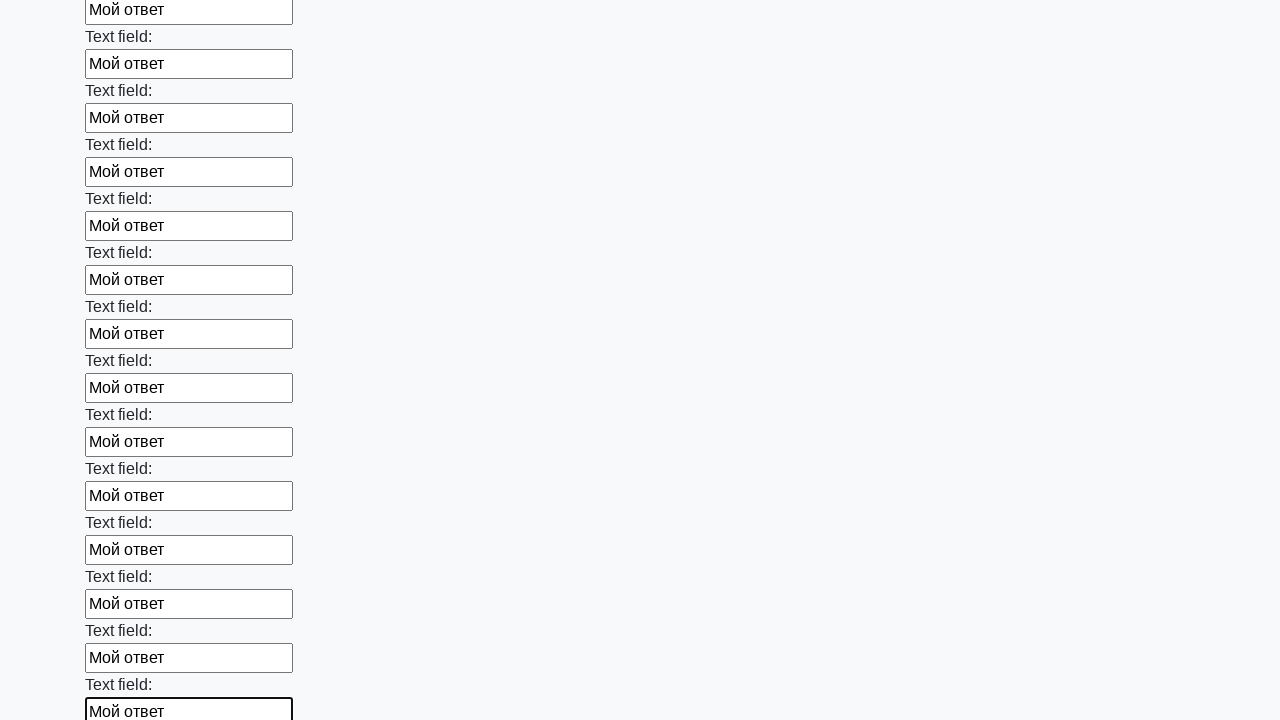

Filled input field with 'Мой ответ' on input >> nth=51
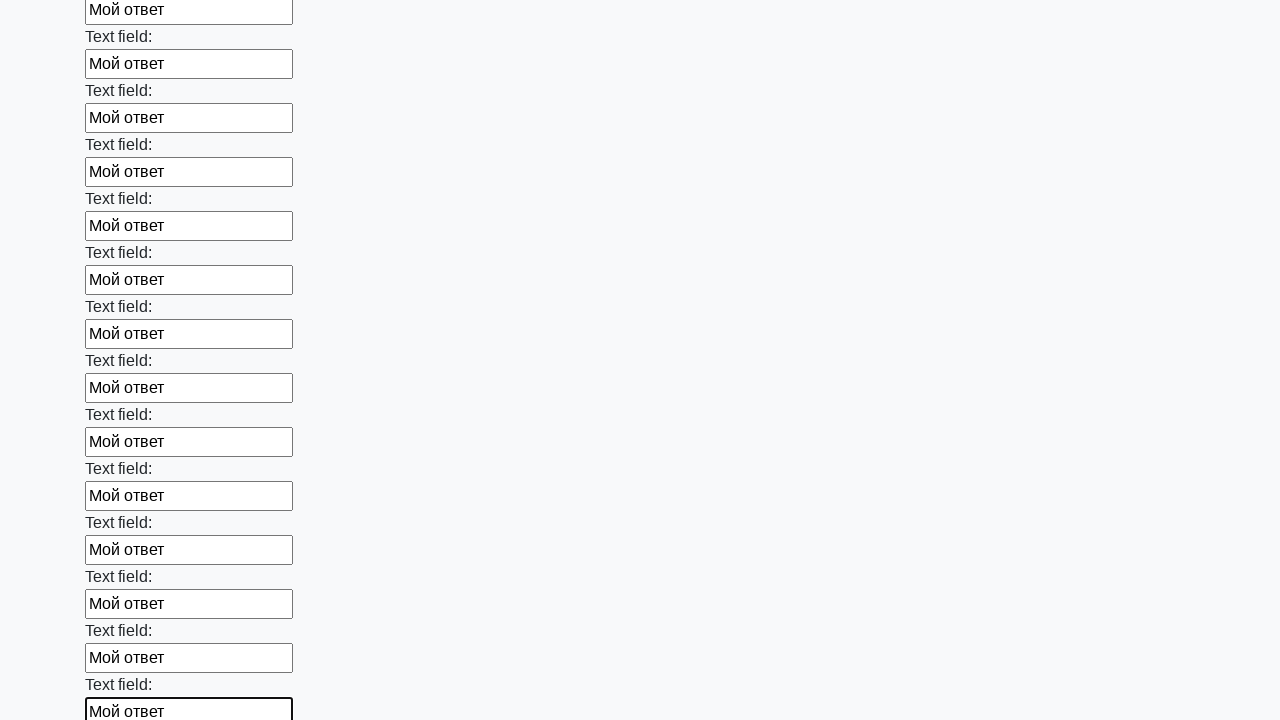

Filled input field with 'Мой ответ' on input >> nth=52
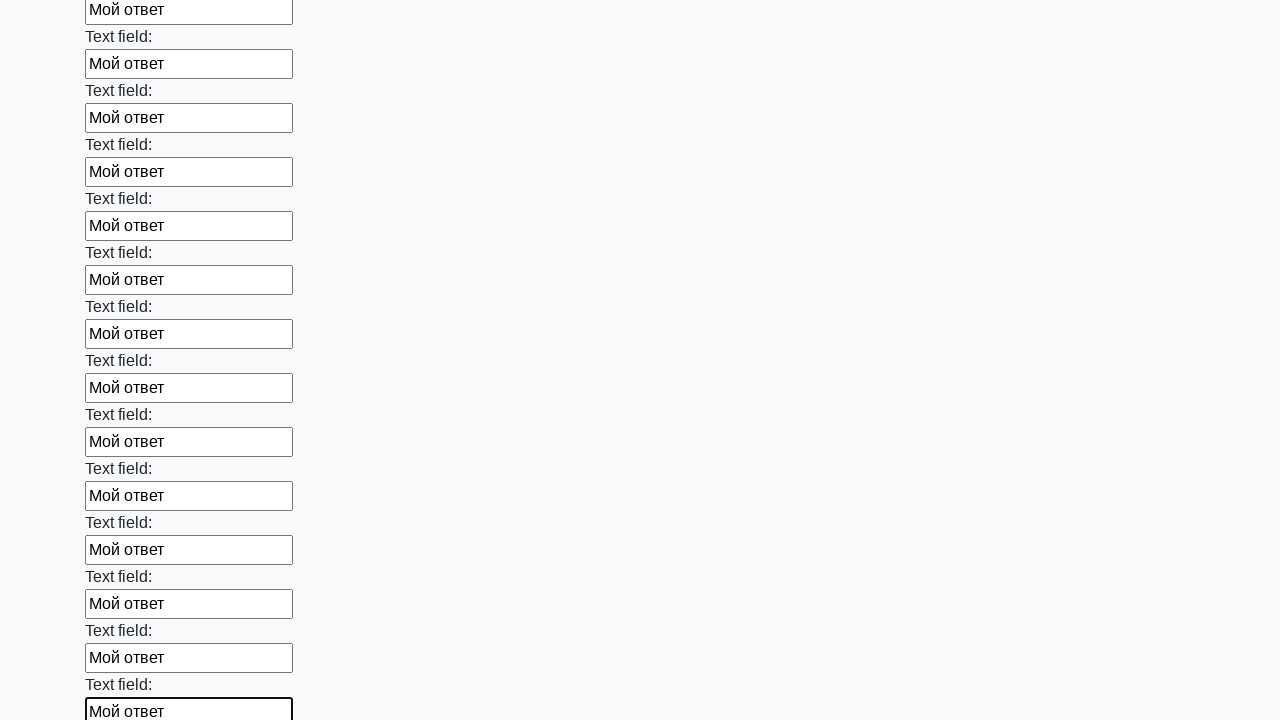

Filled input field with 'Мой ответ' on input >> nth=53
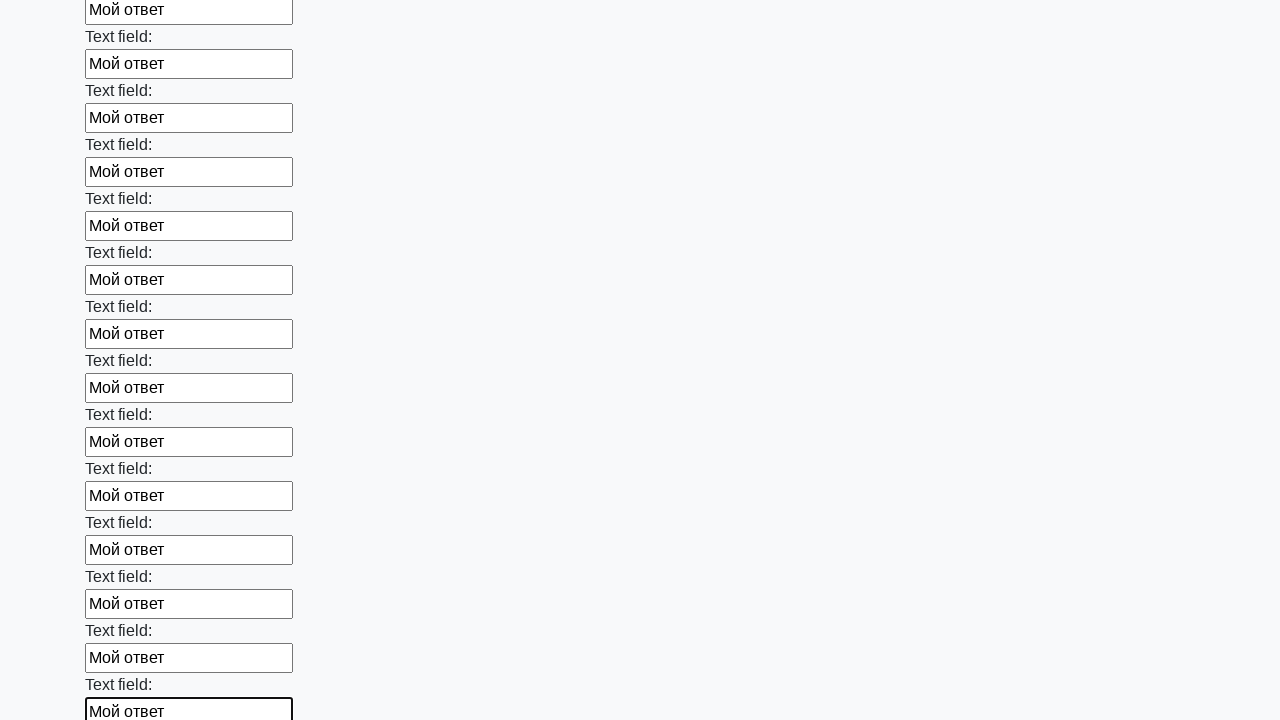

Filled input field with 'Мой ответ' on input >> nth=54
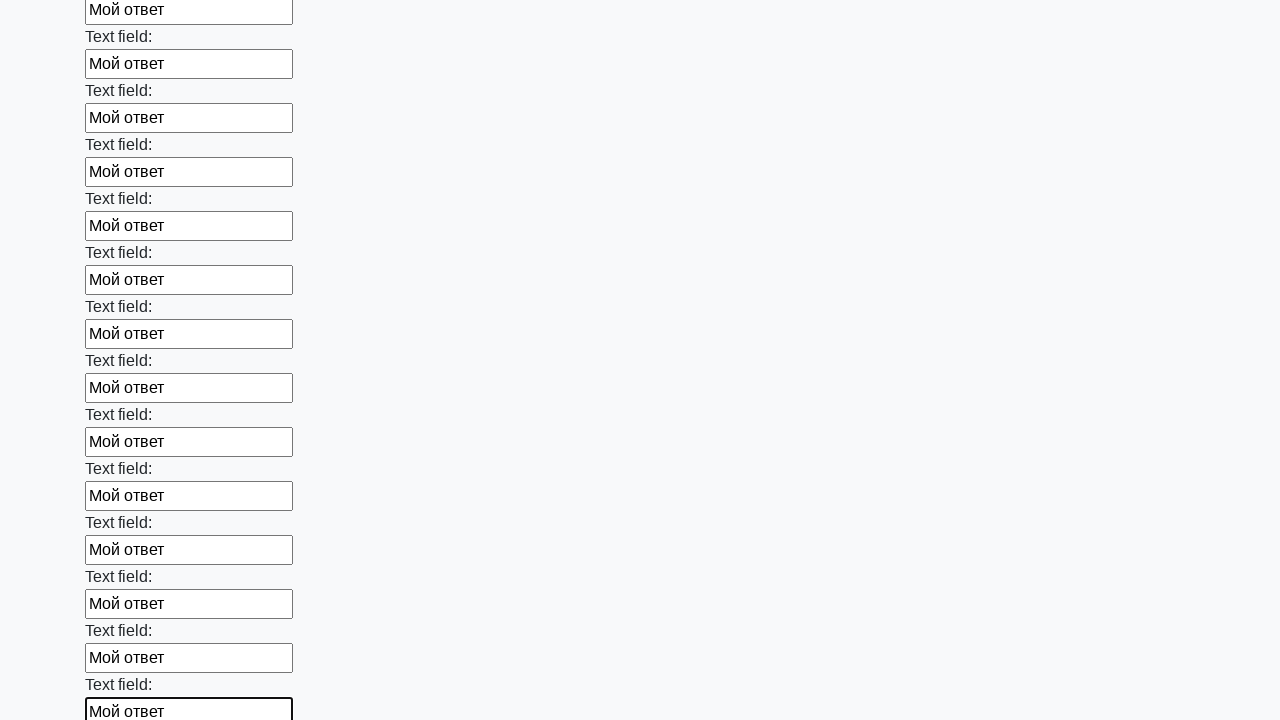

Filled input field with 'Мой ответ' on input >> nth=55
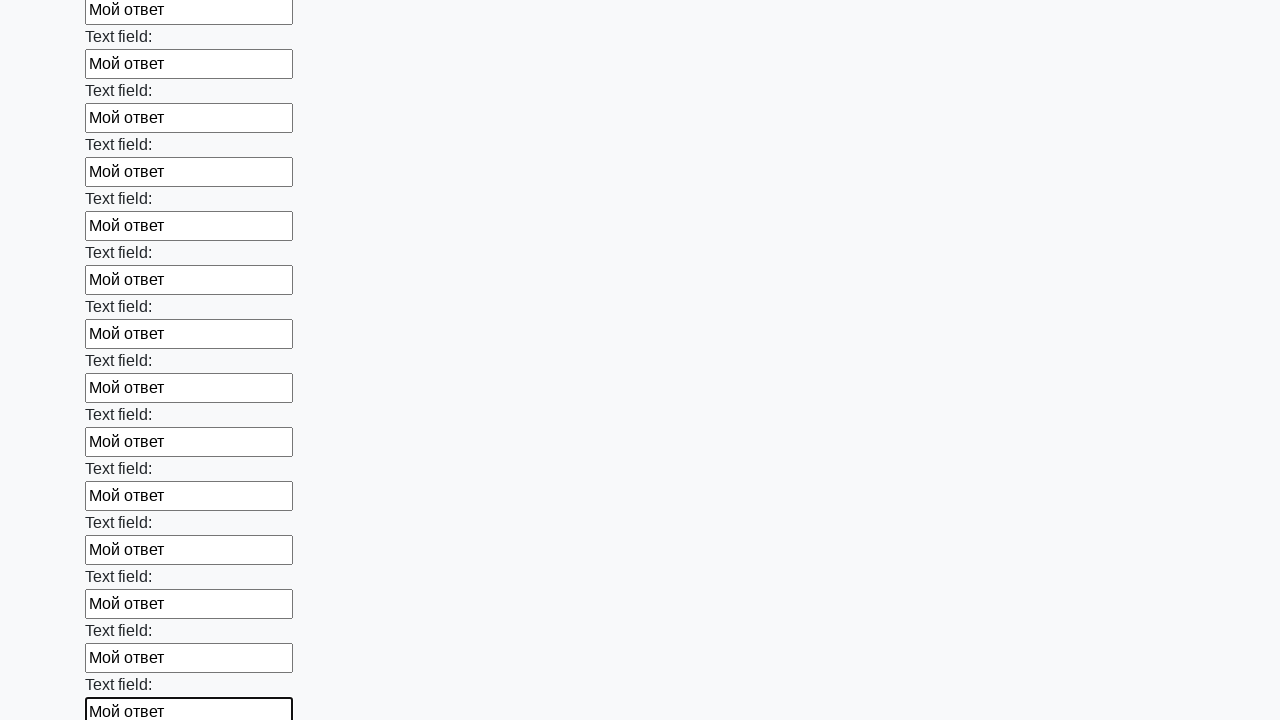

Filled input field with 'Мой ответ' on input >> nth=56
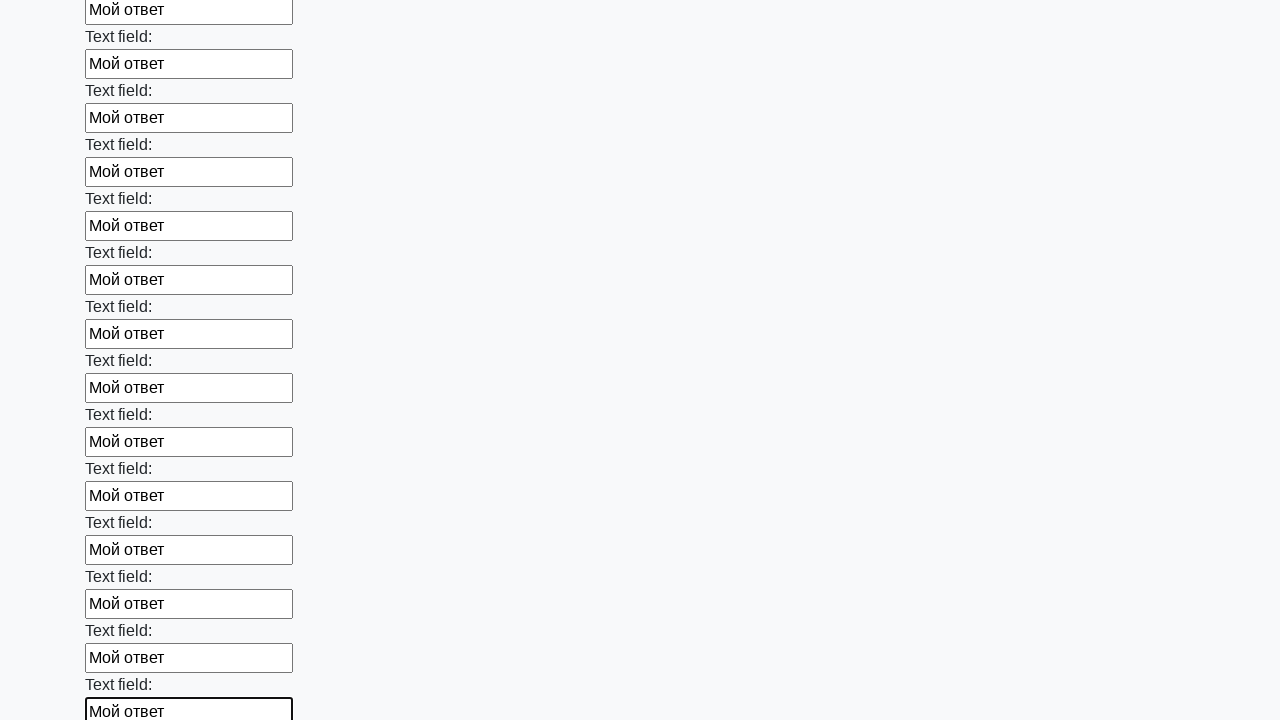

Filled input field with 'Мой ответ' on input >> nth=57
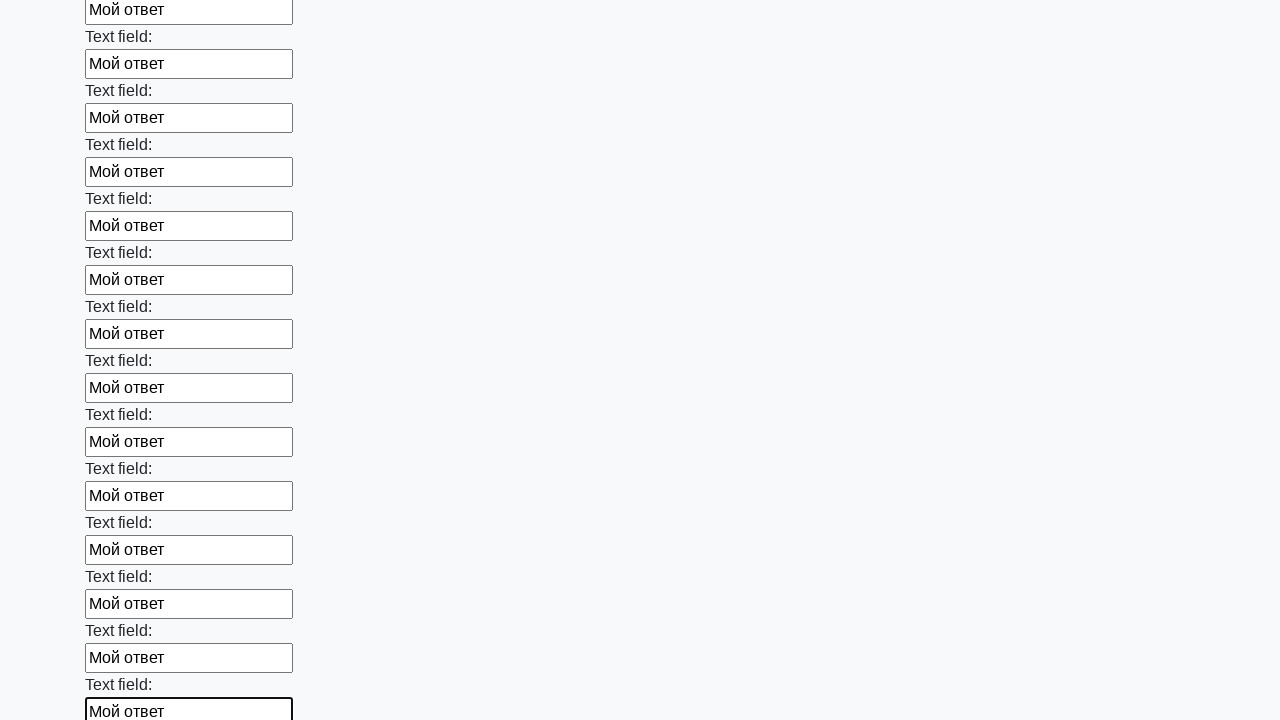

Filled input field with 'Мой ответ' on input >> nth=58
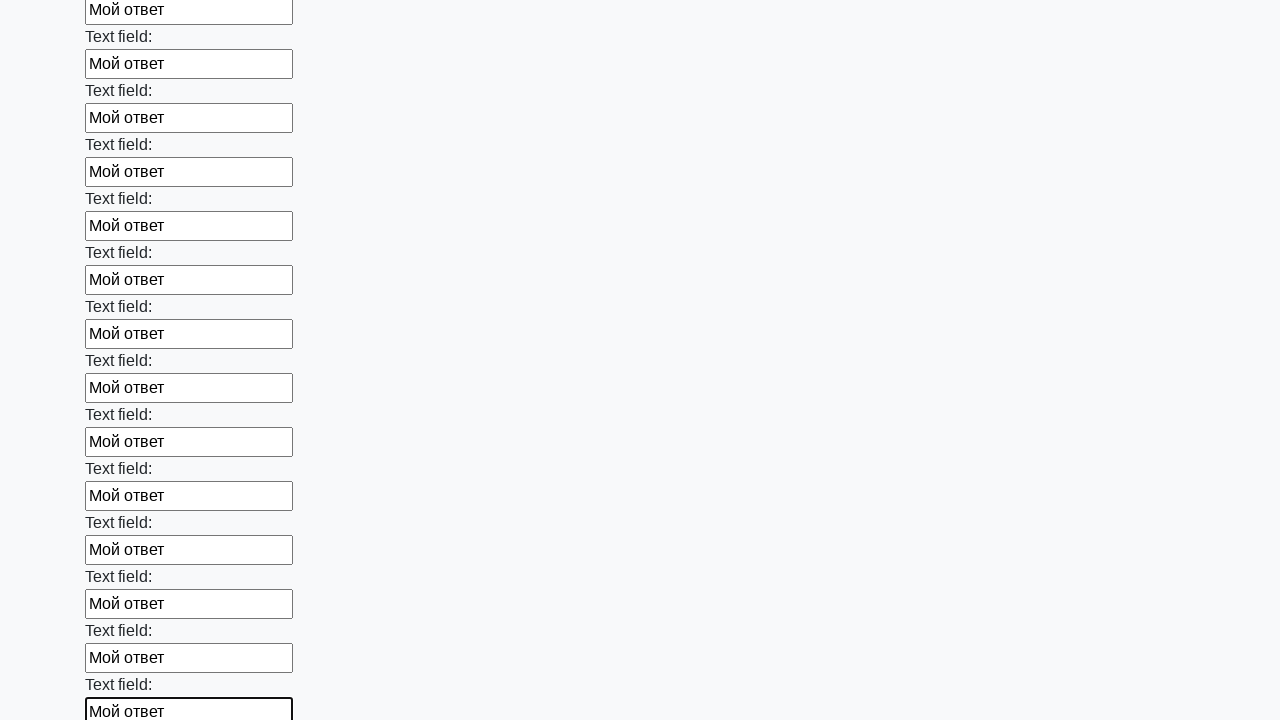

Filled input field with 'Мой ответ' on input >> nth=59
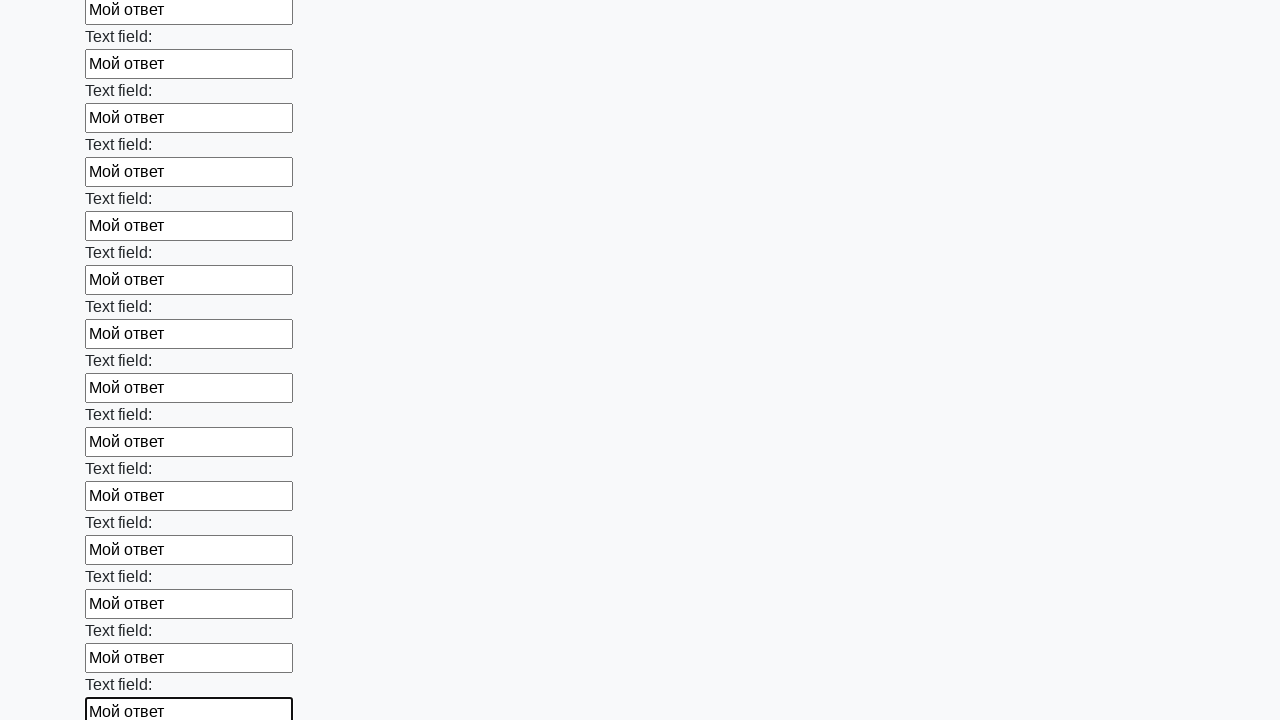

Filled input field with 'Мой ответ' on input >> nth=60
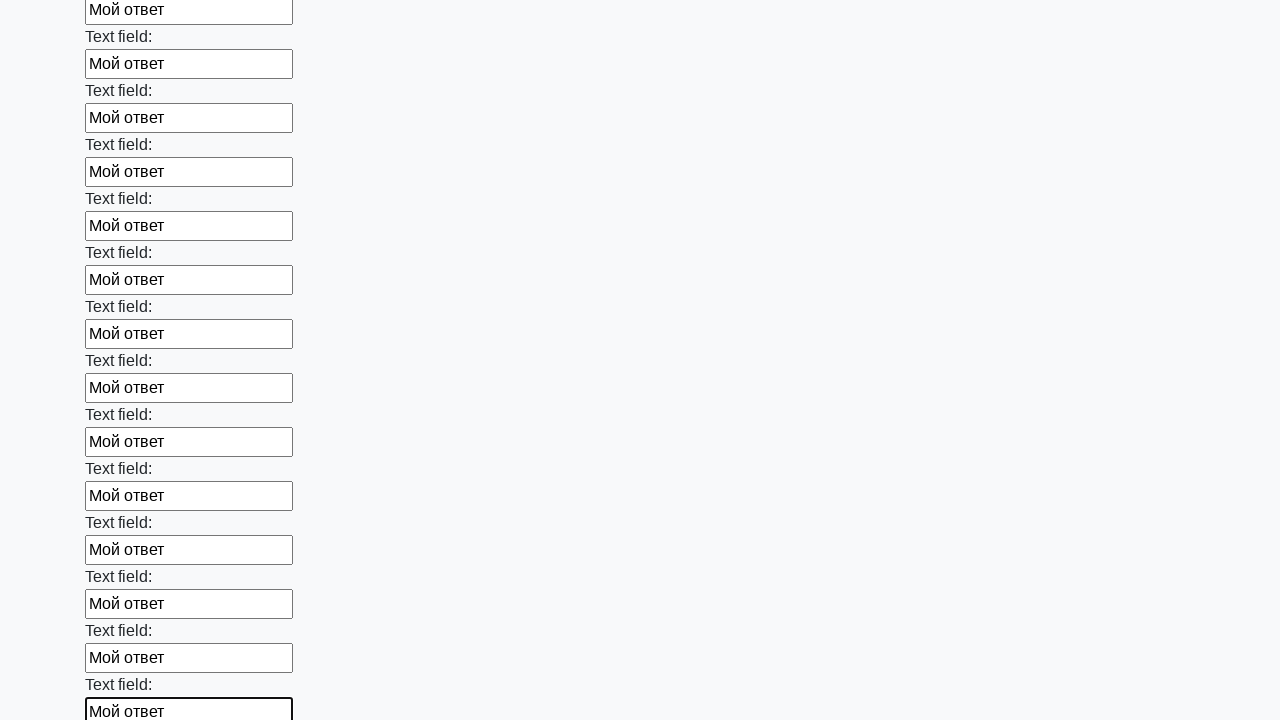

Filled input field with 'Мой ответ' on input >> nth=61
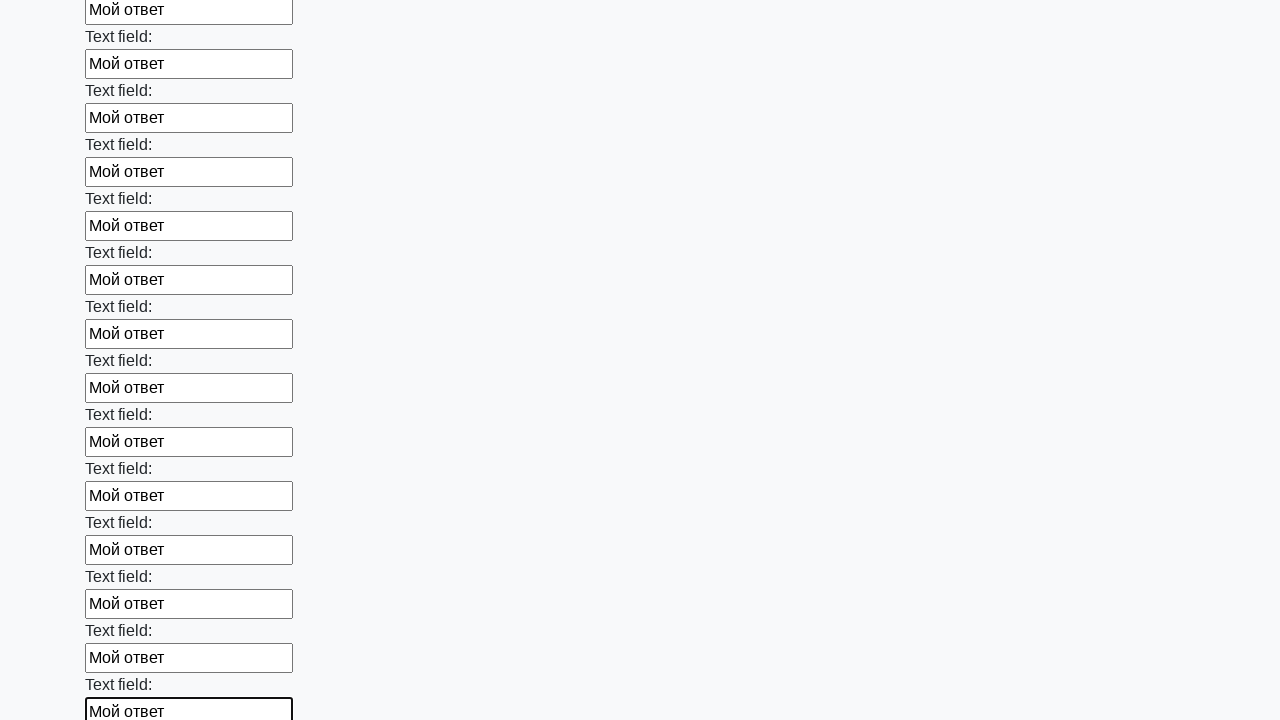

Filled input field with 'Мой ответ' on input >> nth=62
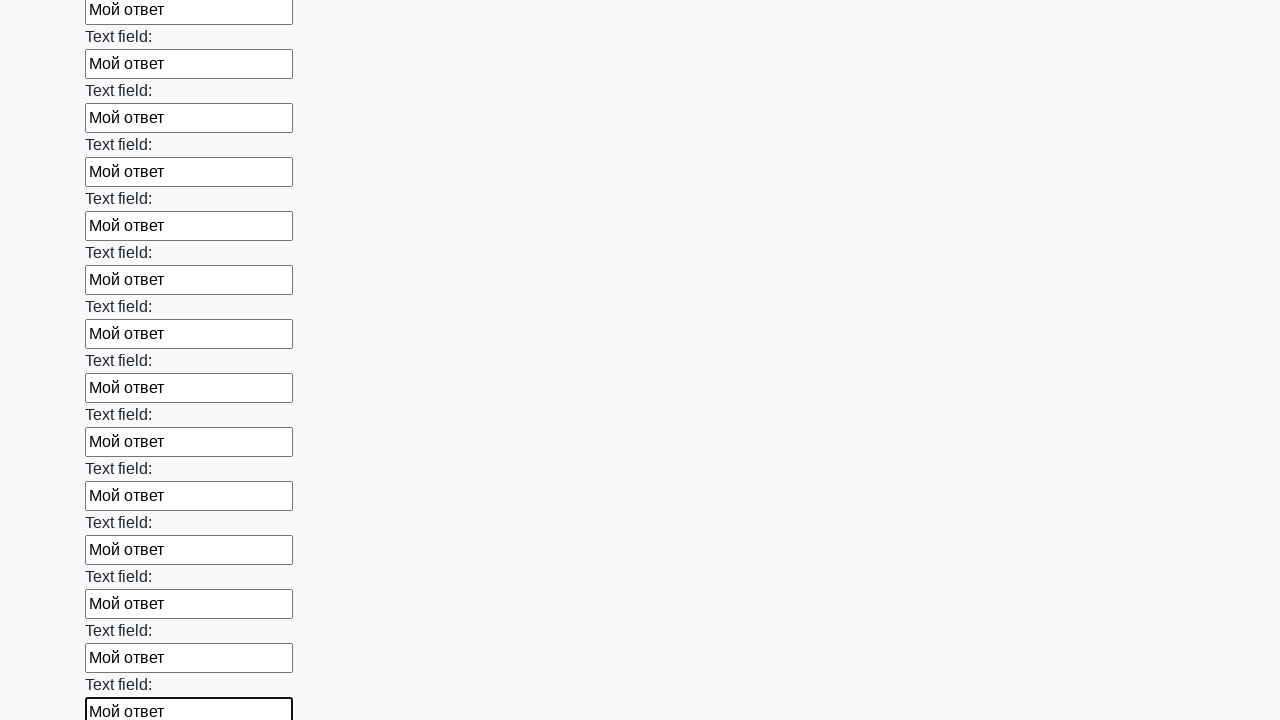

Filled input field with 'Мой ответ' on input >> nth=63
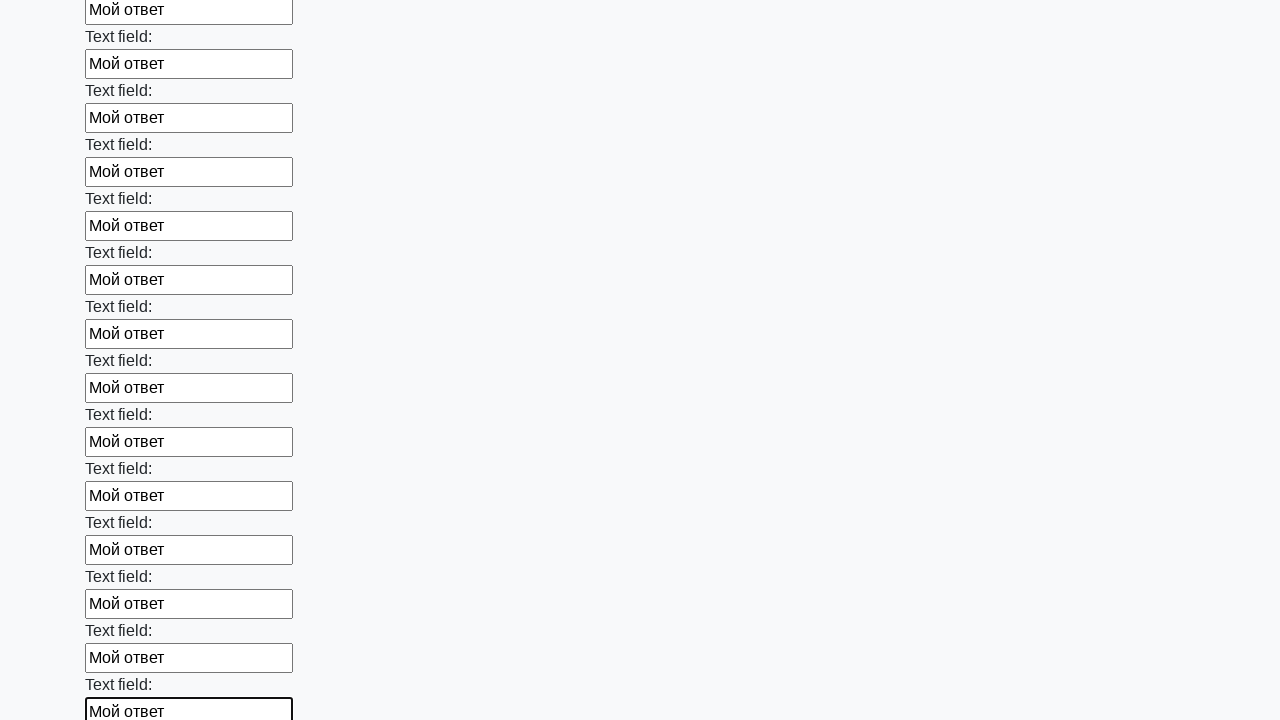

Filled input field with 'Мой ответ' on input >> nth=64
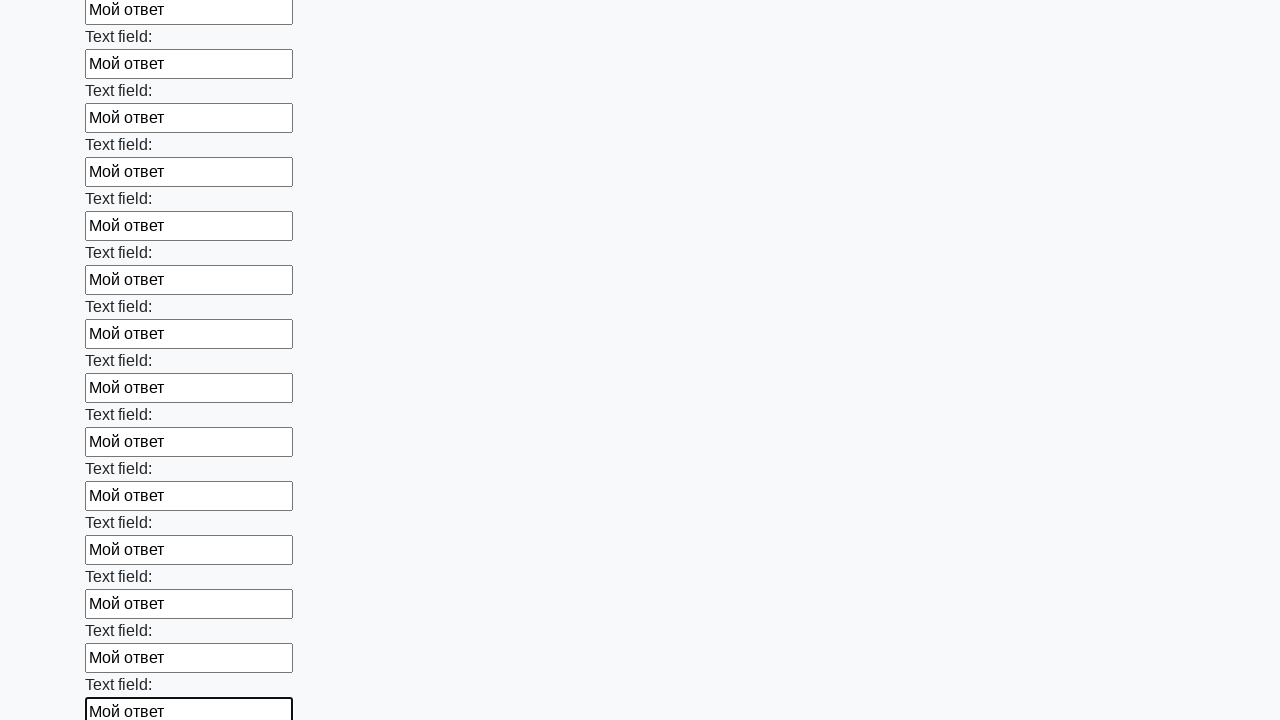

Filled input field with 'Мой ответ' on input >> nth=65
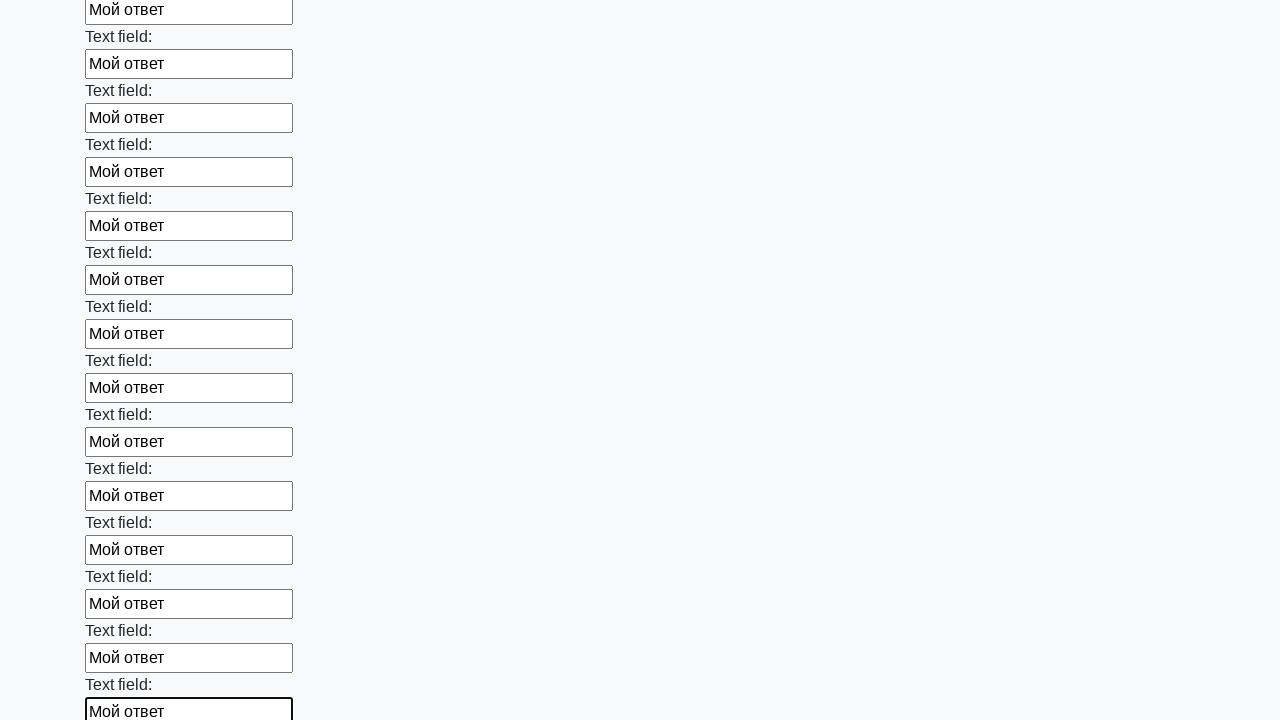

Filled input field with 'Мой ответ' on input >> nth=66
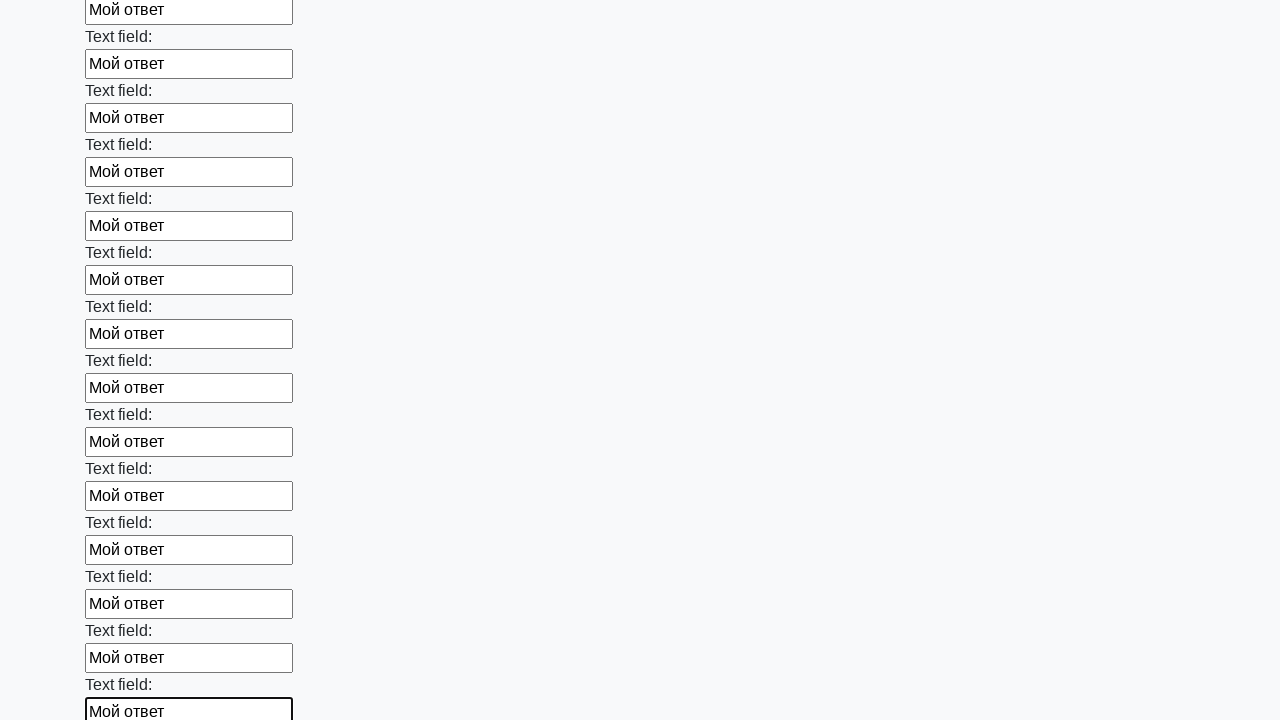

Filled input field with 'Мой ответ' on input >> nth=67
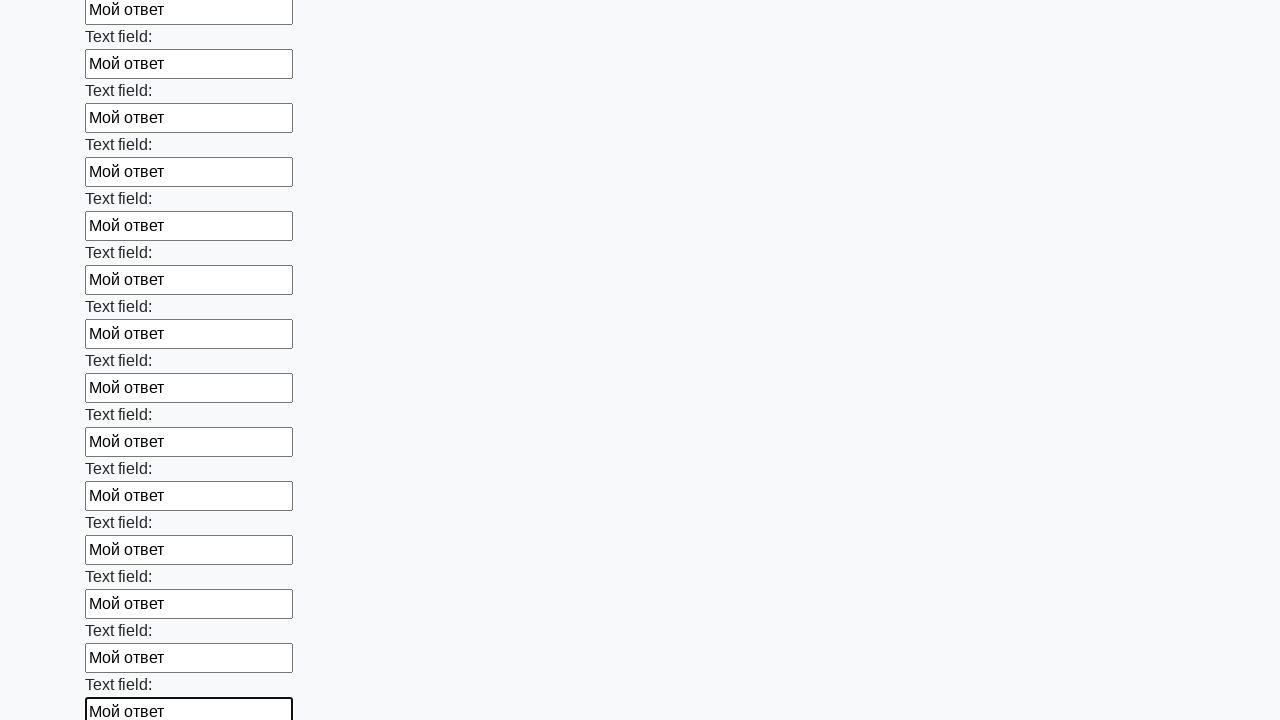

Filled input field with 'Мой ответ' on input >> nth=68
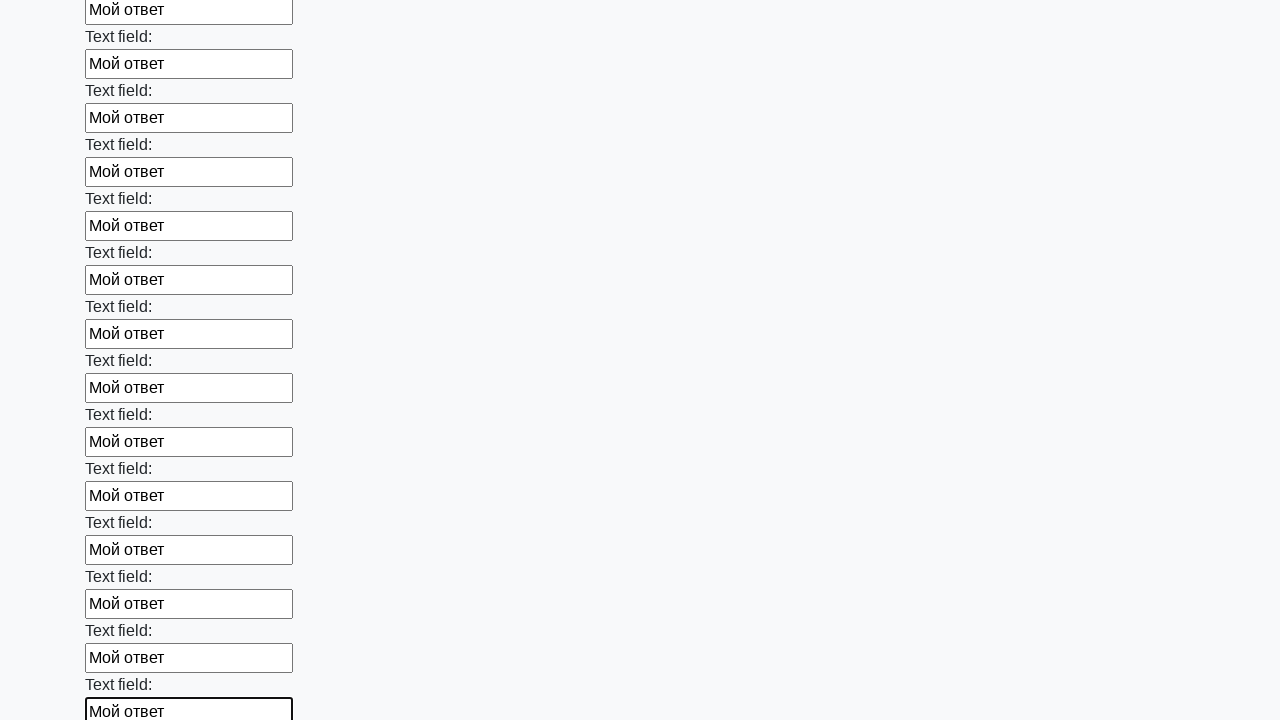

Filled input field with 'Мой ответ' on input >> nth=69
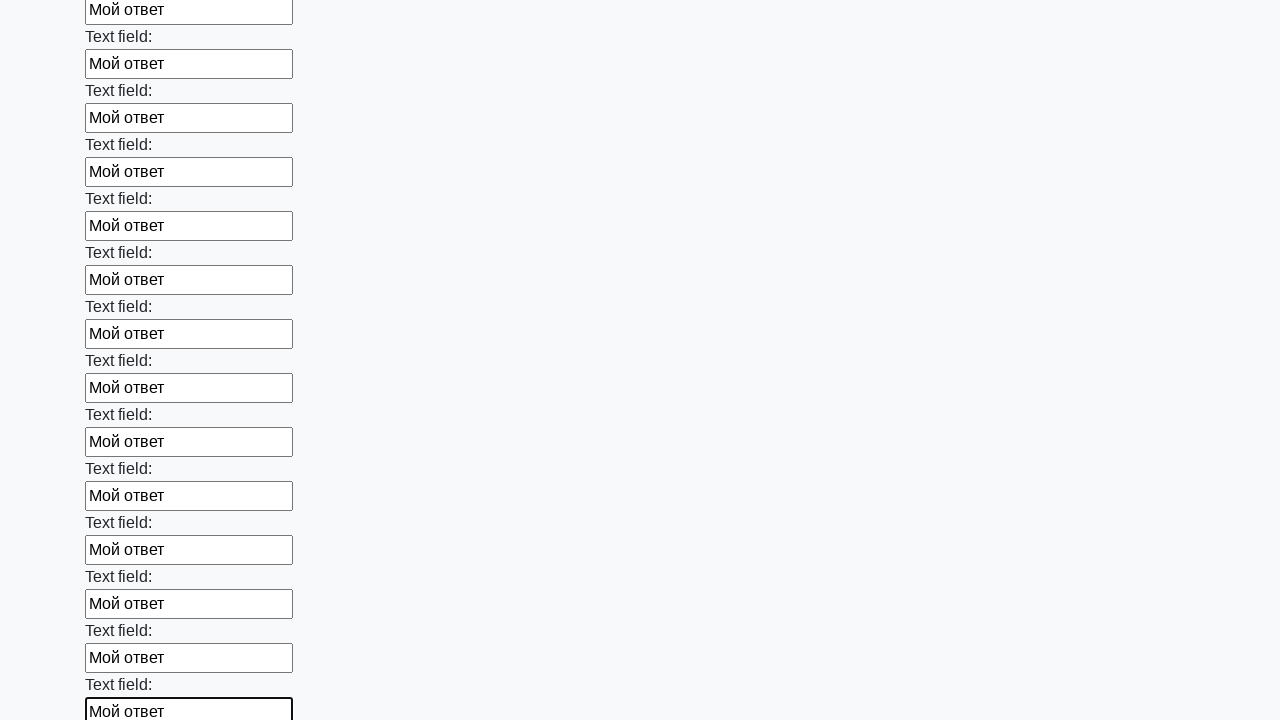

Filled input field with 'Мой ответ' on input >> nth=70
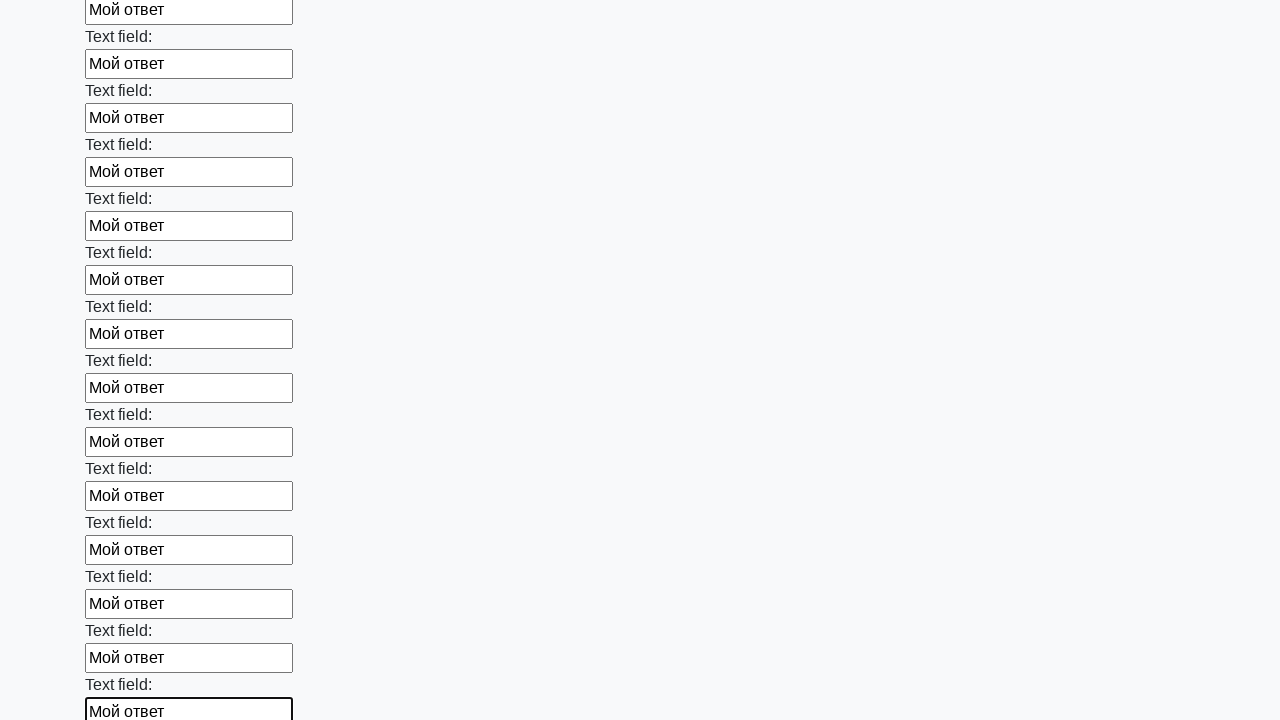

Filled input field with 'Мой ответ' on input >> nth=71
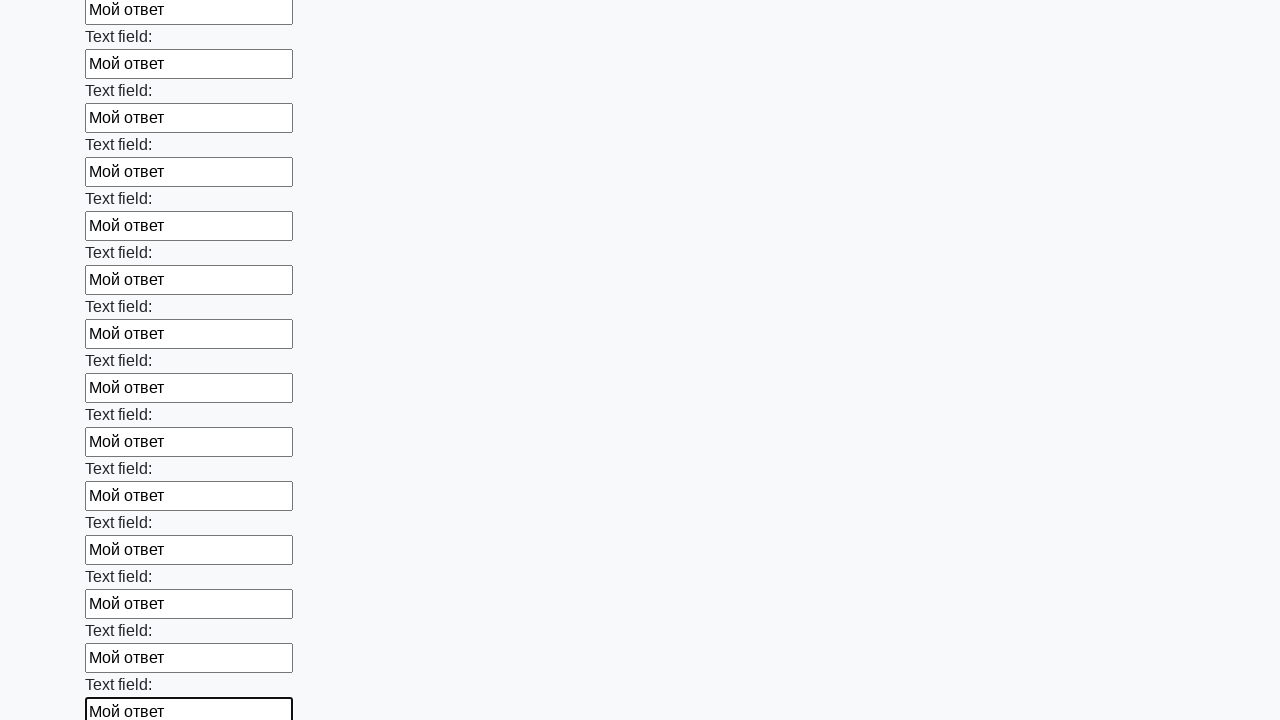

Filled input field with 'Мой ответ' on input >> nth=72
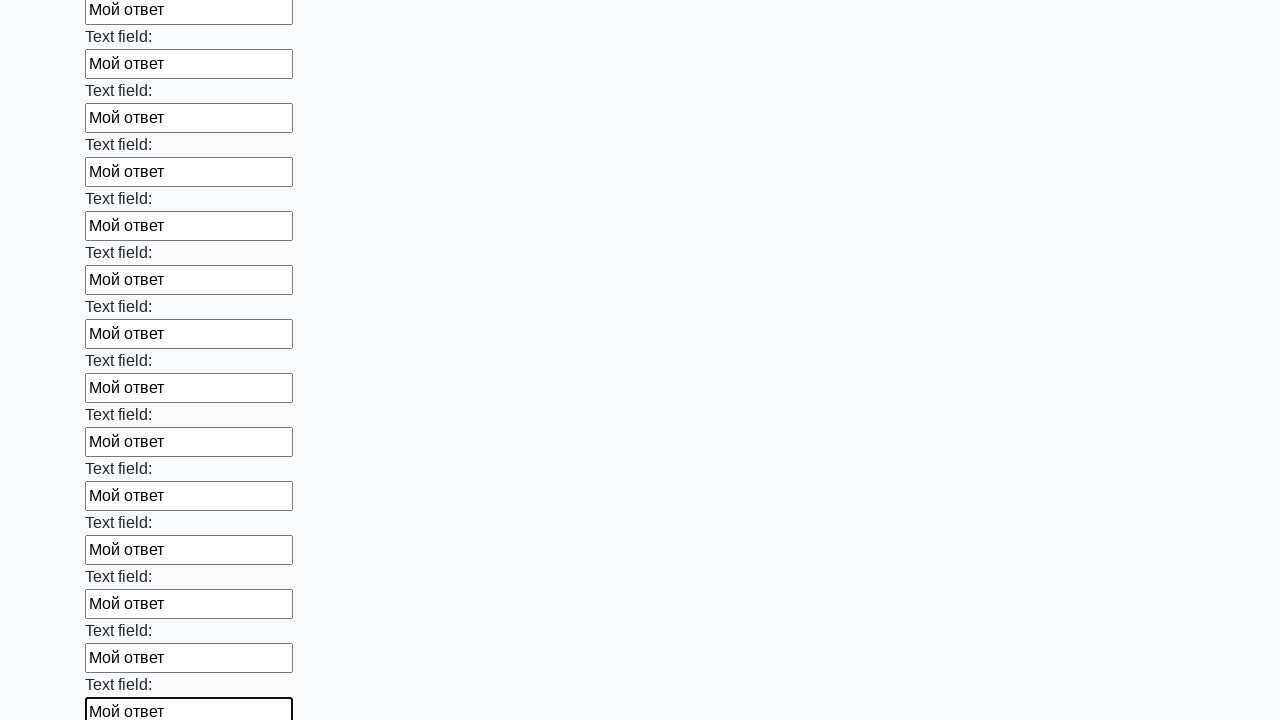

Filled input field with 'Мой ответ' on input >> nth=73
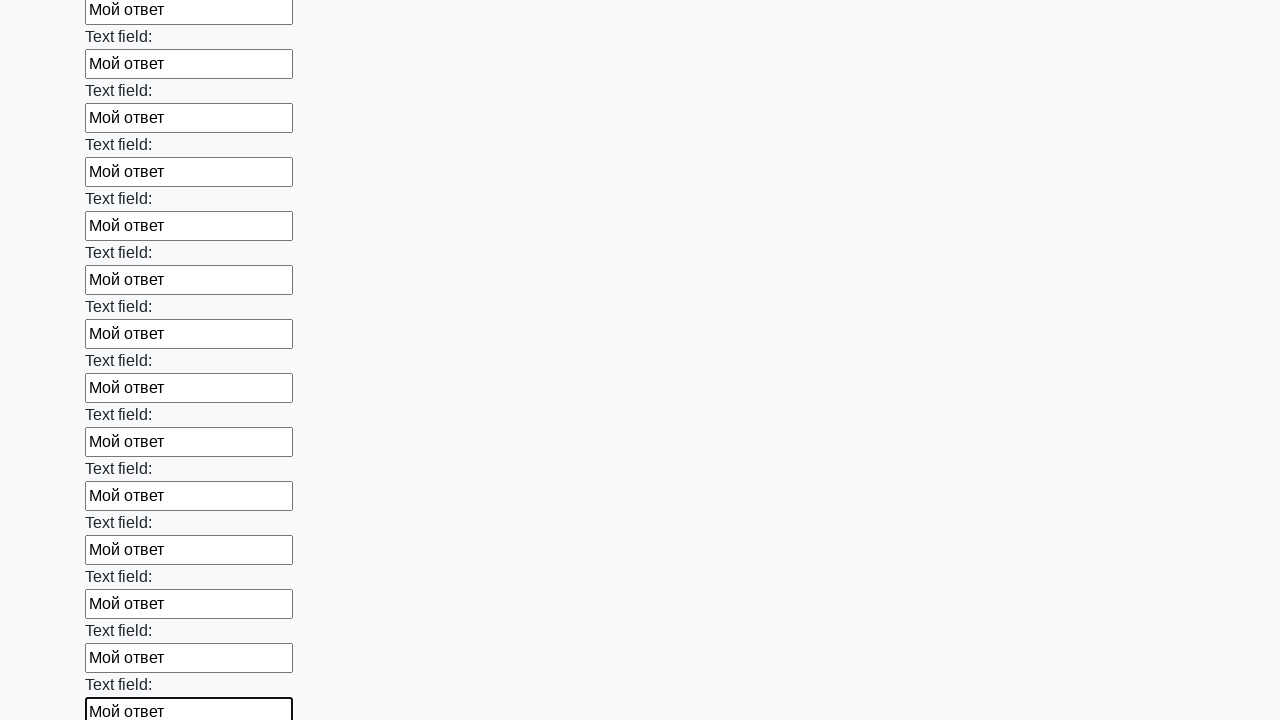

Filled input field with 'Мой ответ' on input >> nth=74
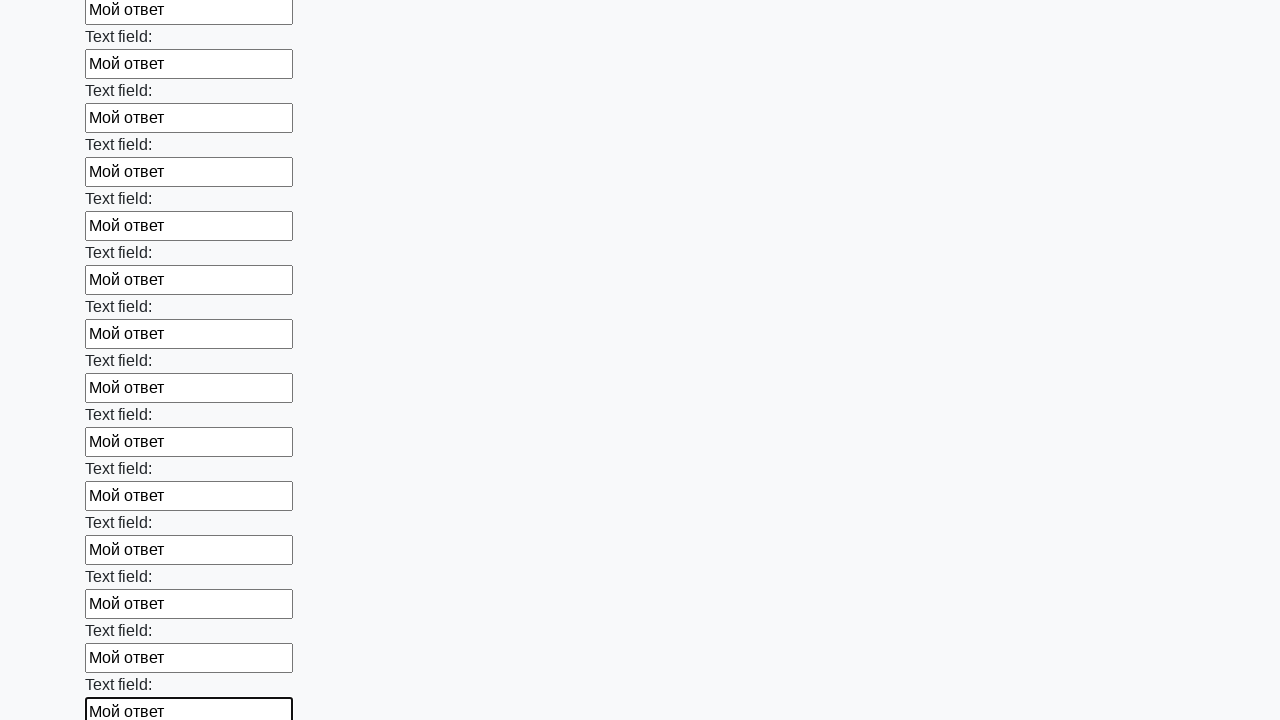

Filled input field with 'Мой ответ' on input >> nth=75
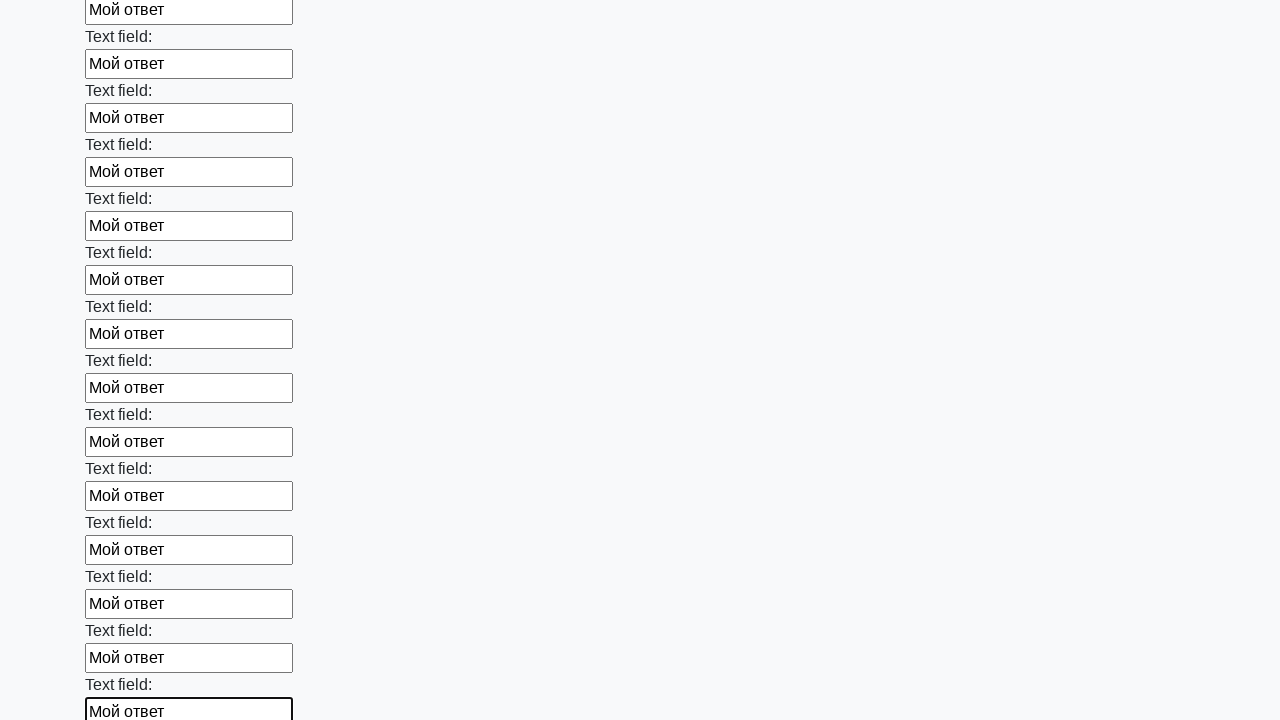

Filled input field with 'Мой ответ' on input >> nth=76
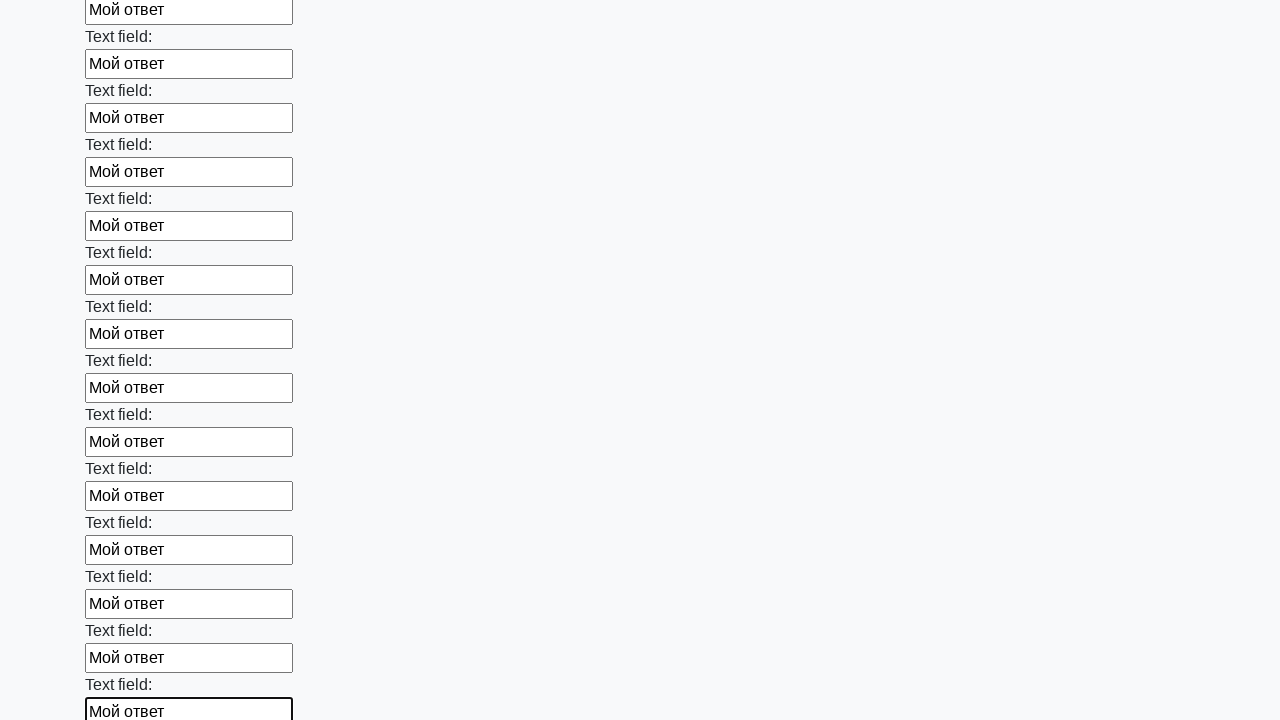

Filled input field with 'Мой ответ' on input >> nth=77
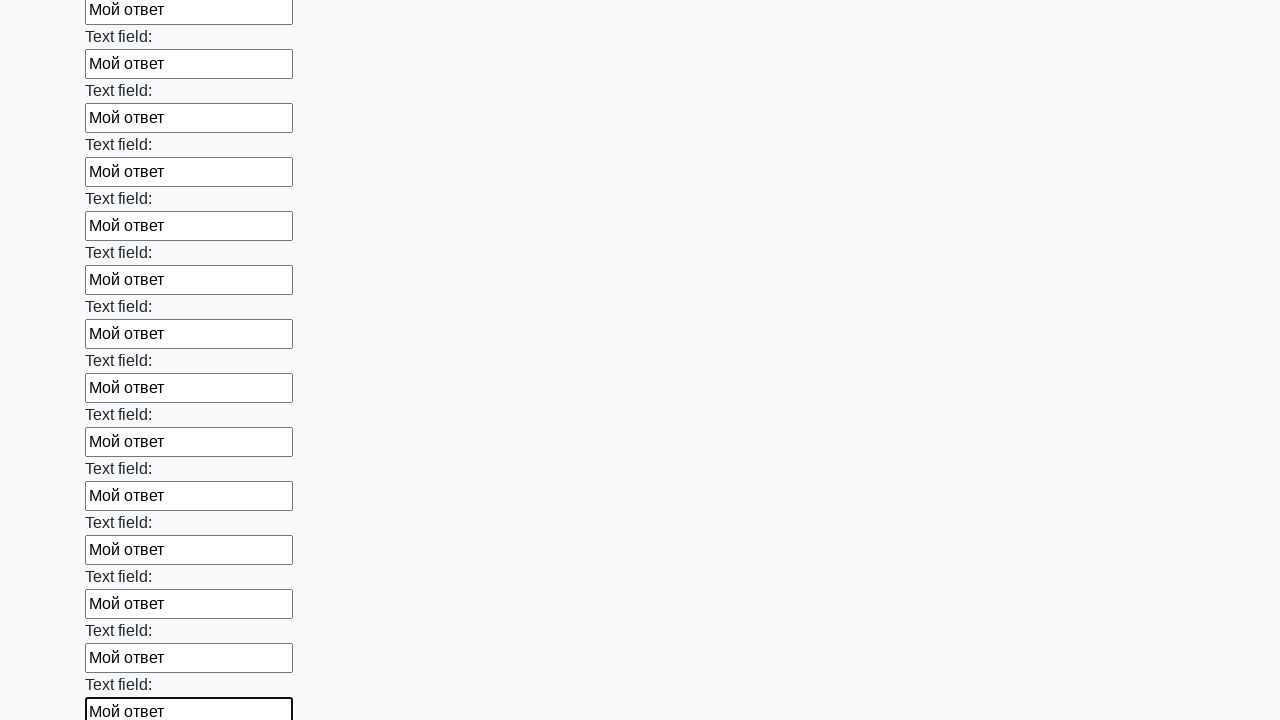

Filled input field with 'Мой ответ' on input >> nth=78
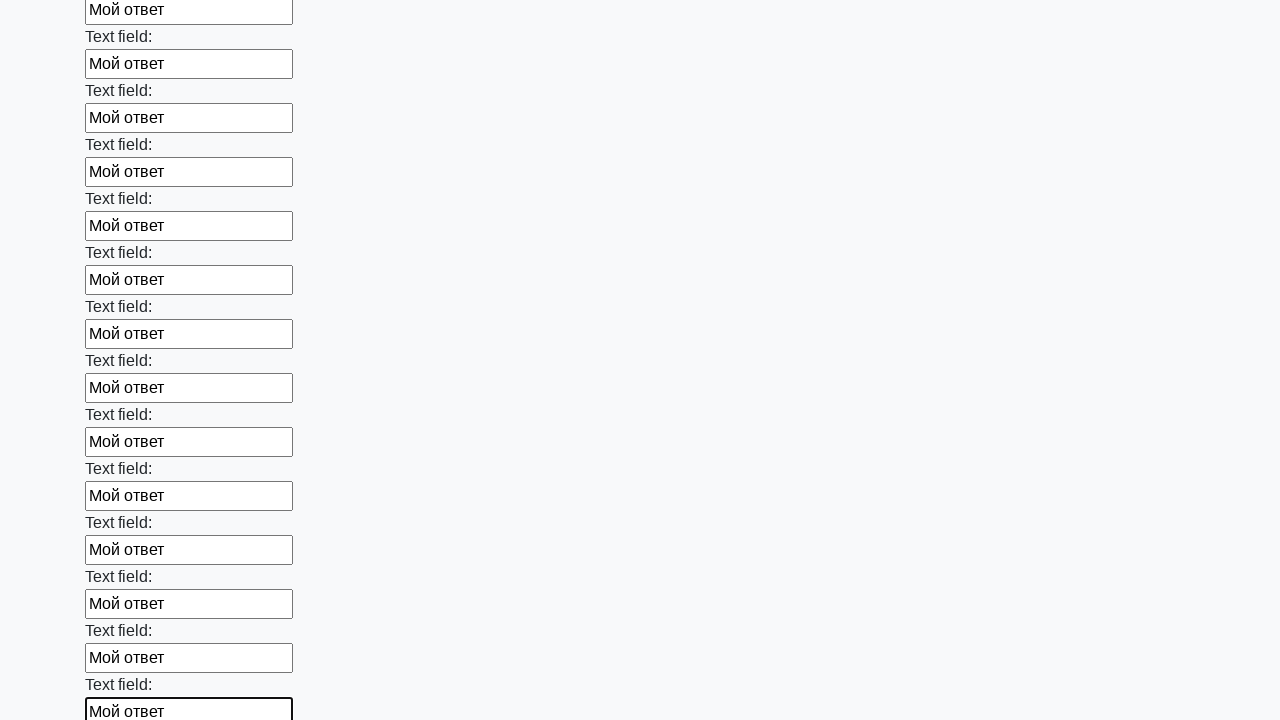

Filled input field with 'Мой ответ' on input >> nth=79
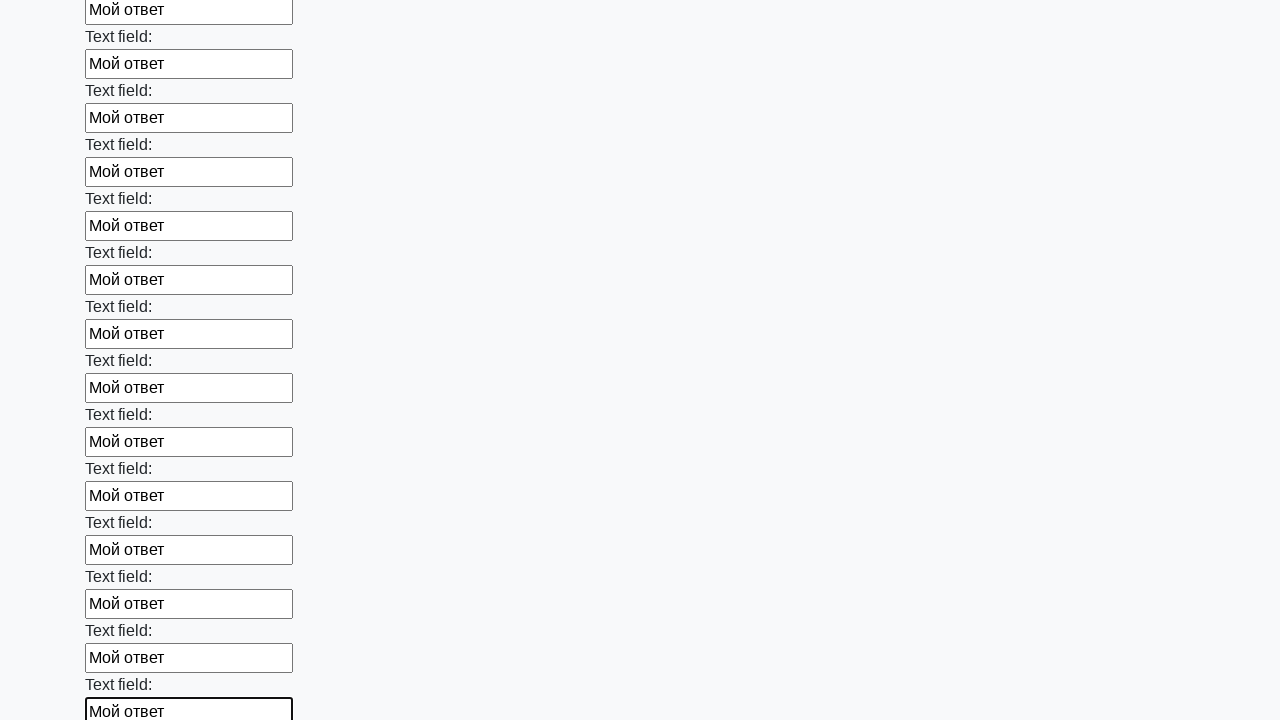

Filled input field with 'Мой ответ' on input >> nth=80
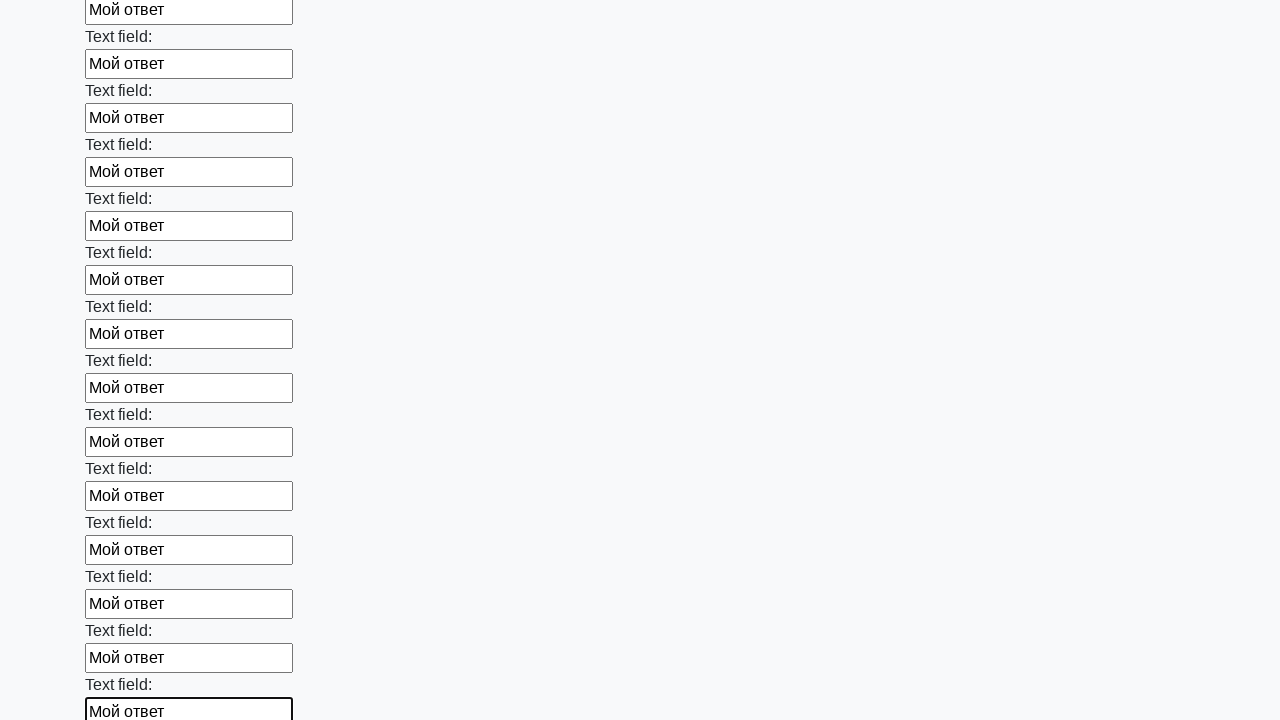

Filled input field with 'Мой ответ' on input >> nth=81
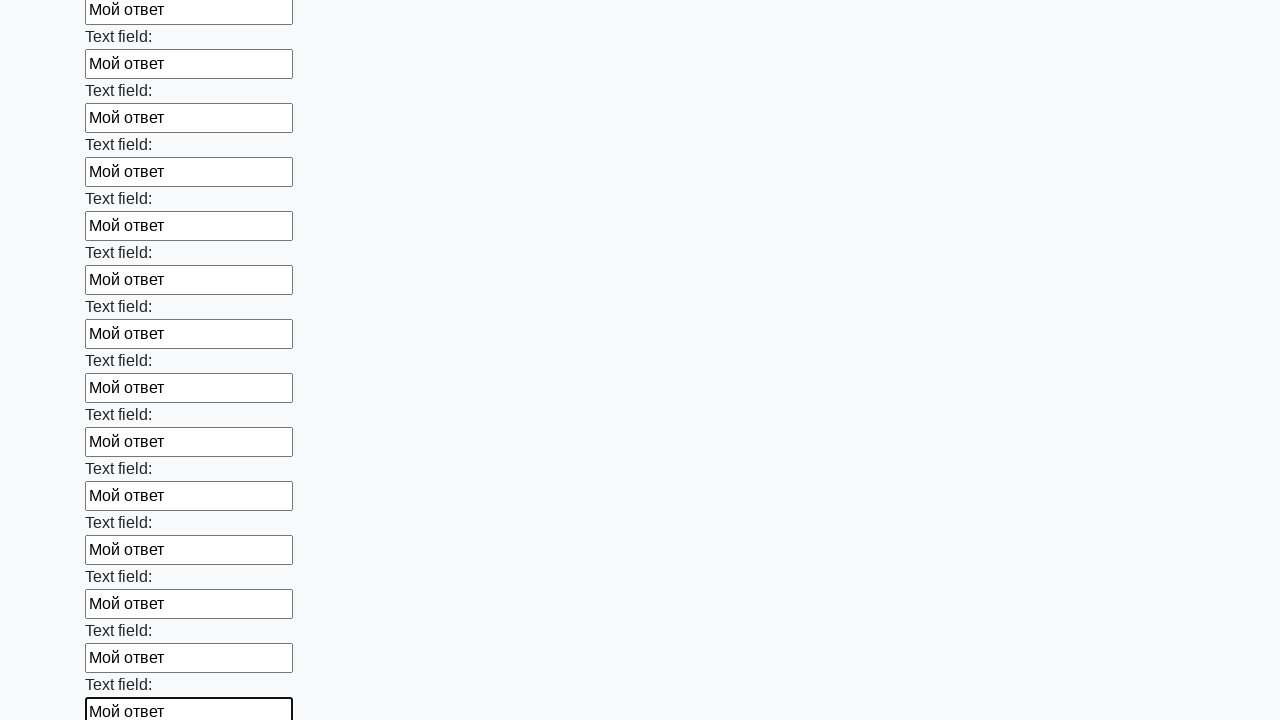

Filled input field with 'Мой ответ' on input >> nth=82
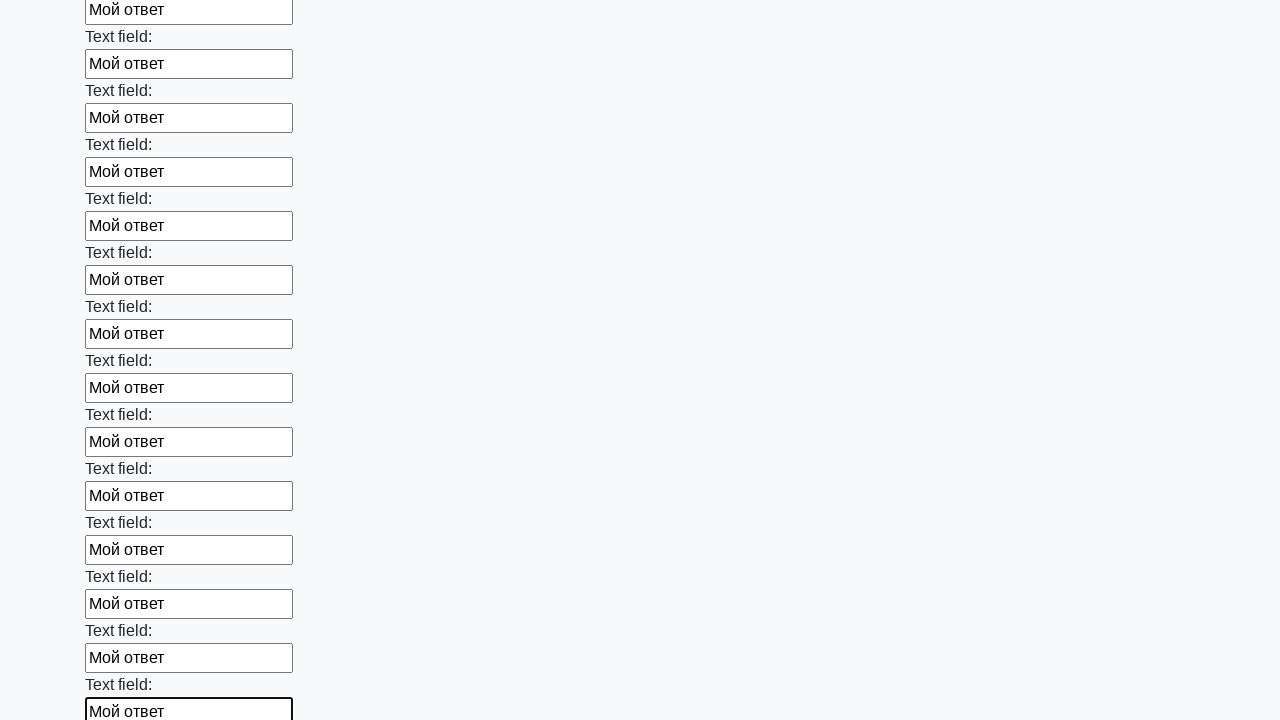

Filled input field with 'Мой ответ' on input >> nth=83
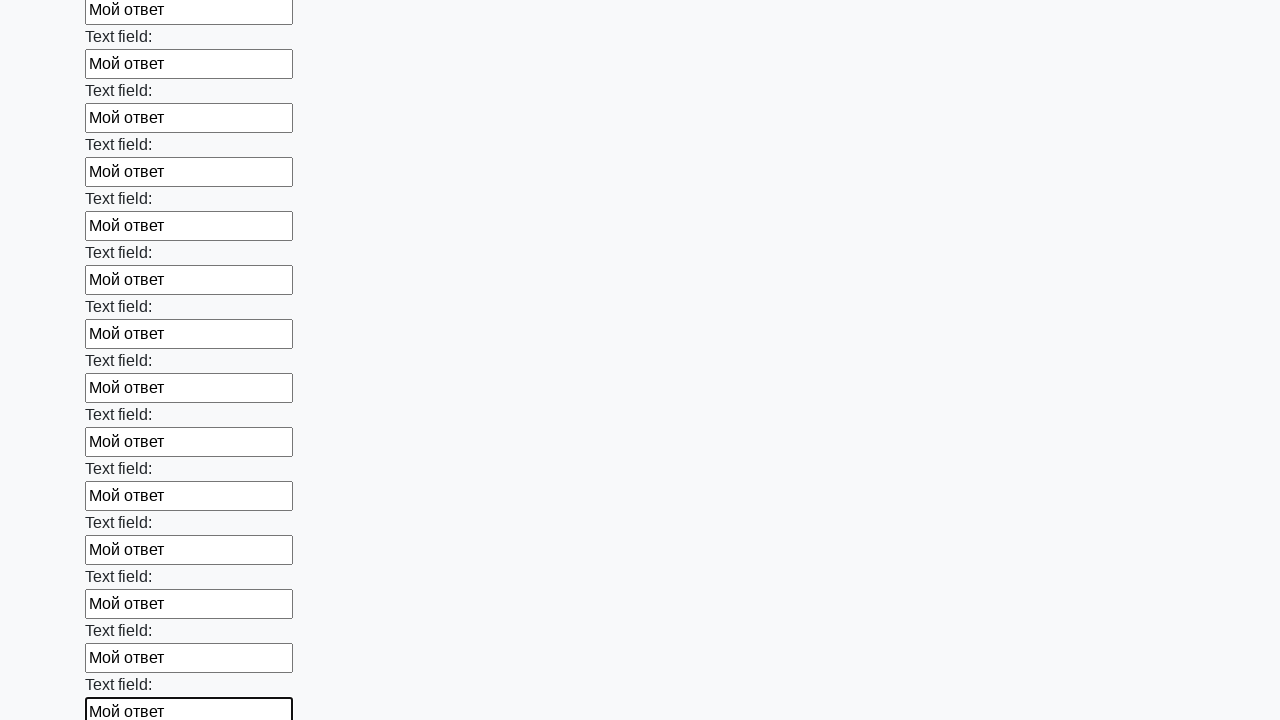

Filled input field with 'Мой ответ' on input >> nth=84
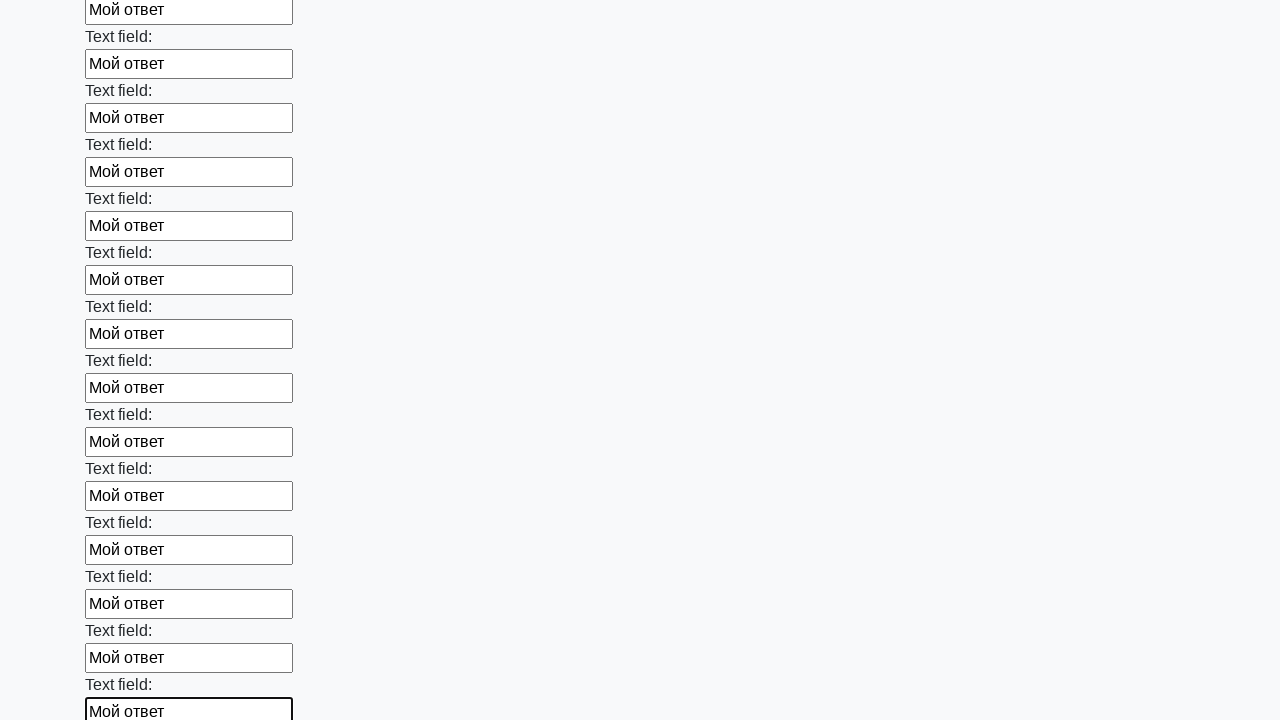

Filled input field with 'Мой ответ' on input >> nth=85
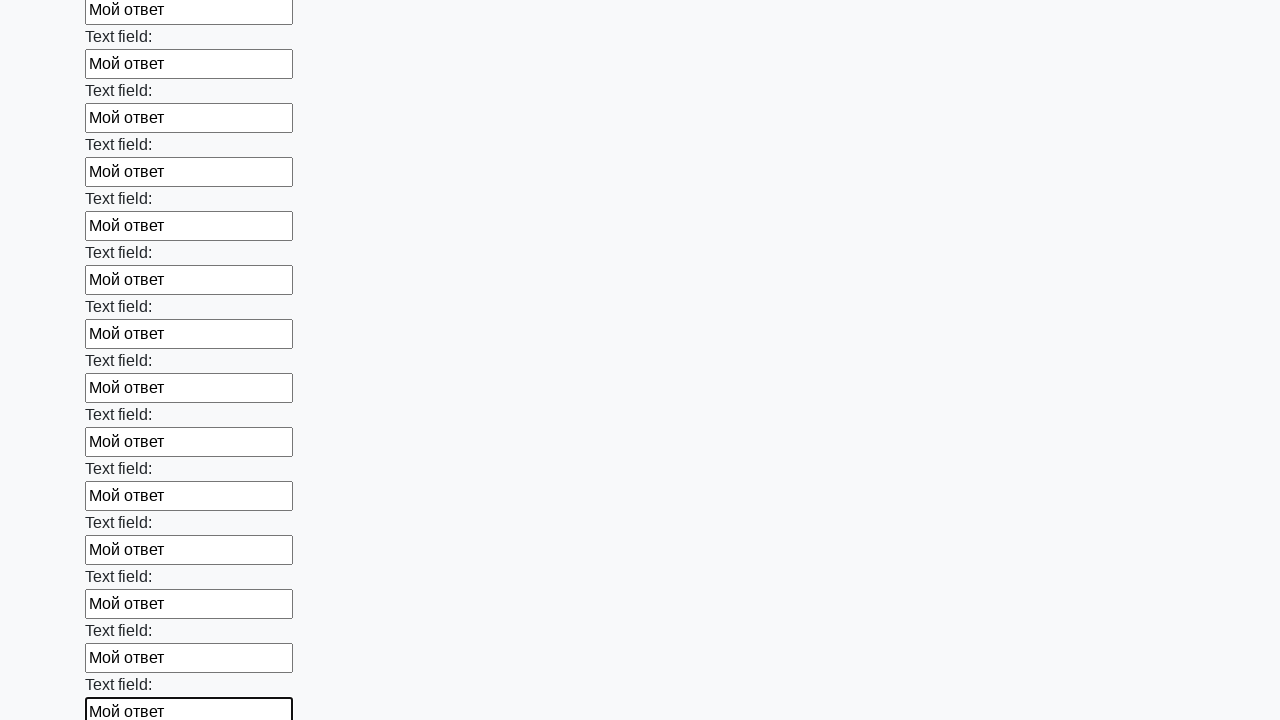

Filled input field with 'Мой ответ' on input >> nth=86
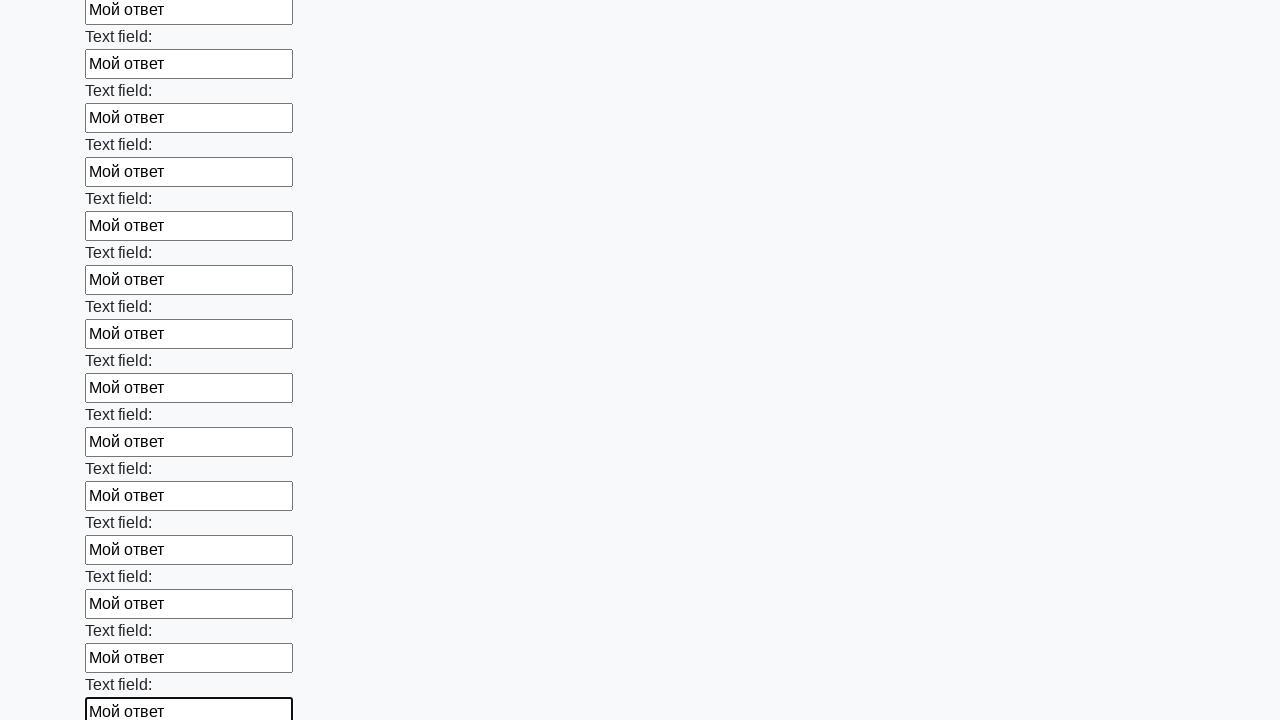

Filled input field with 'Мой ответ' on input >> nth=87
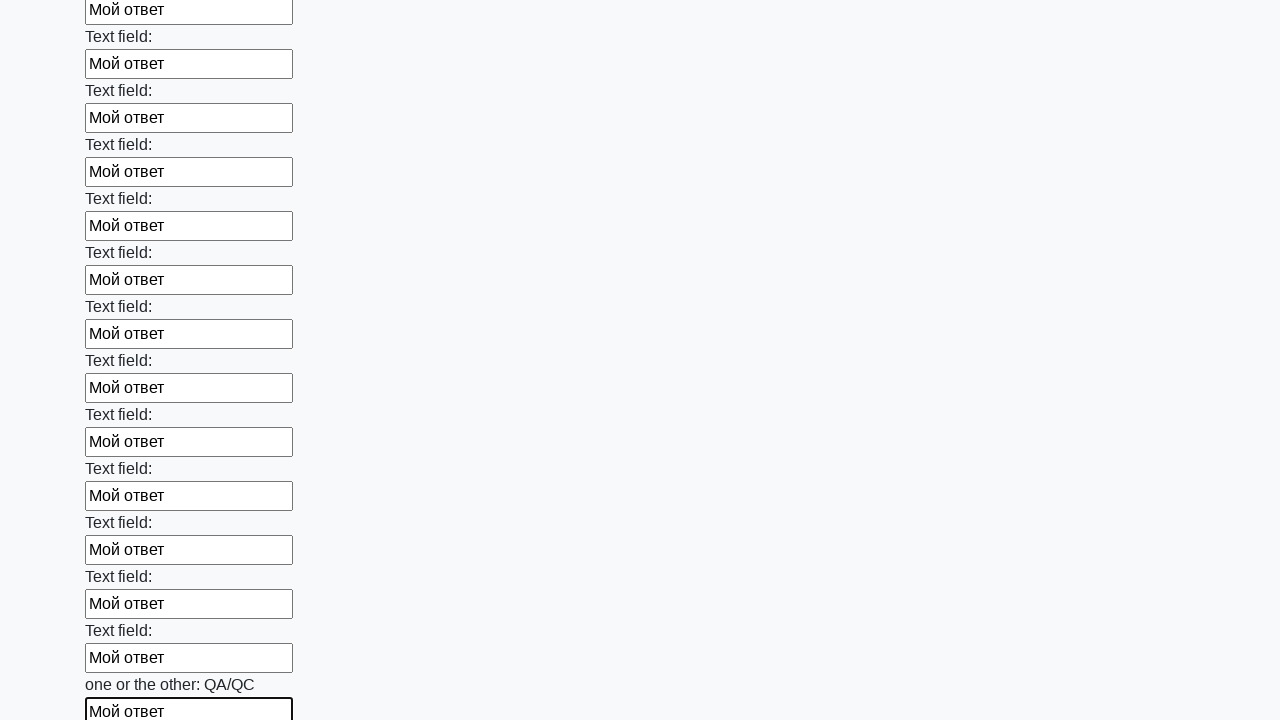

Filled input field with 'Мой ответ' on input >> nth=88
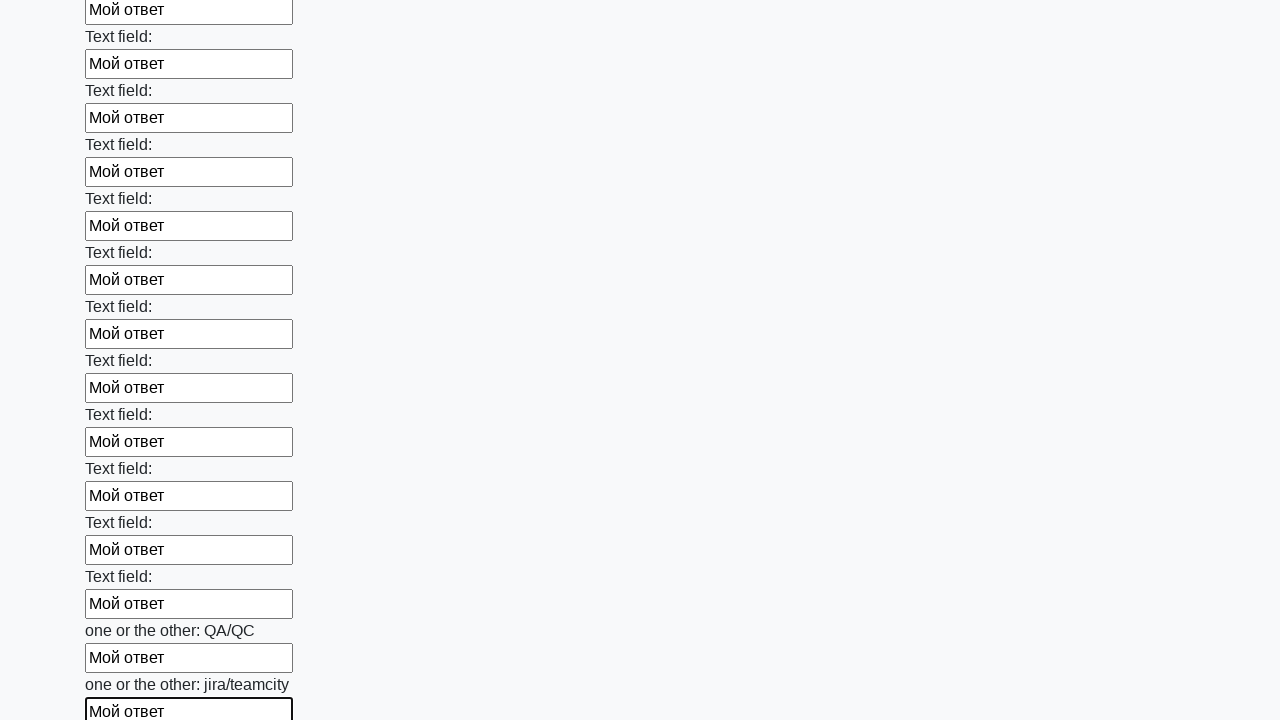

Filled input field with 'Мой ответ' on input >> nth=89
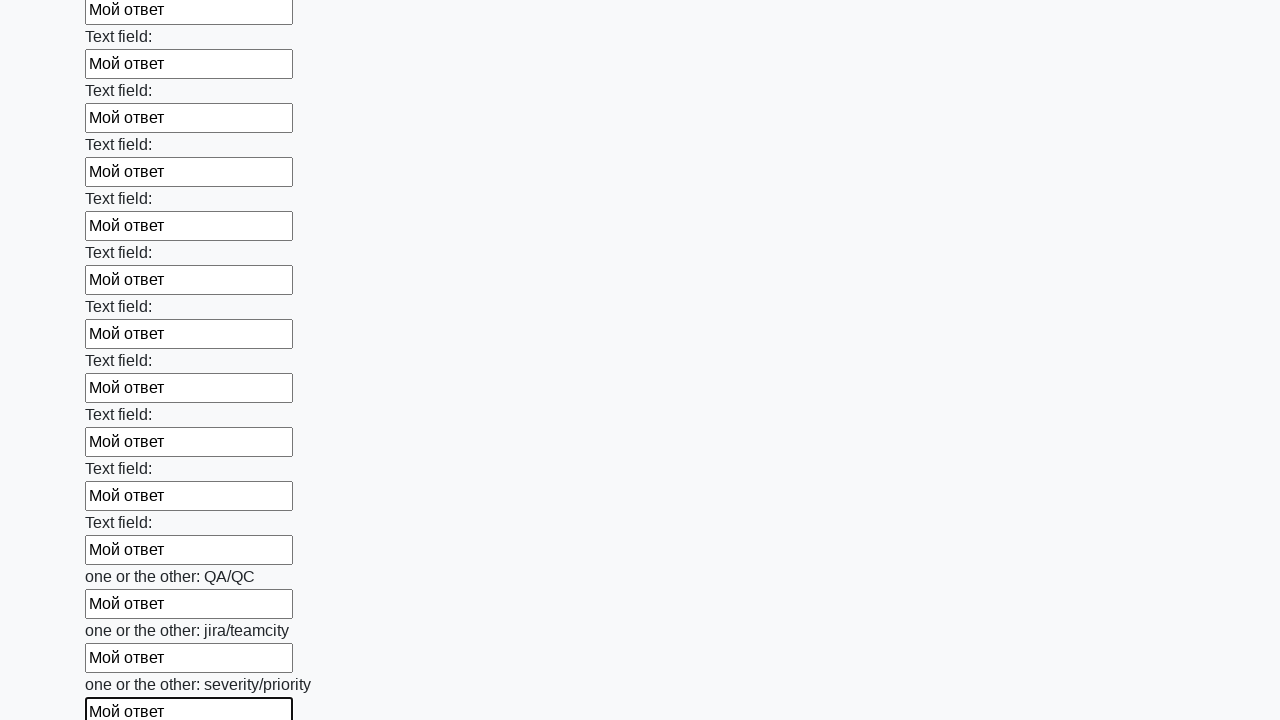

Filled input field with 'Мой ответ' on input >> nth=90
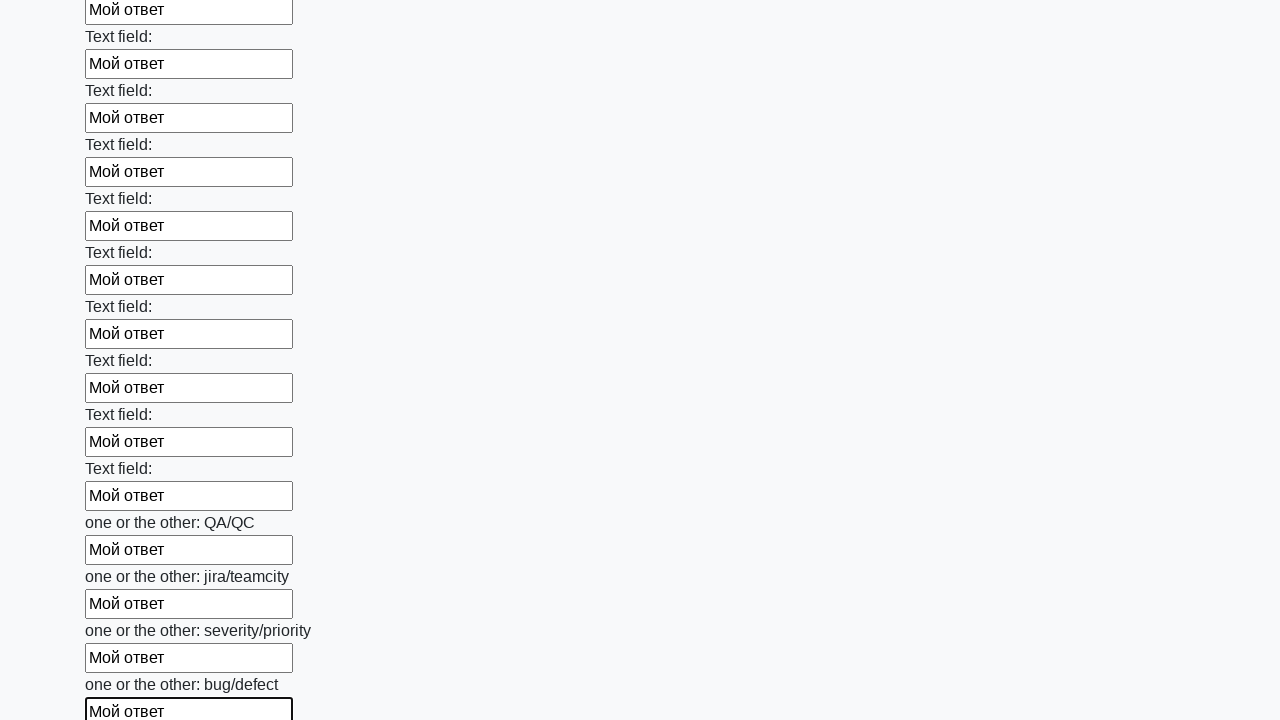

Filled input field with 'Мой ответ' on input >> nth=91
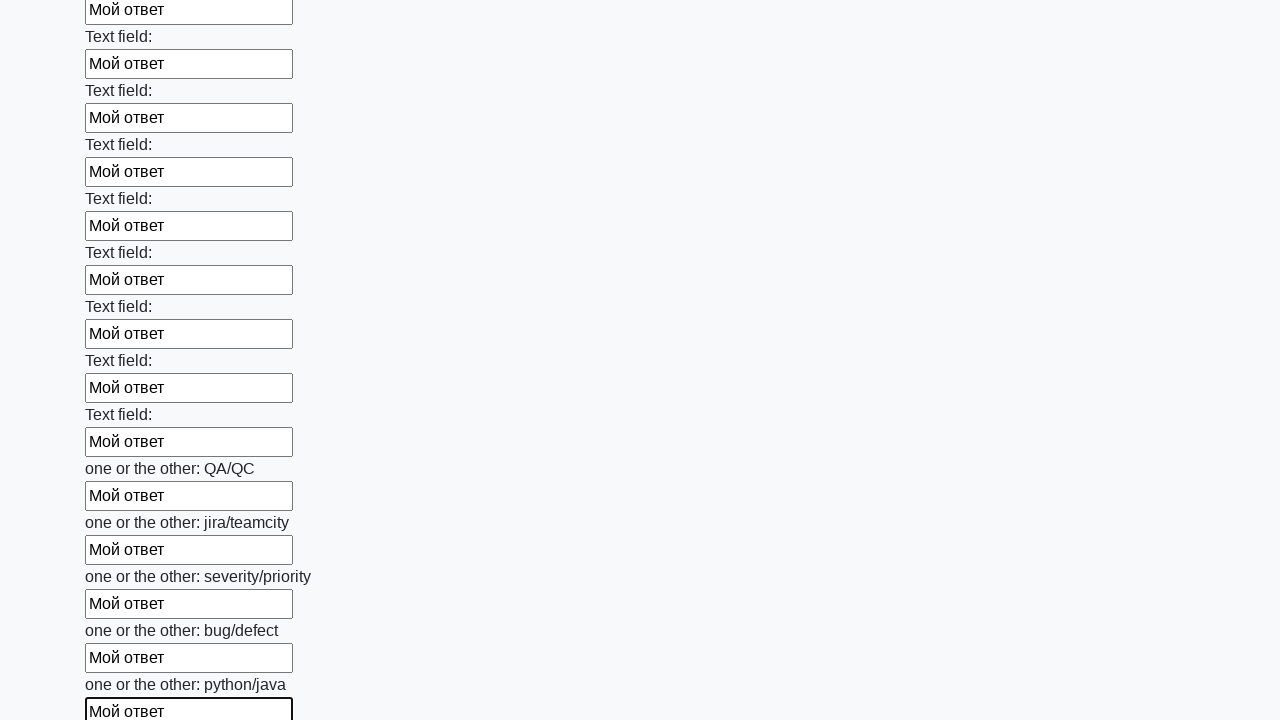

Filled input field with 'Мой ответ' on input >> nth=92
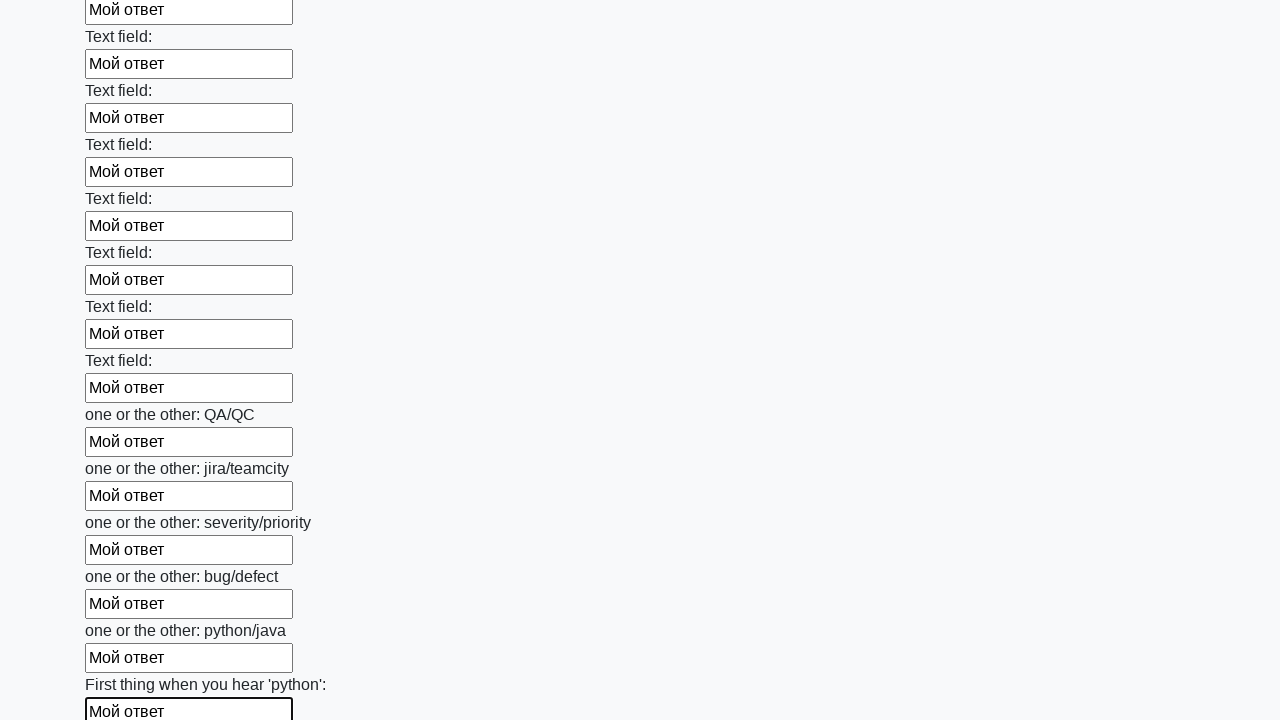

Filled input field with 'Мой ответ' on input >> nth=93
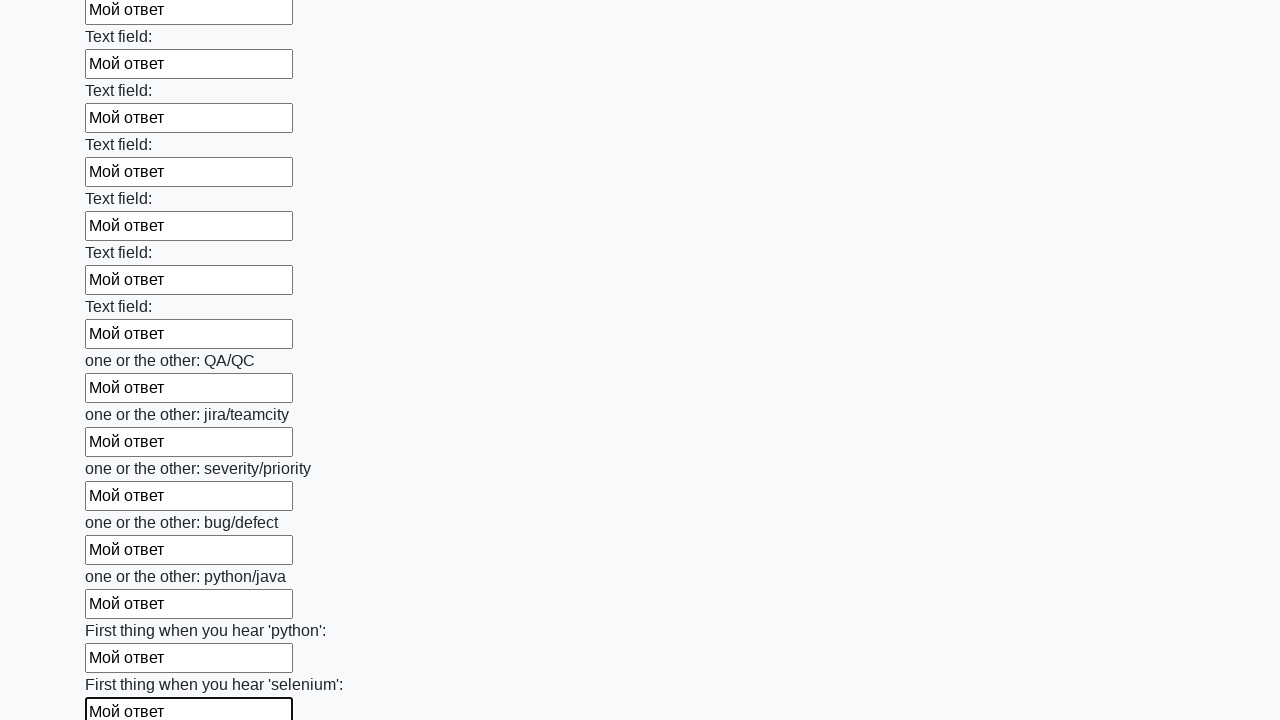

Filled input field with 'Мой ответ' on input >> nth=94
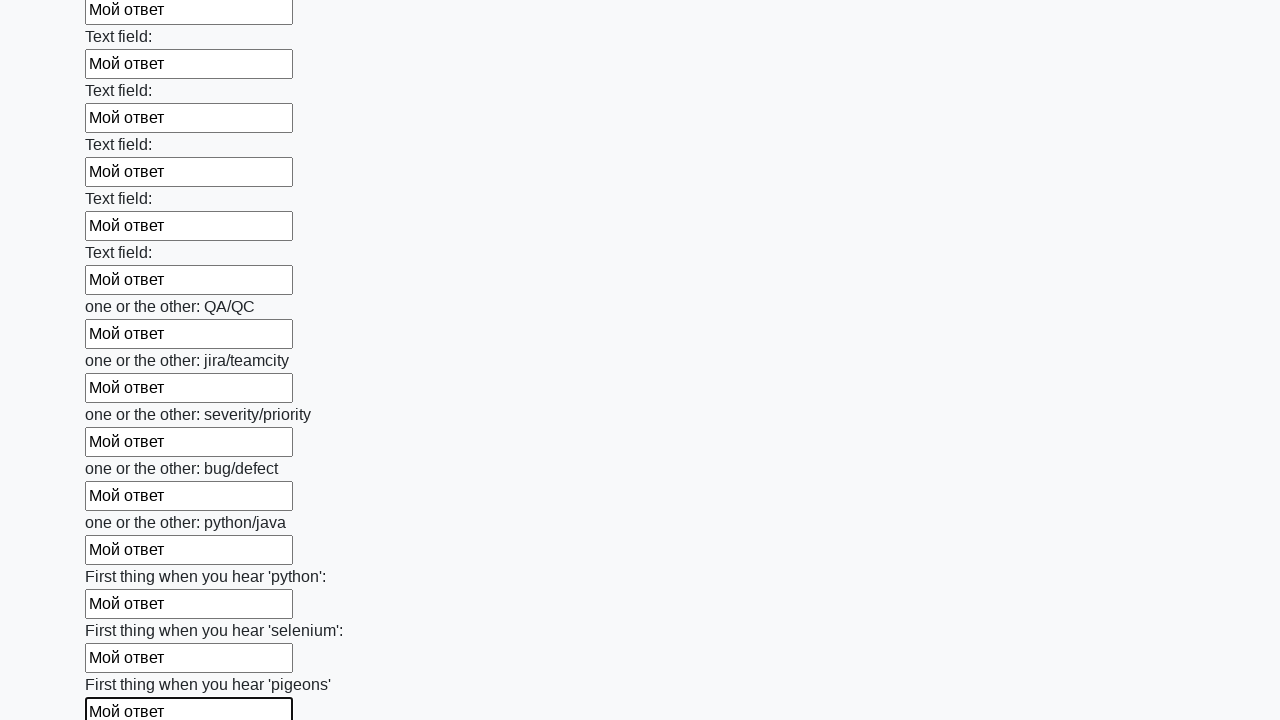

Filled input field with 'Мой ответ' on input >> nth=95
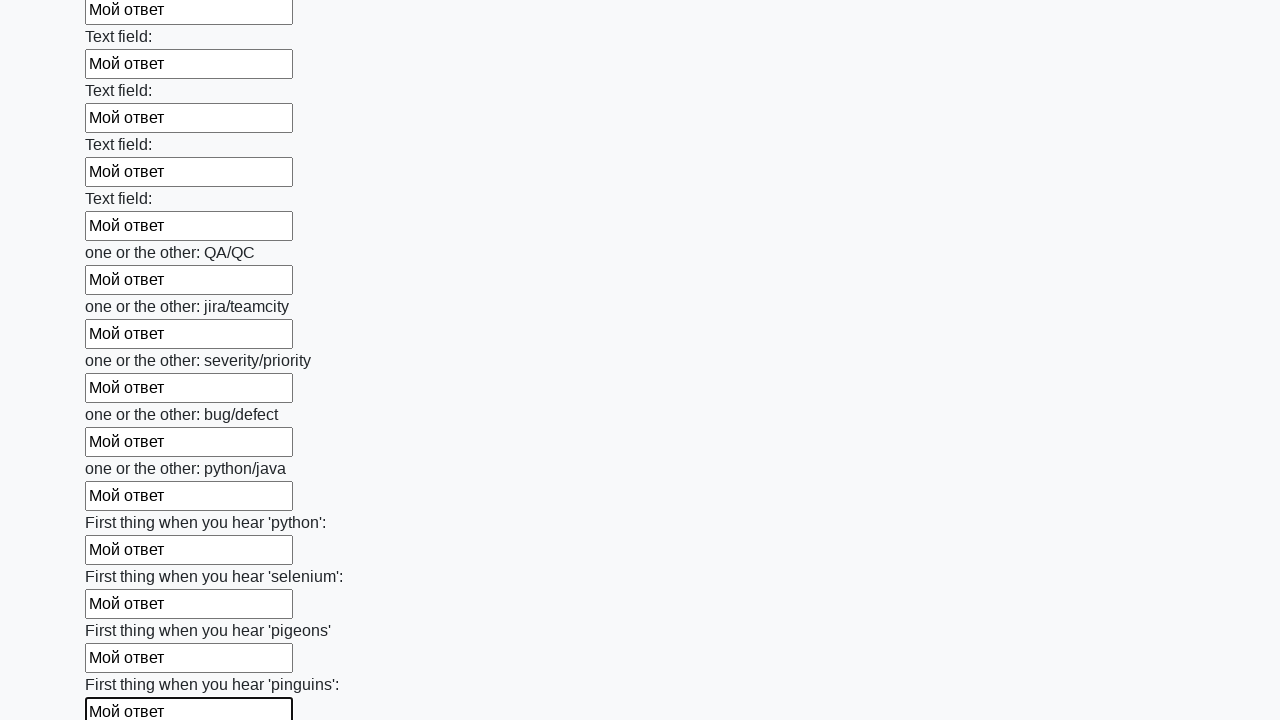

Filled input field with 'Мой ответ' on input >> nth=96
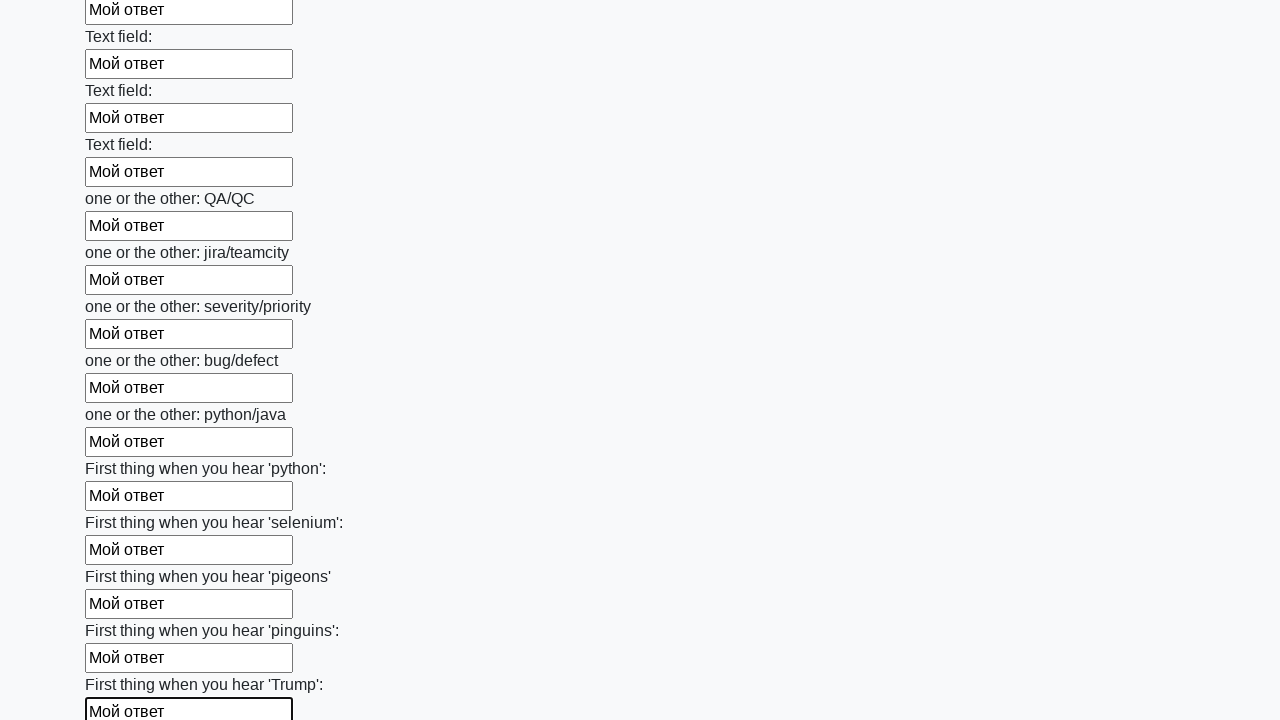

Filled input field with 'Мой ответ' on input >> nth=97
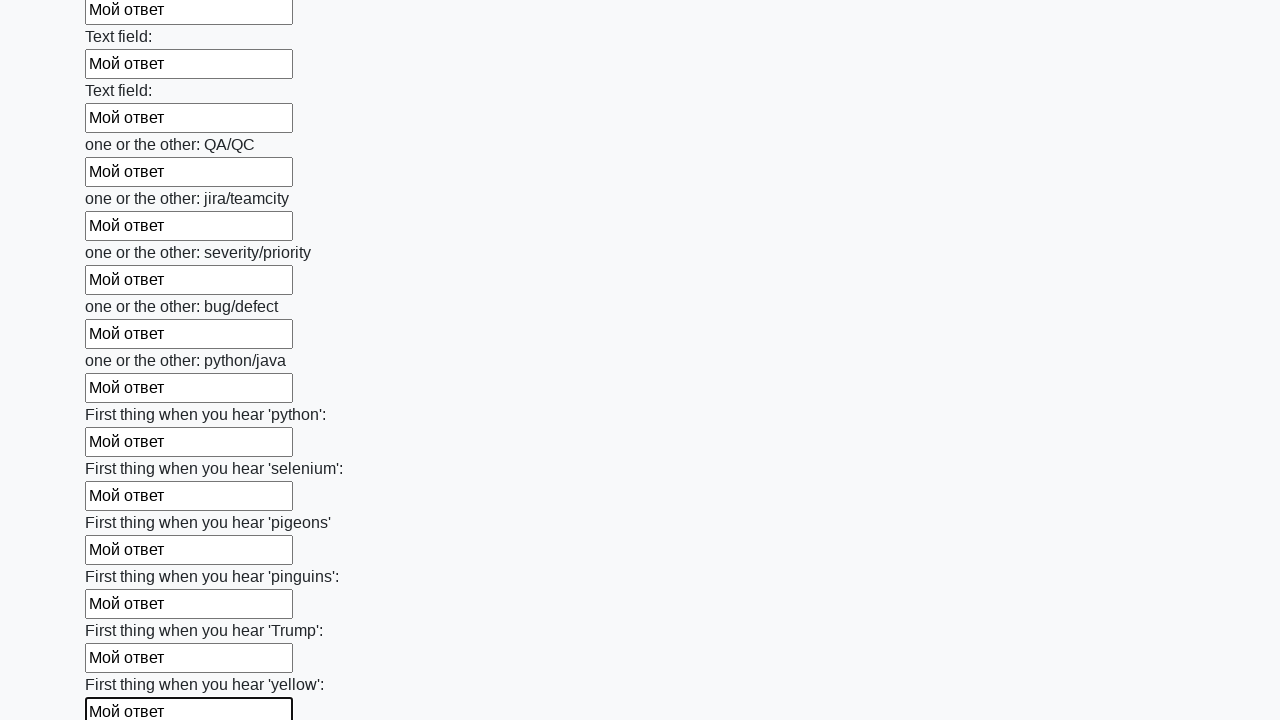

Filled input field with 'Мой ответ' on input >> nth=98
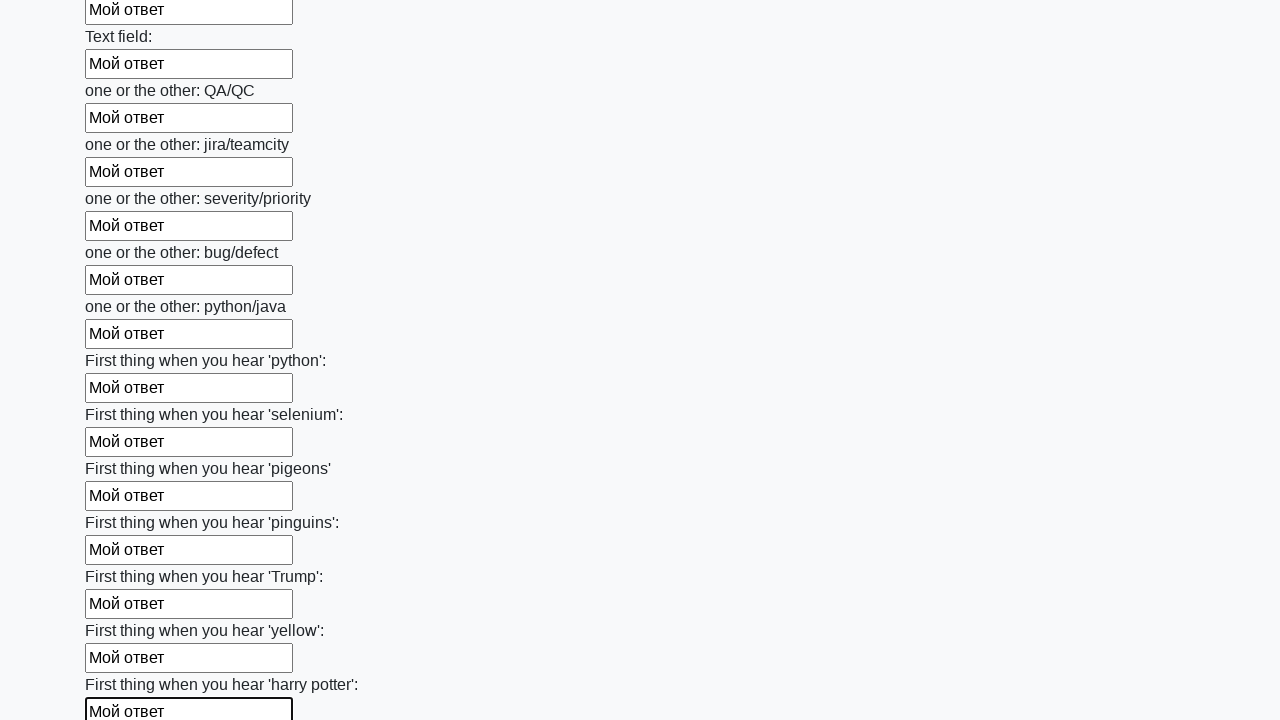

Filled input field with 'Мой ответ' on input >> nth=99
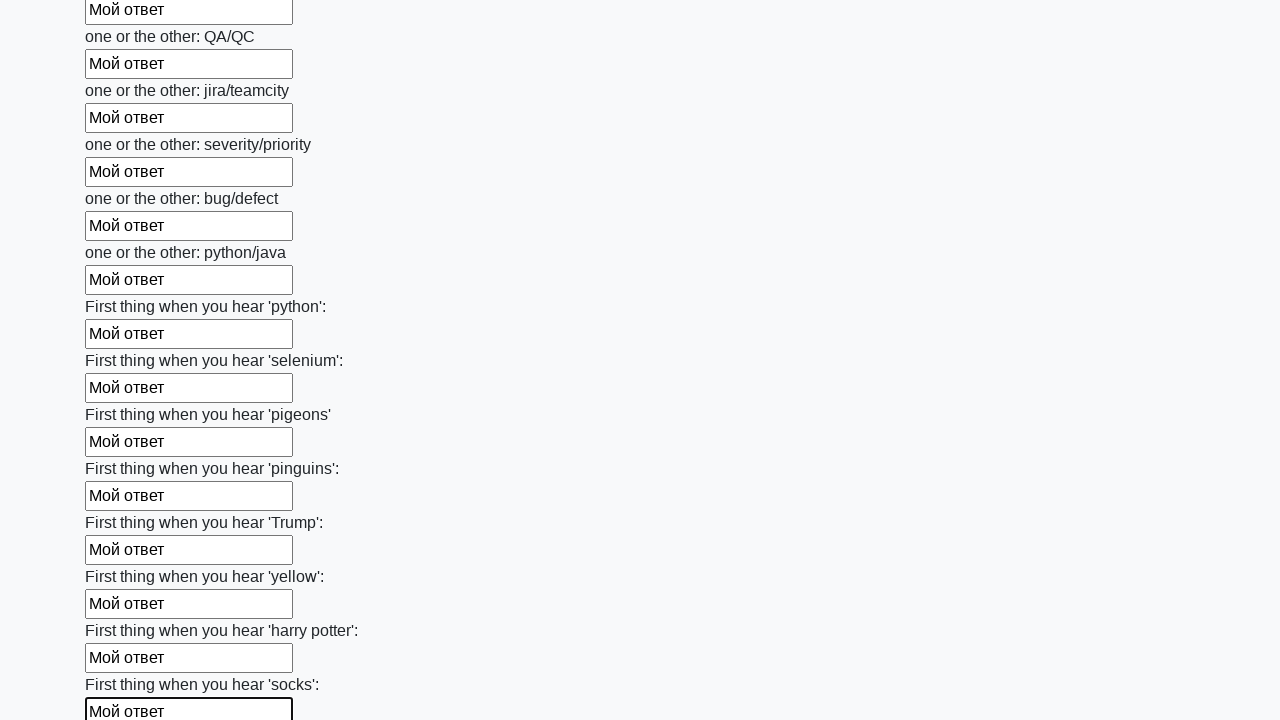

Clicked the submit button at (123, 611) on button.btn
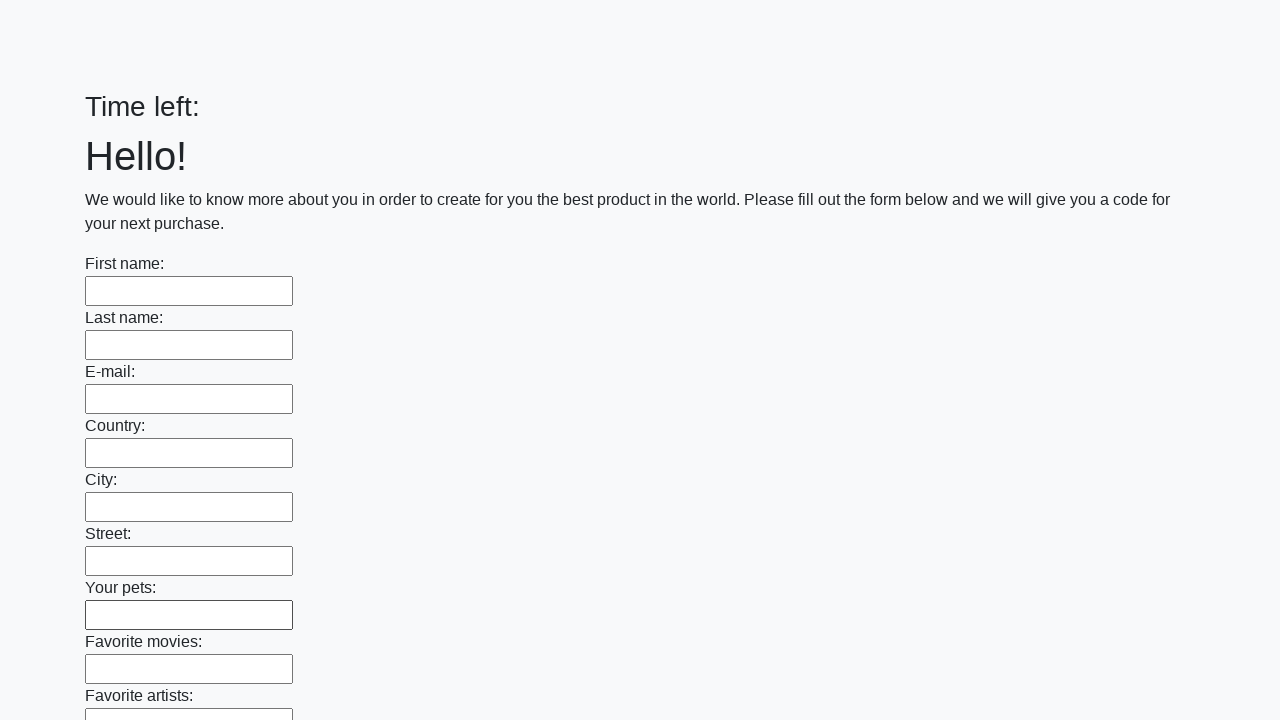

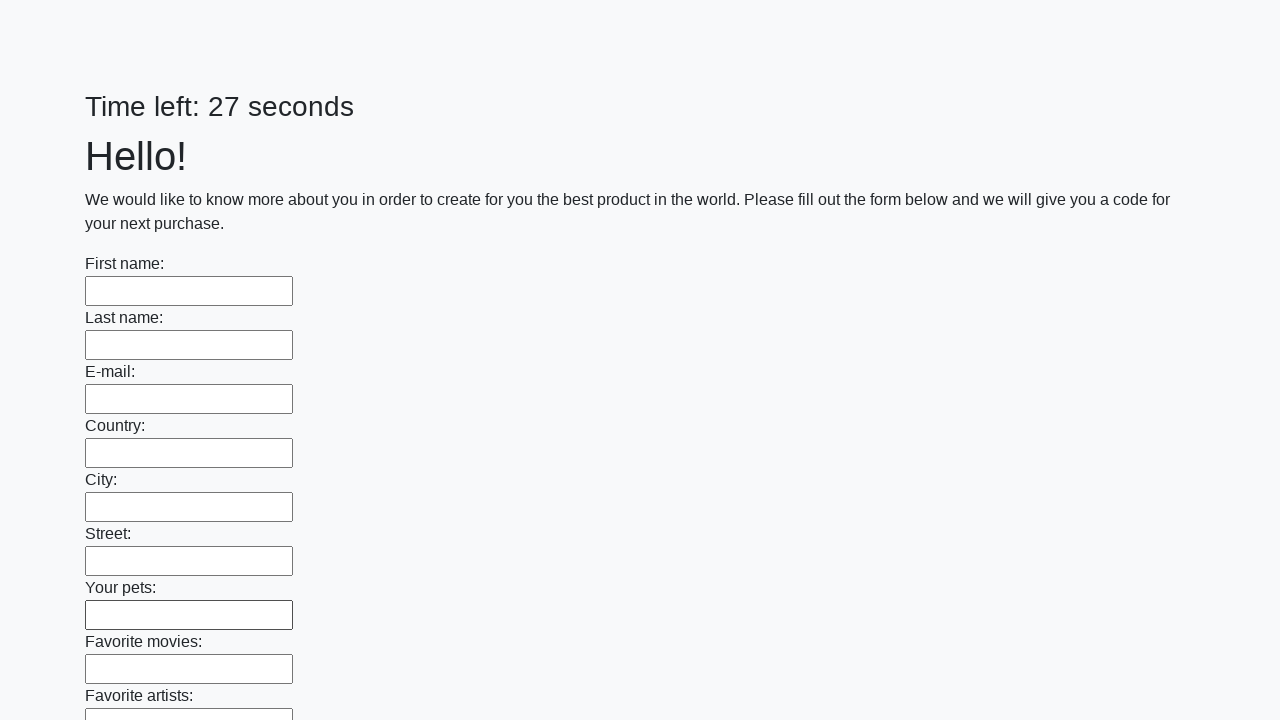